Tests the Entry Ad functionality by navigating to the Entry Ad page, triggering the modal popup by clicking "click here", and closing the modal popup repeatedly (30 times) to verify the popup behavior works consistently.

Starting URL: https://the-internet.herokuapp.com

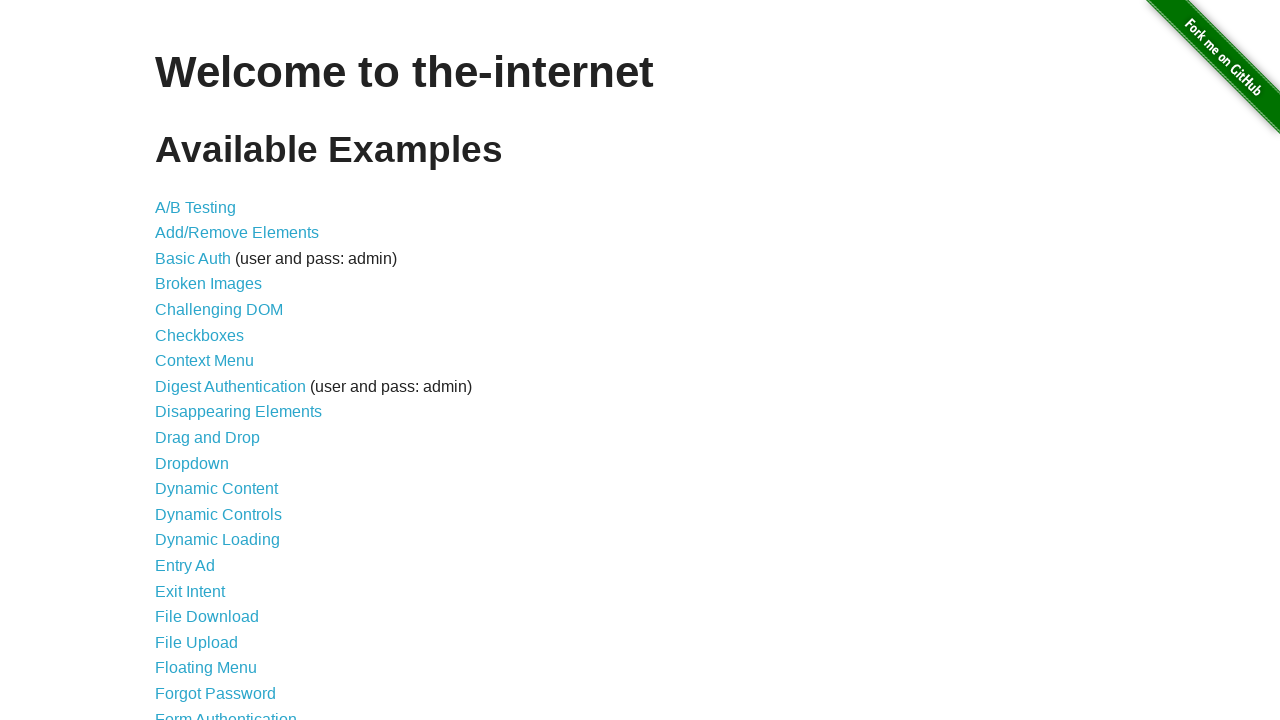

Clicked on Entry Ad link at (185, 566) on xpath=//li//a[normalize-space(text())='Entry Ad']
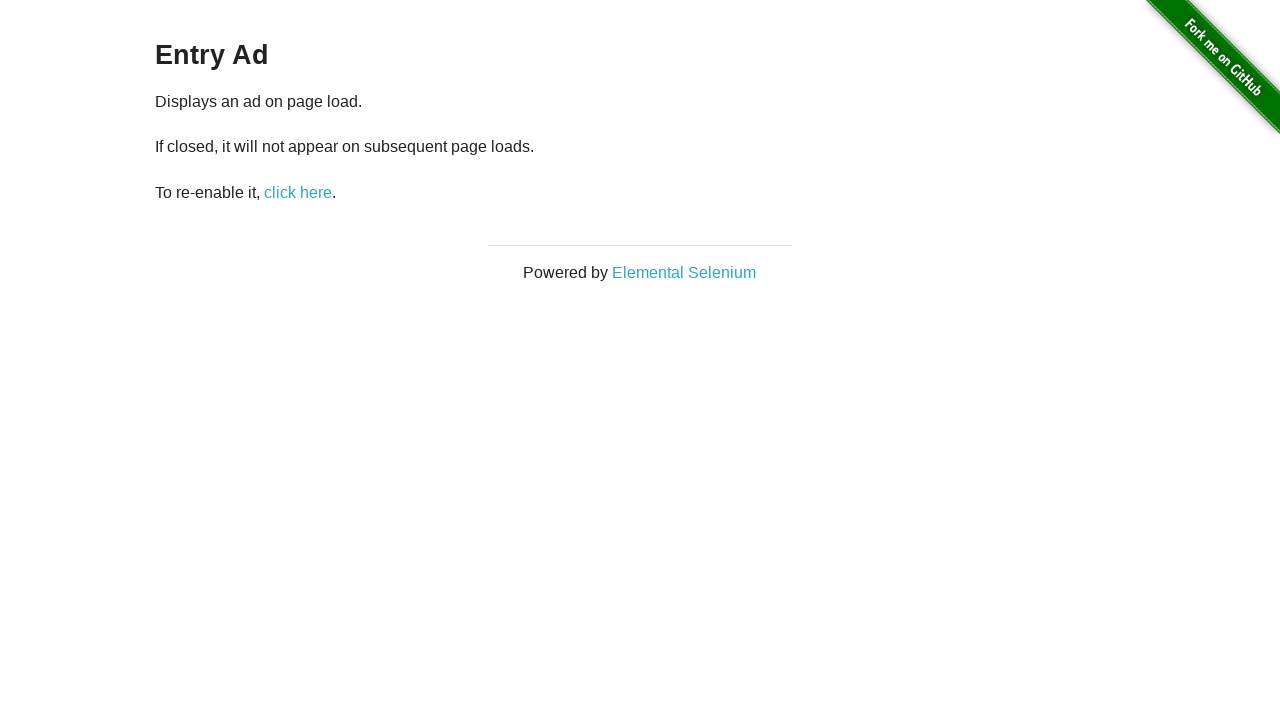

Entry Ad page loaded
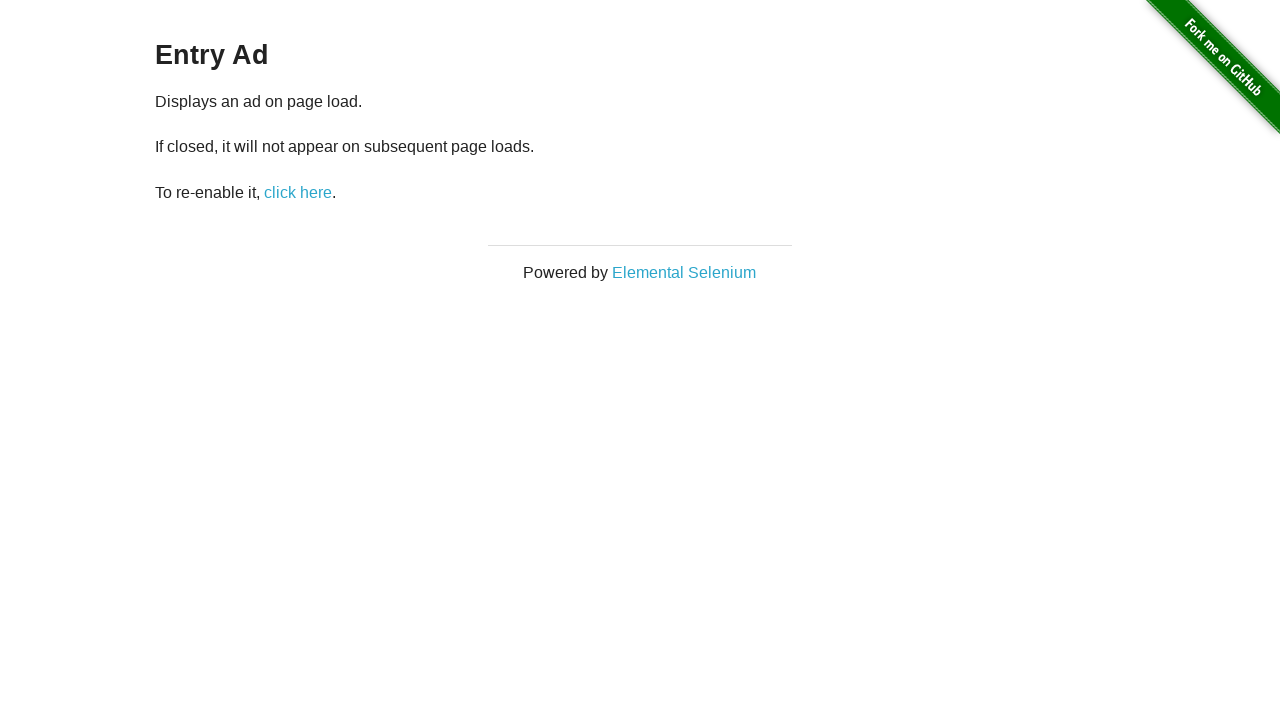

Clicked 'click here' to trigger popup again (iteration 1) at (298, 192) on xpath=//a[.='click here']
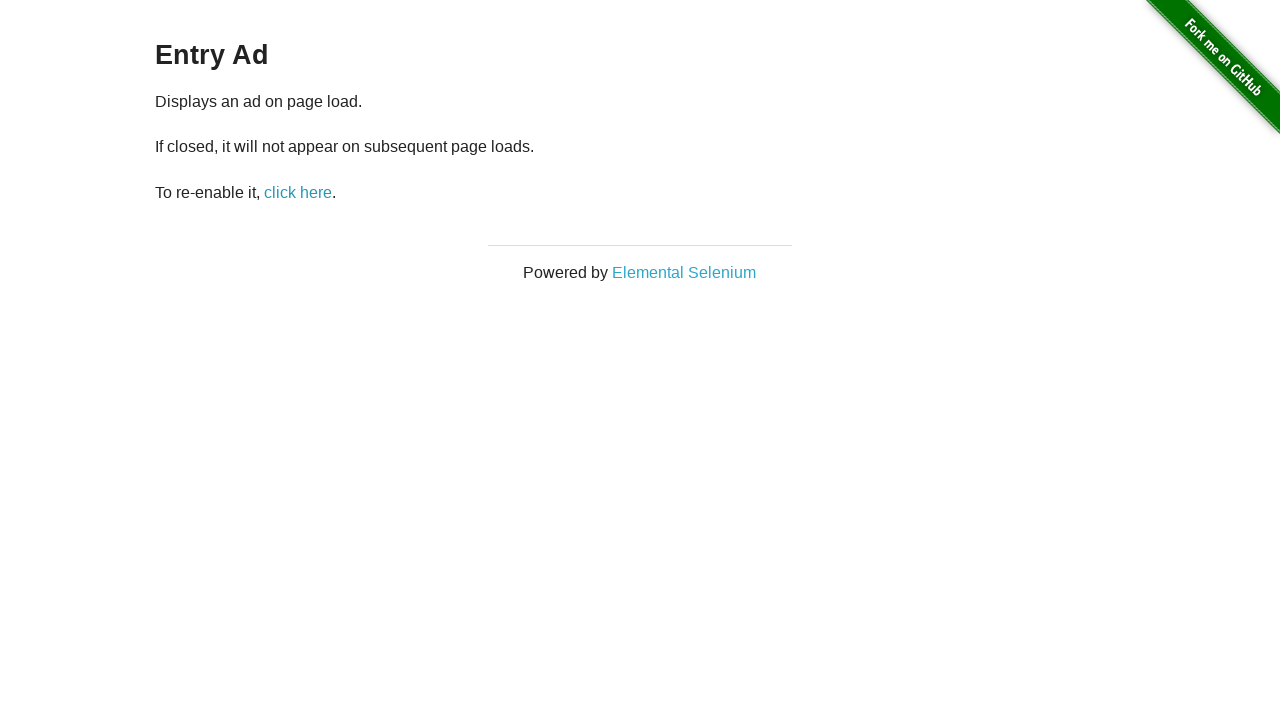

Page loaded after re-triggering popup (iteration 1)
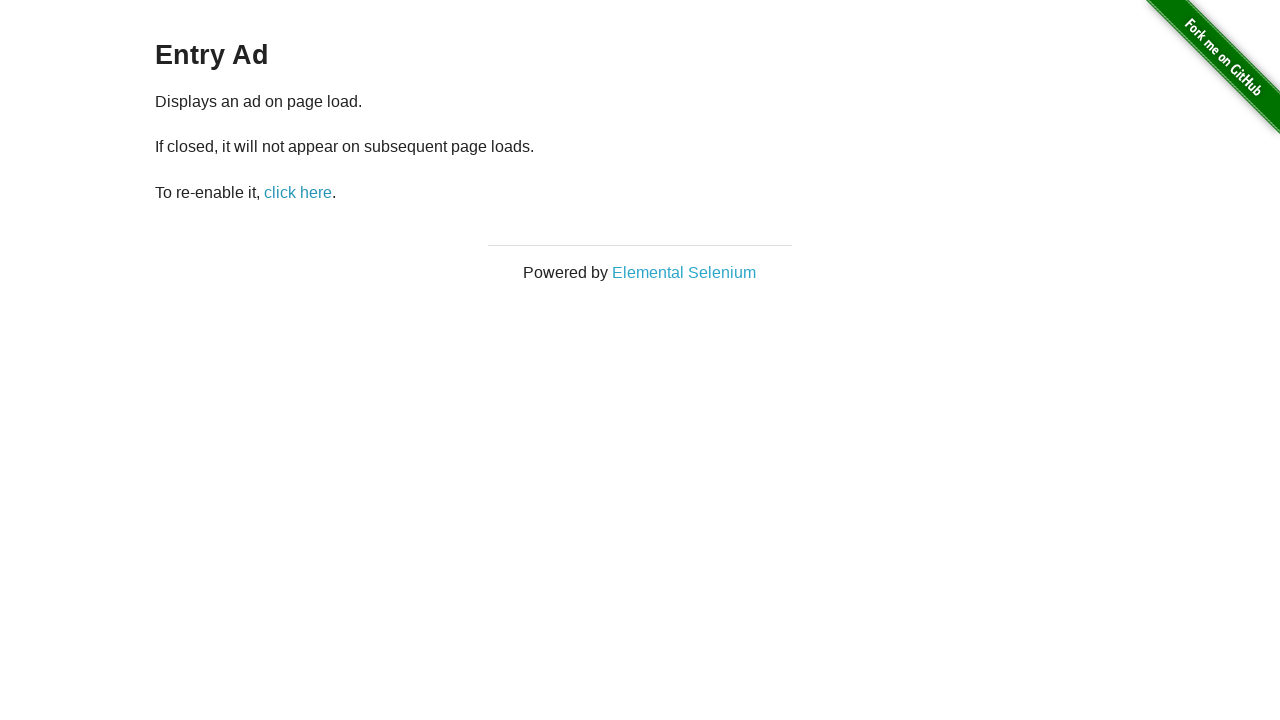

Waited 500ms after re-triggering popup (iteration 1)
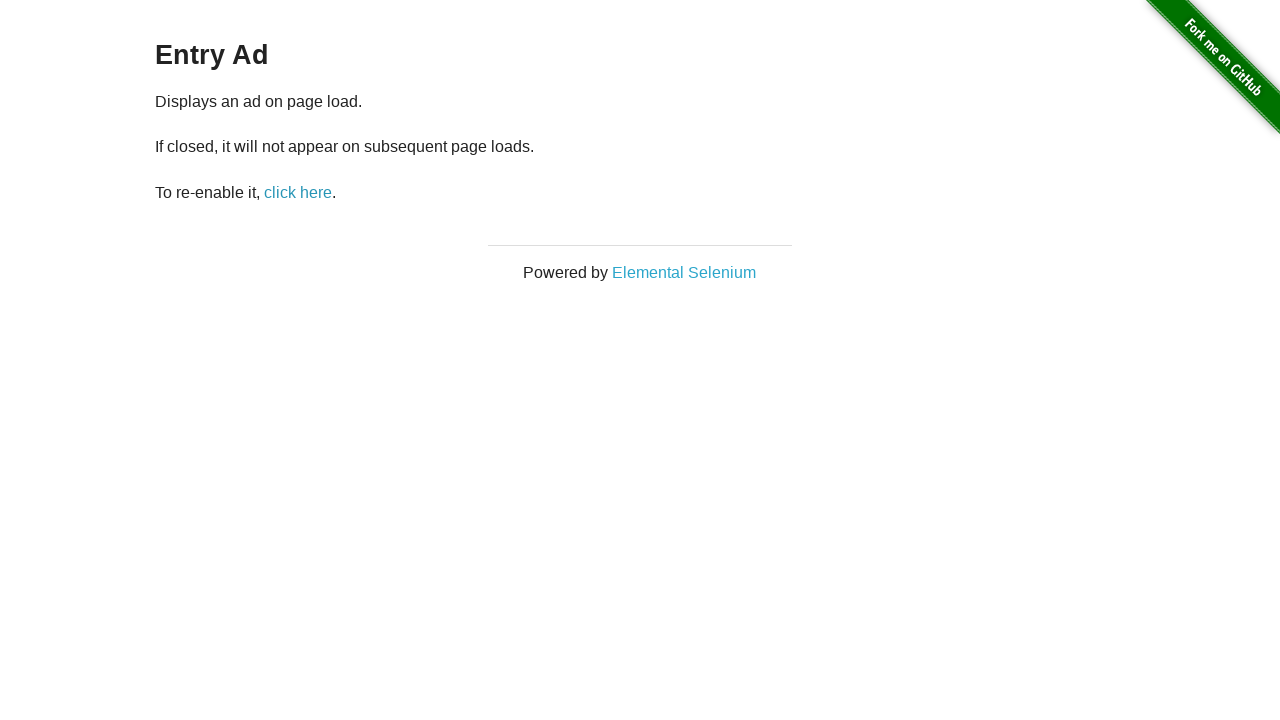

Clicked 'click here' to trigger popup again (iteration 2) at (298, 192) on xpath=//a[.='click here']
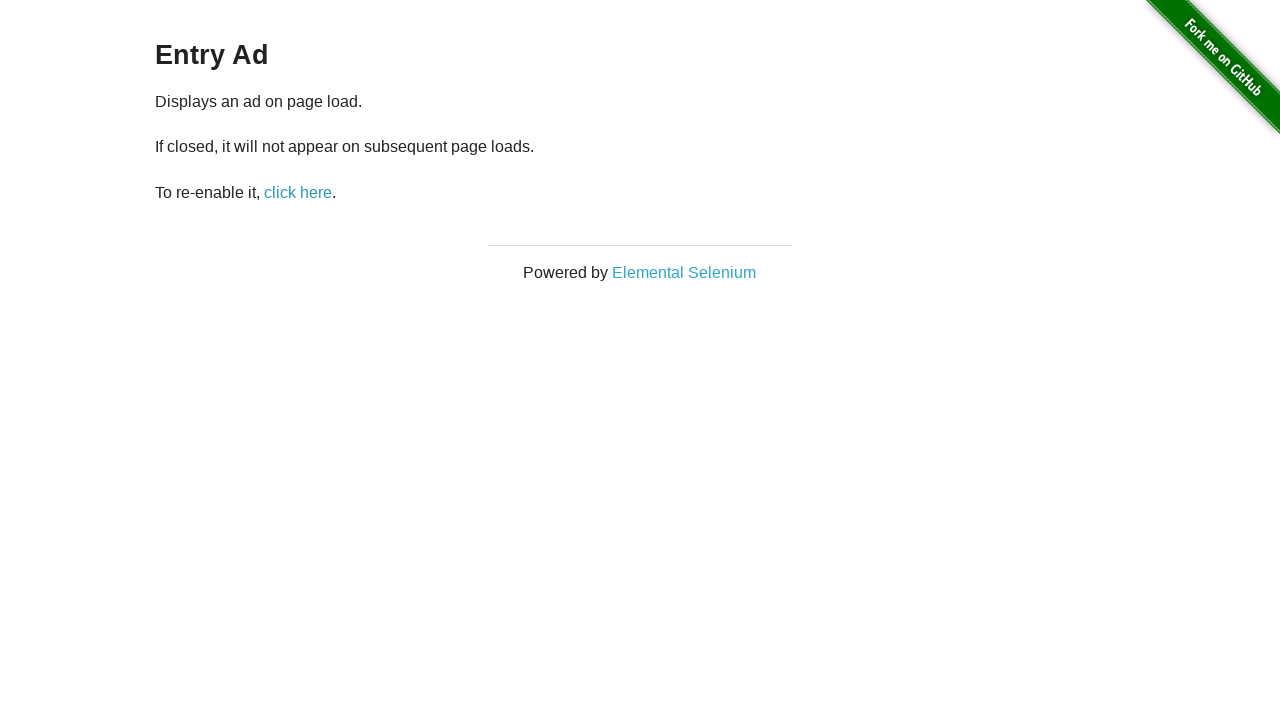

Page loaded after re-triggering popup (iteration 2)
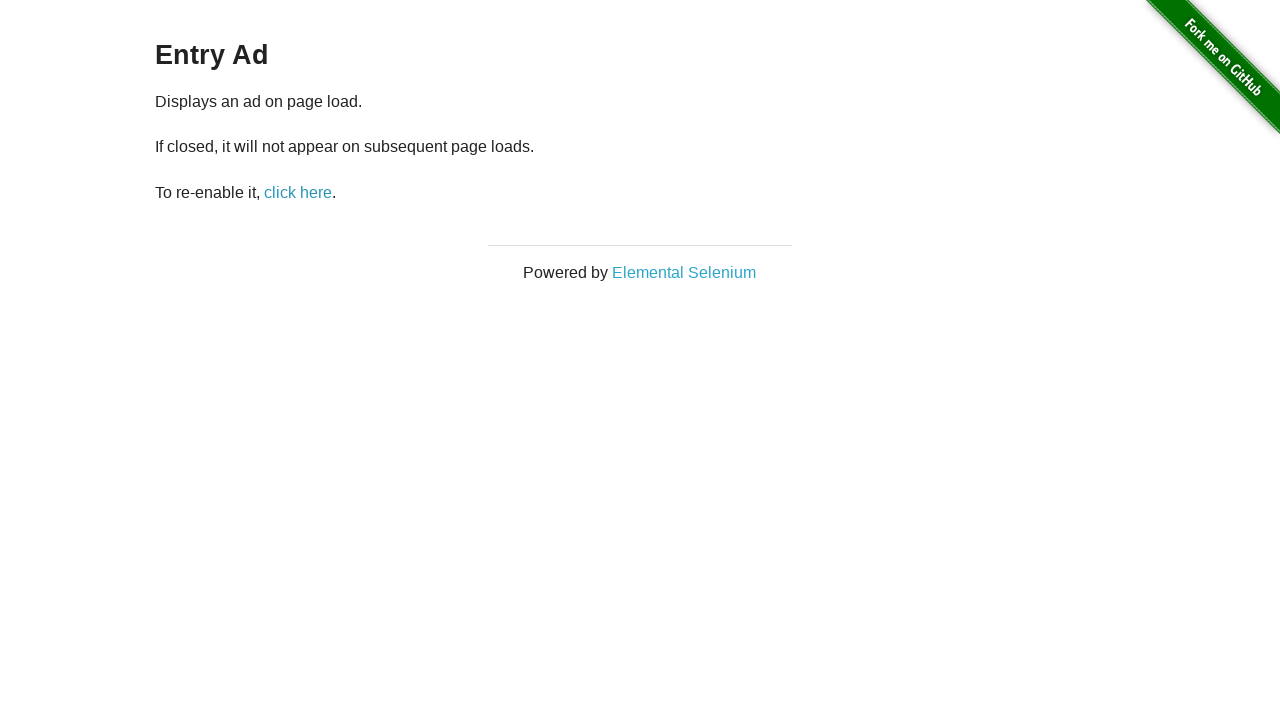

Waited 500ms after re-triggering popup (iteration 2)
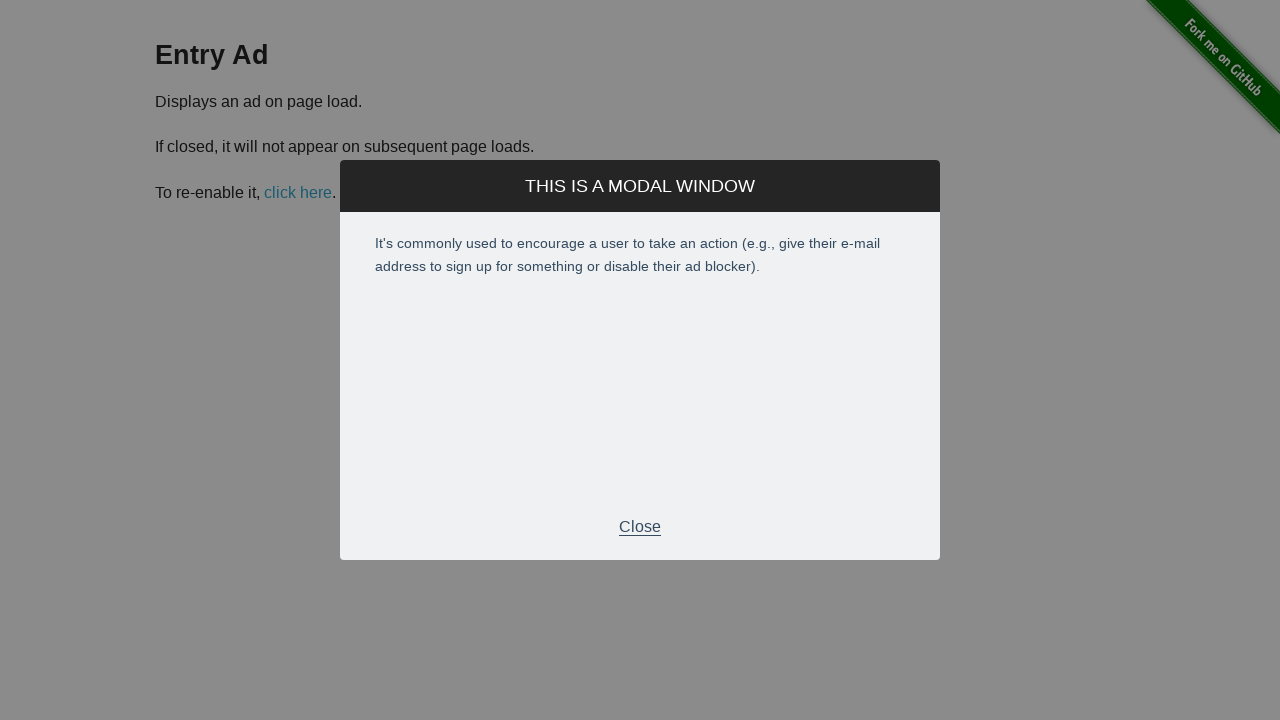

Clicked Close button to close popup (iteration 3) at (640, 527) on xpath=//div[@class='modal-footer']/p[.='Close']
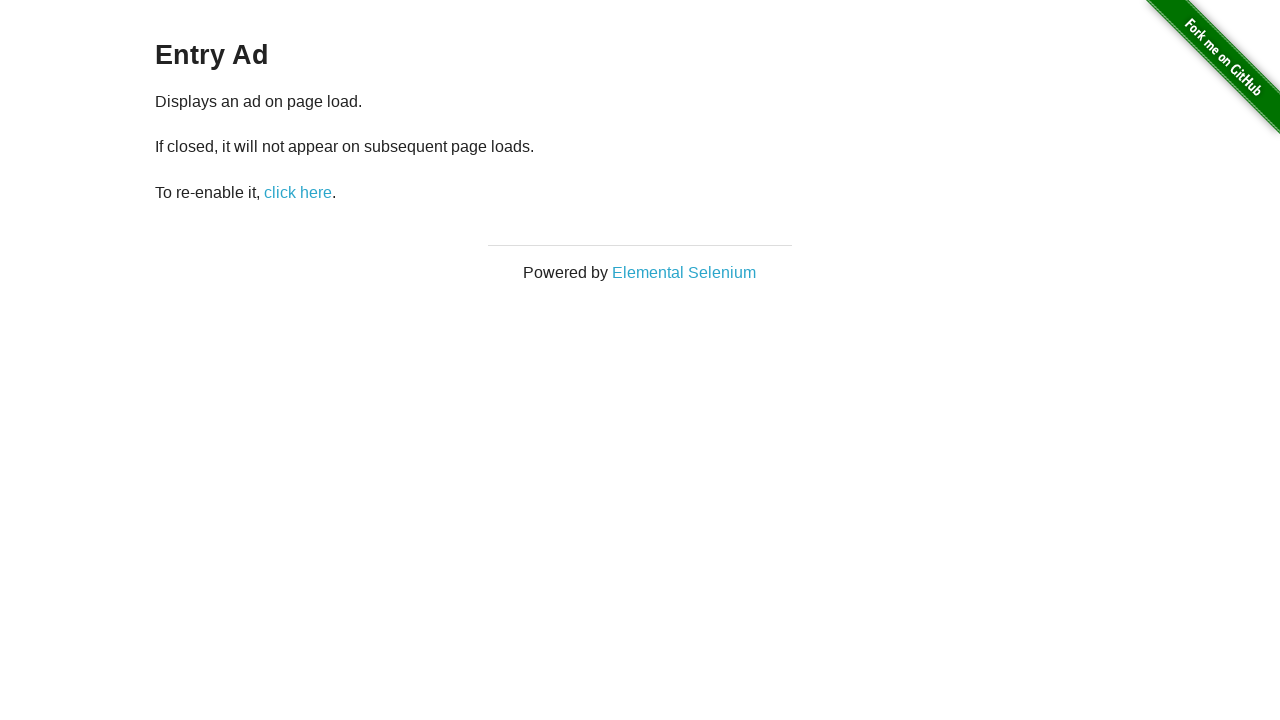

Page loaded after closing popup (iteration 3)
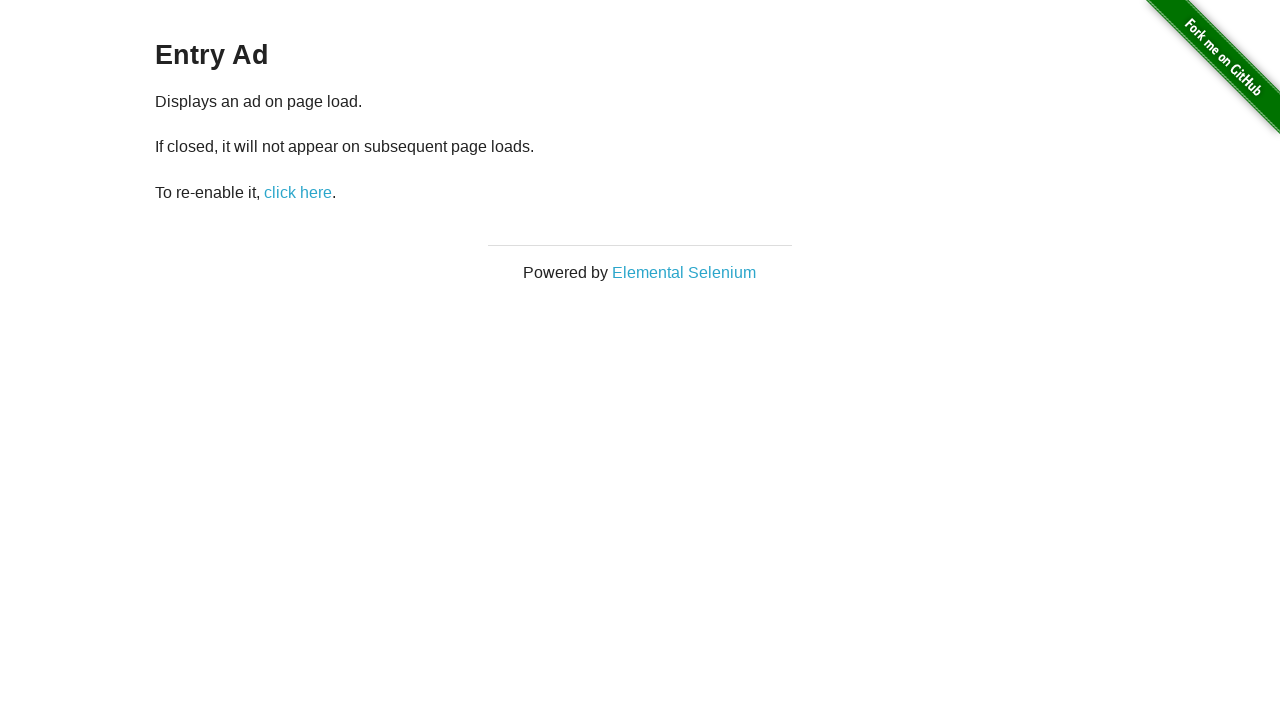

Waited 500ms after closing popup (iteration 3)
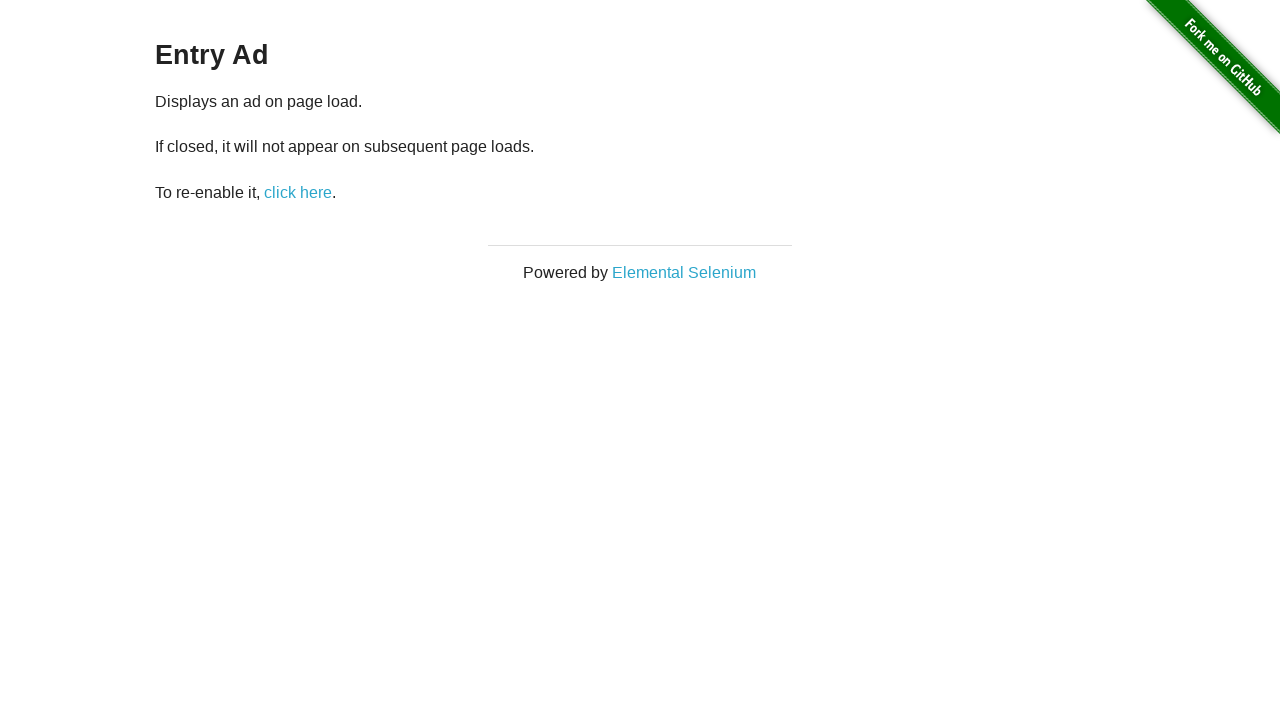

Clicked 'click here' to trigger popup (iteration 4) at (298, 192) on xpath=//a[.='click here']
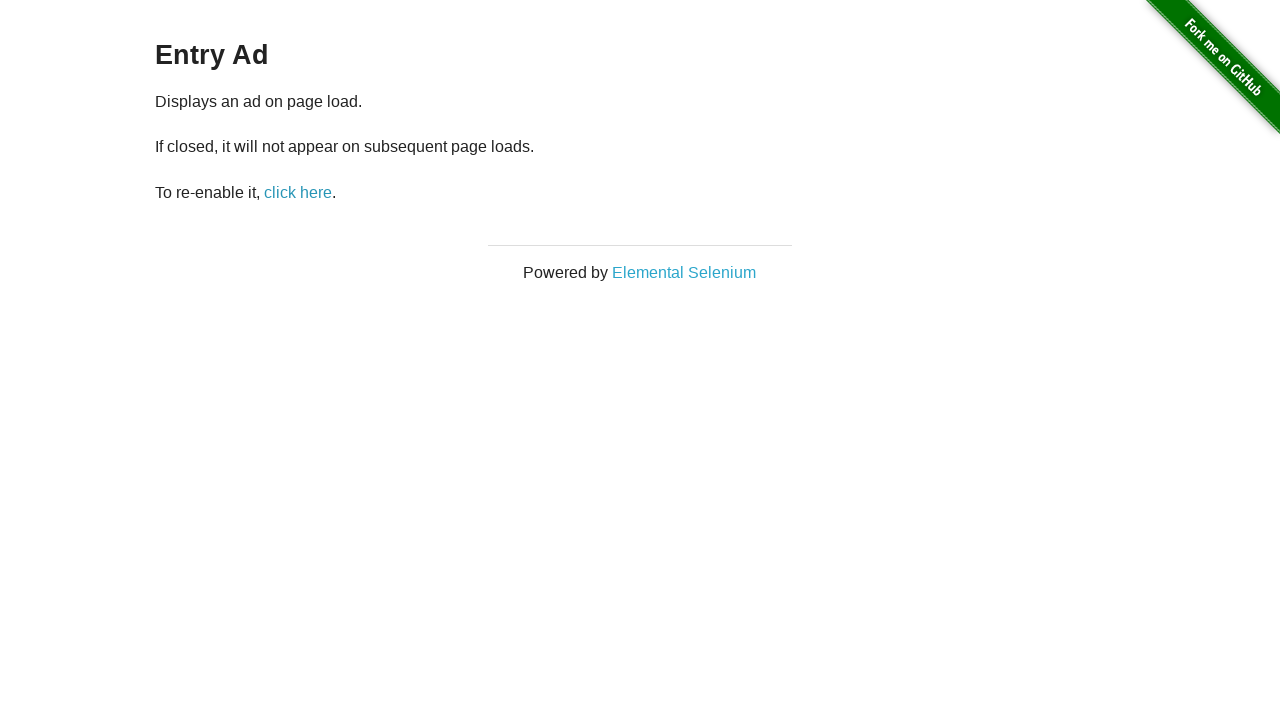

Page loaded after triggering popup (iteration 4)
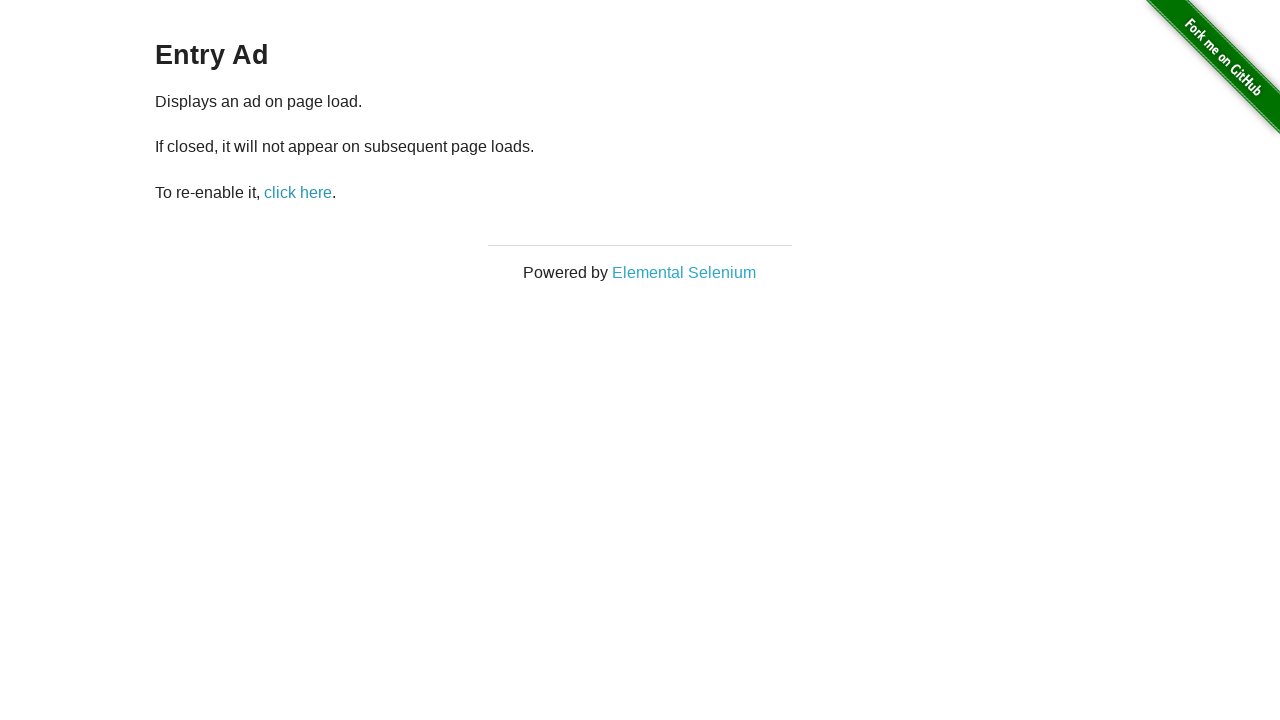

Waited 500ms after triggering popup (iteration 4)
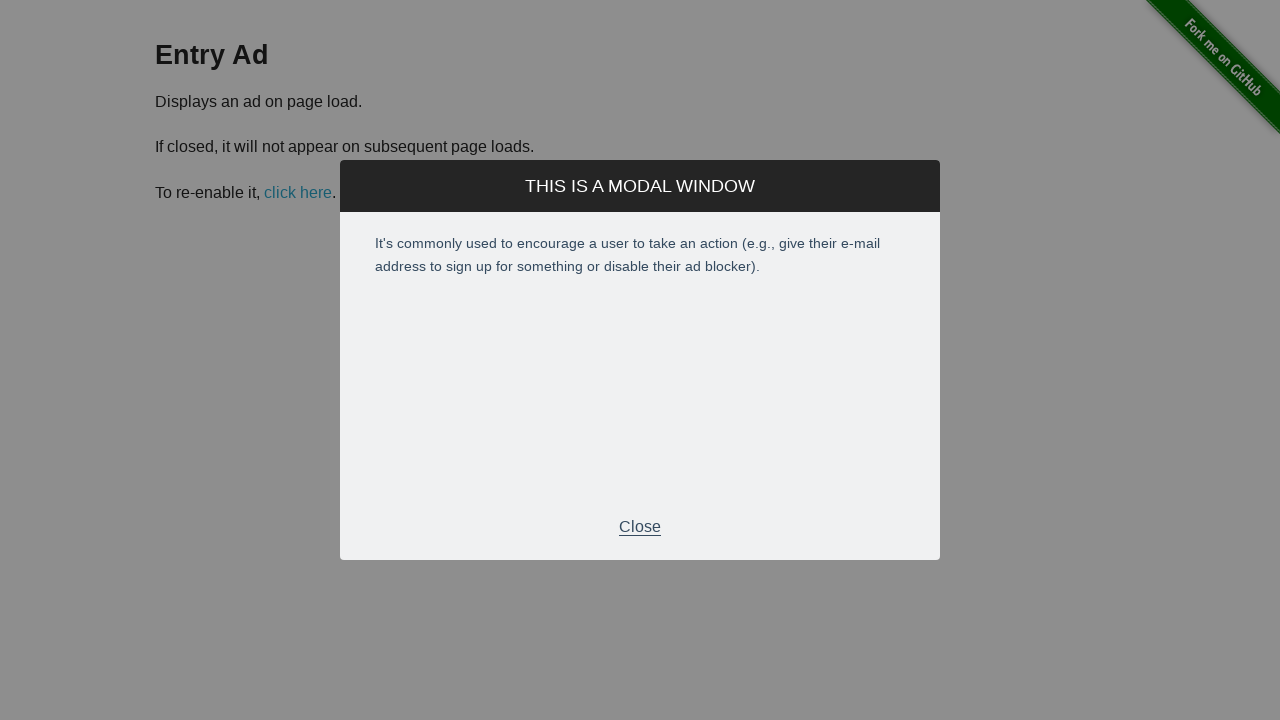

Clicked Close button to close popup (iteration 4) at (640, 527) on xpath=//div[@class='modal-footer']/p[.='Close']
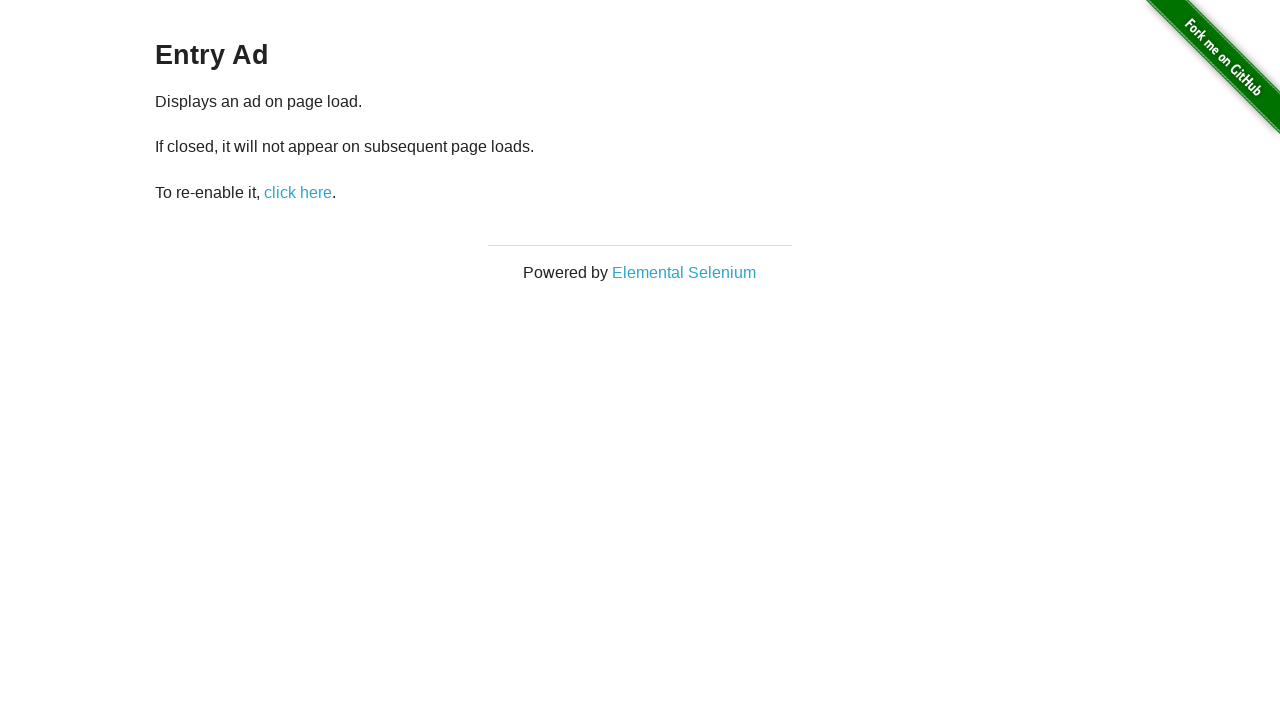

Page loaded after closing popup (iteration 4)
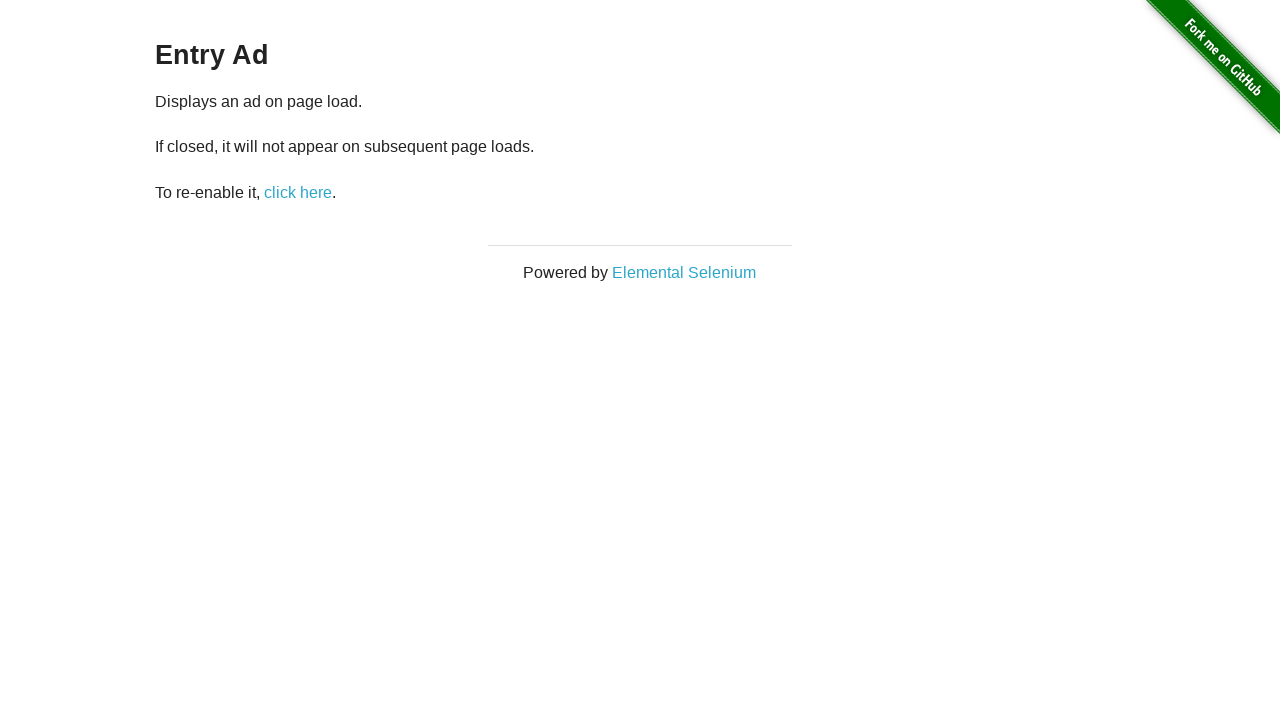

Waited 500ms after closing popup (iteration 4)
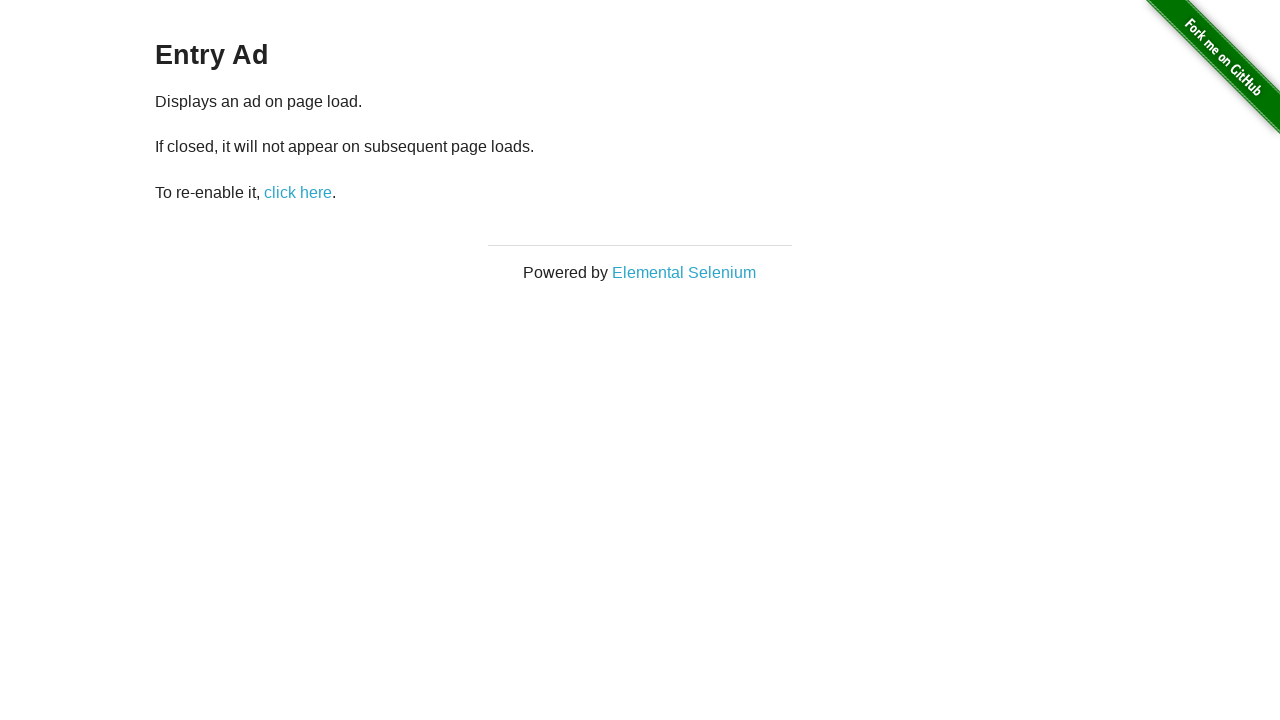

Clicked 'click here' to trigger popup (iteration 5) at (298, 192) on xpath=//a[.='click here']
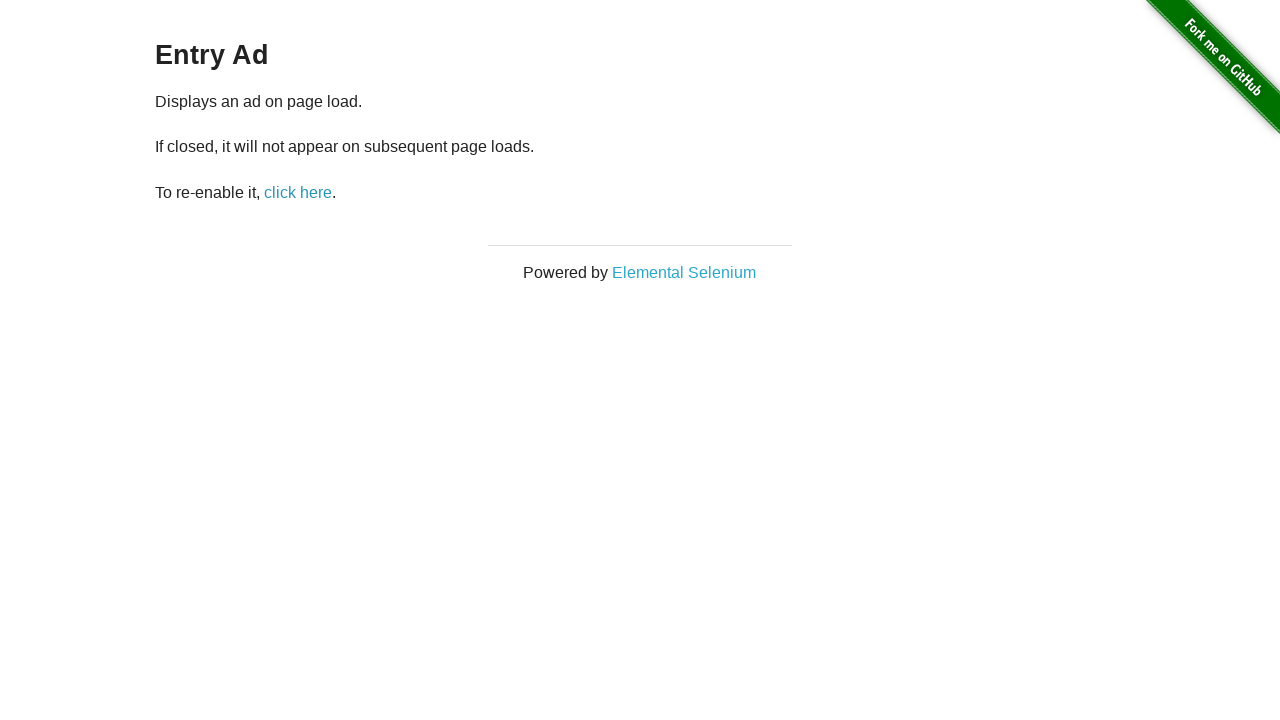

Page loaded after triggering popup (iteration 5)
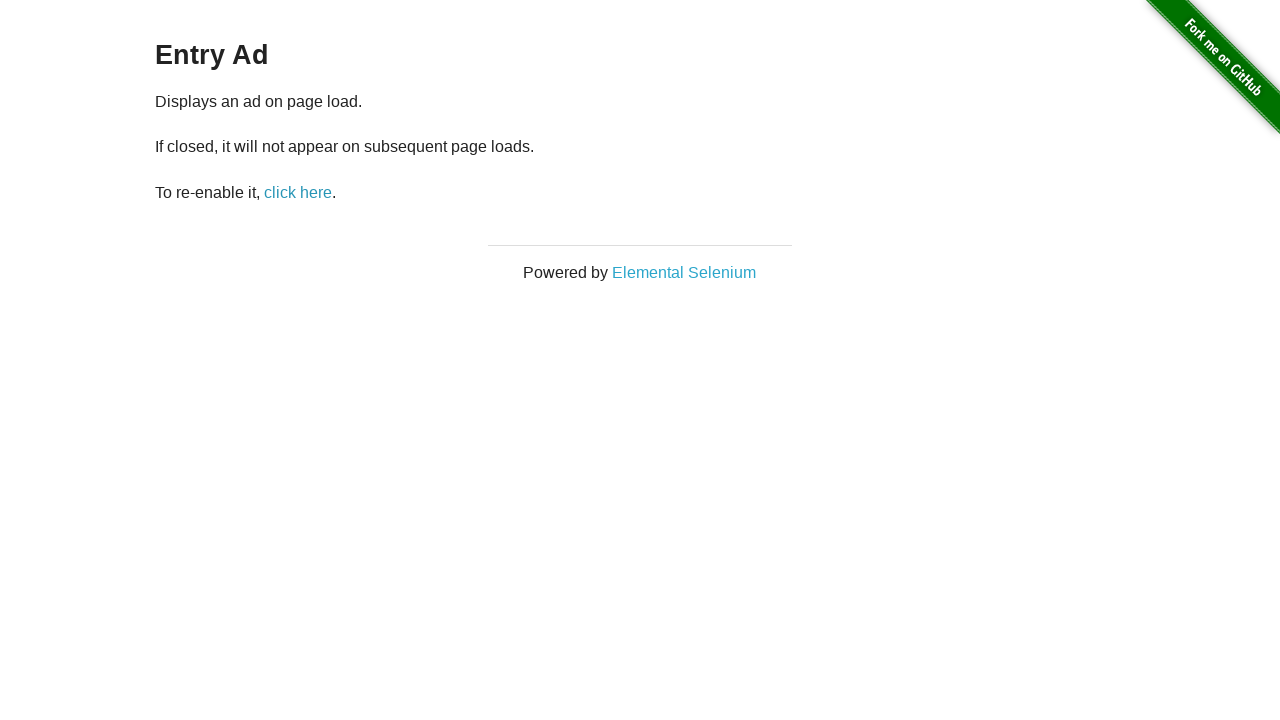

Waited 500ms after triggering popup (iteration 5)
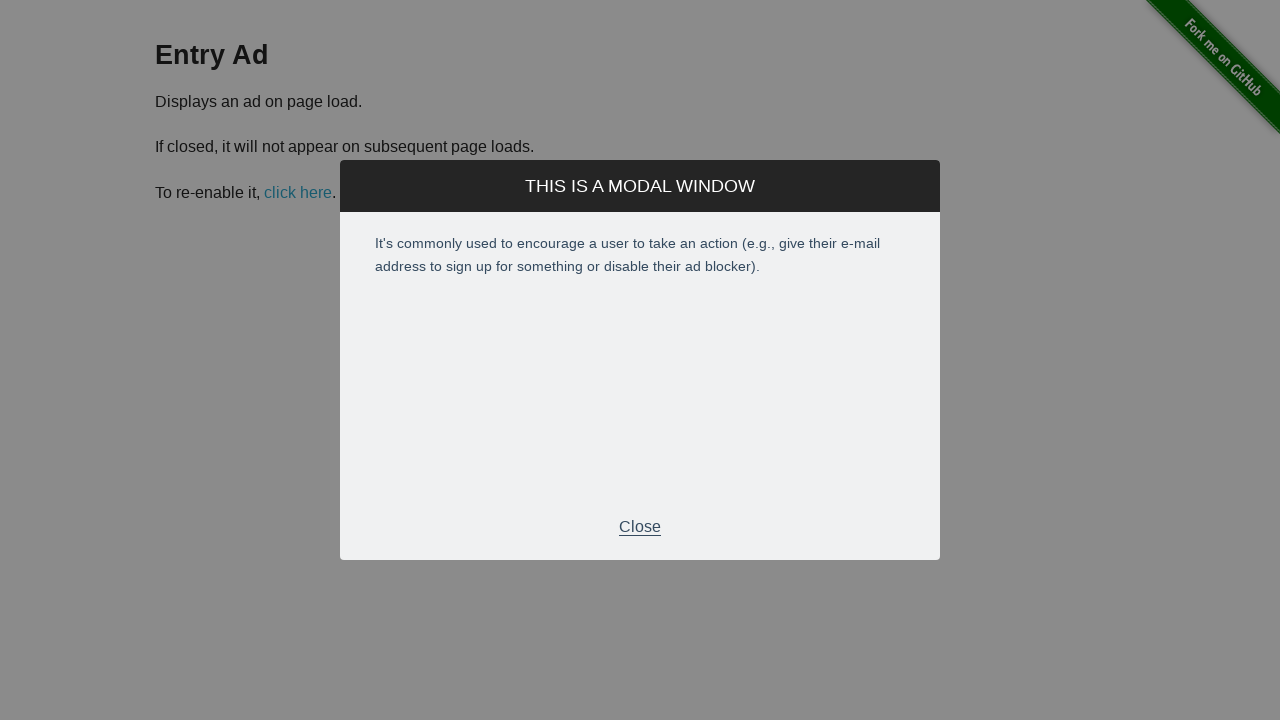

Clicked Close button to close popup (iteration 5) at (640, 527) on xpath=//div[@class='modal-footer']/p[.='Close']
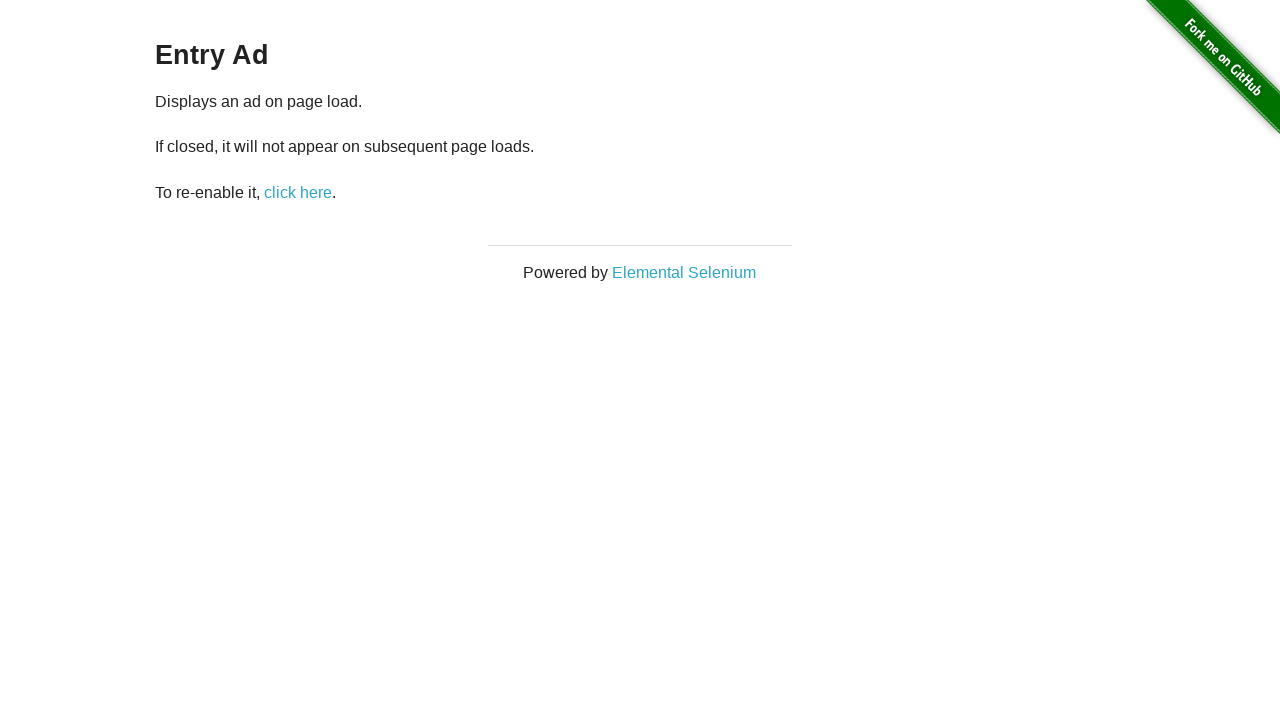

Page loaded after closing popup (iteration 5)
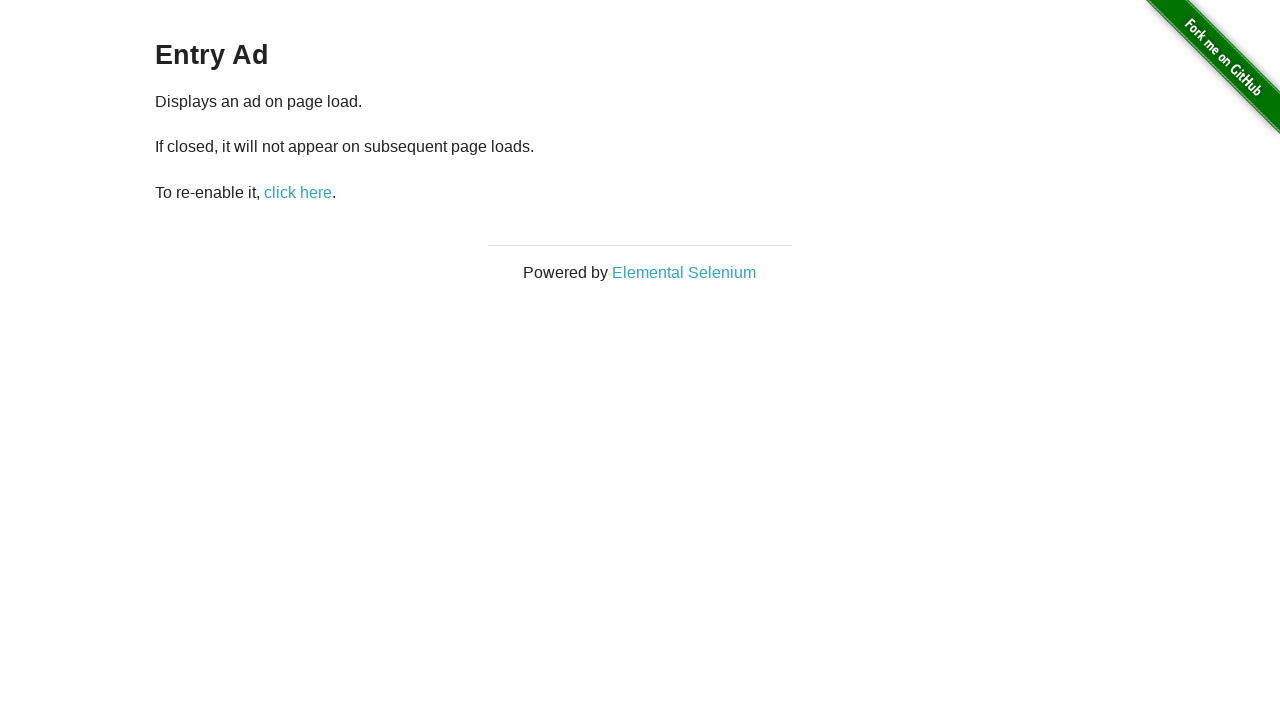

Waited 500ms after closing popup (iteration 5)
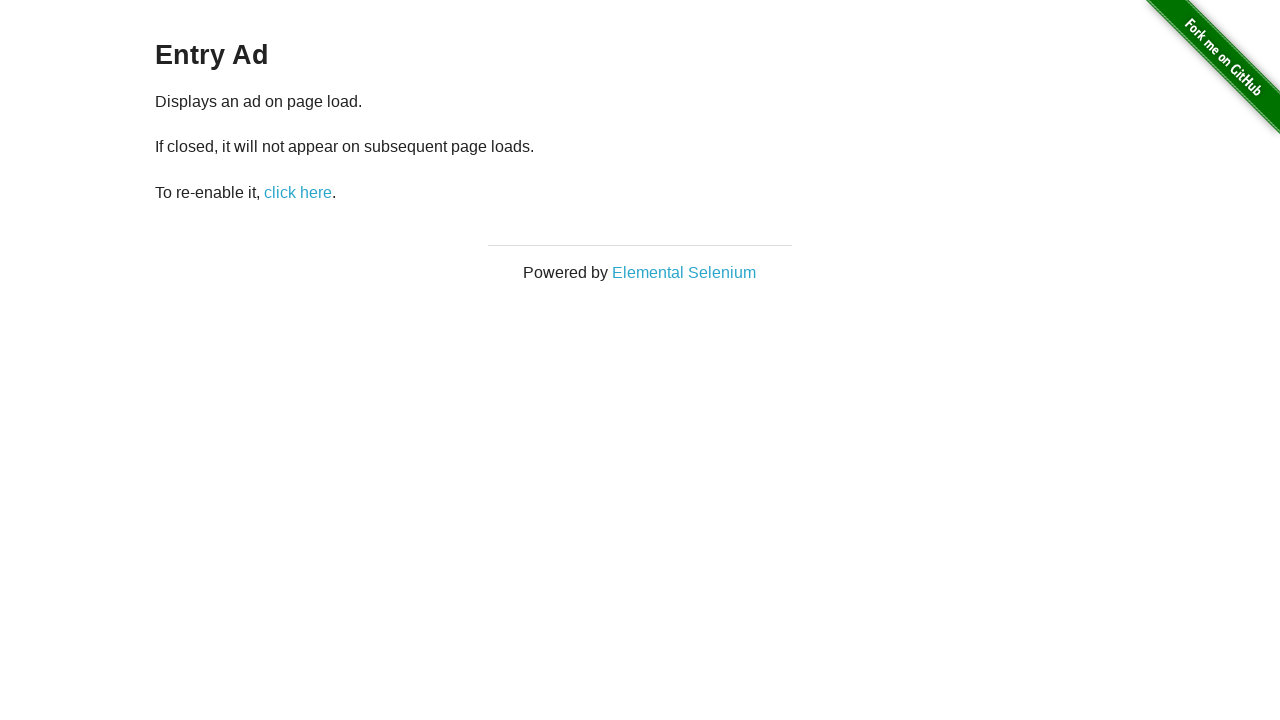

Clicked 'click here' to trigger popup (iteration 6) at (298, 192) on xpath=//a[.='click here']
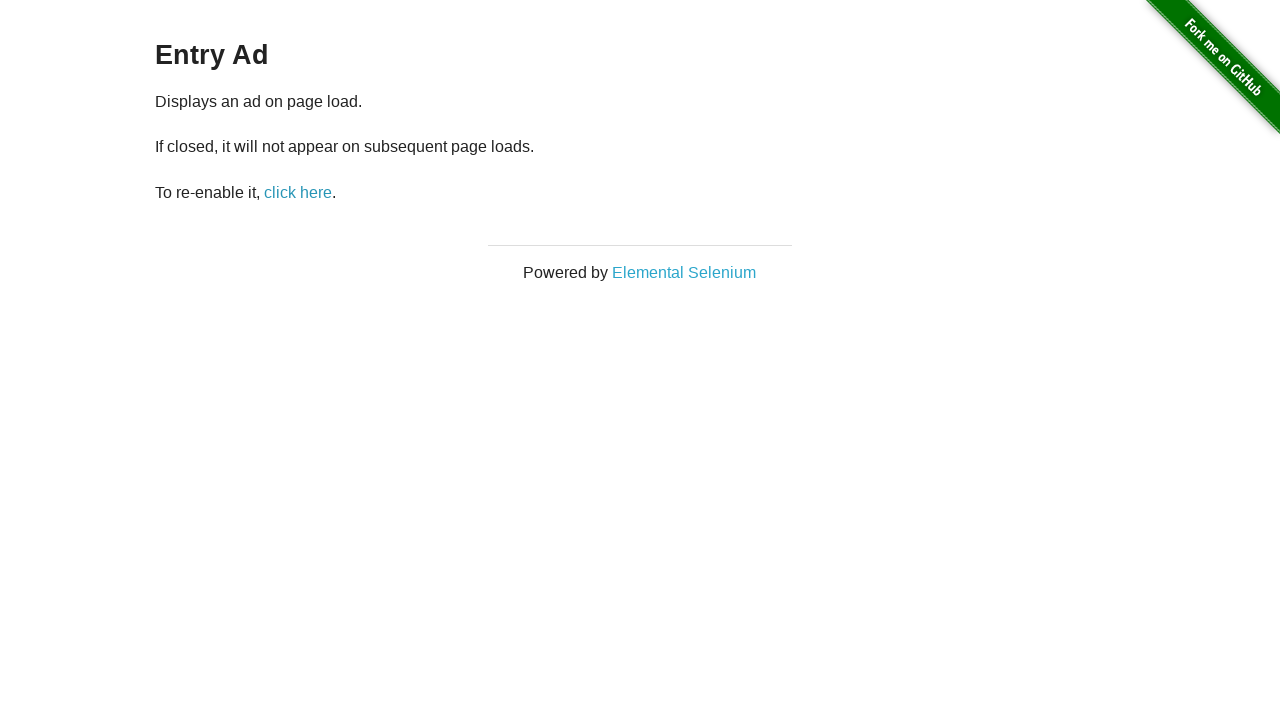

Page loaded after triggering popup (iteration 6)
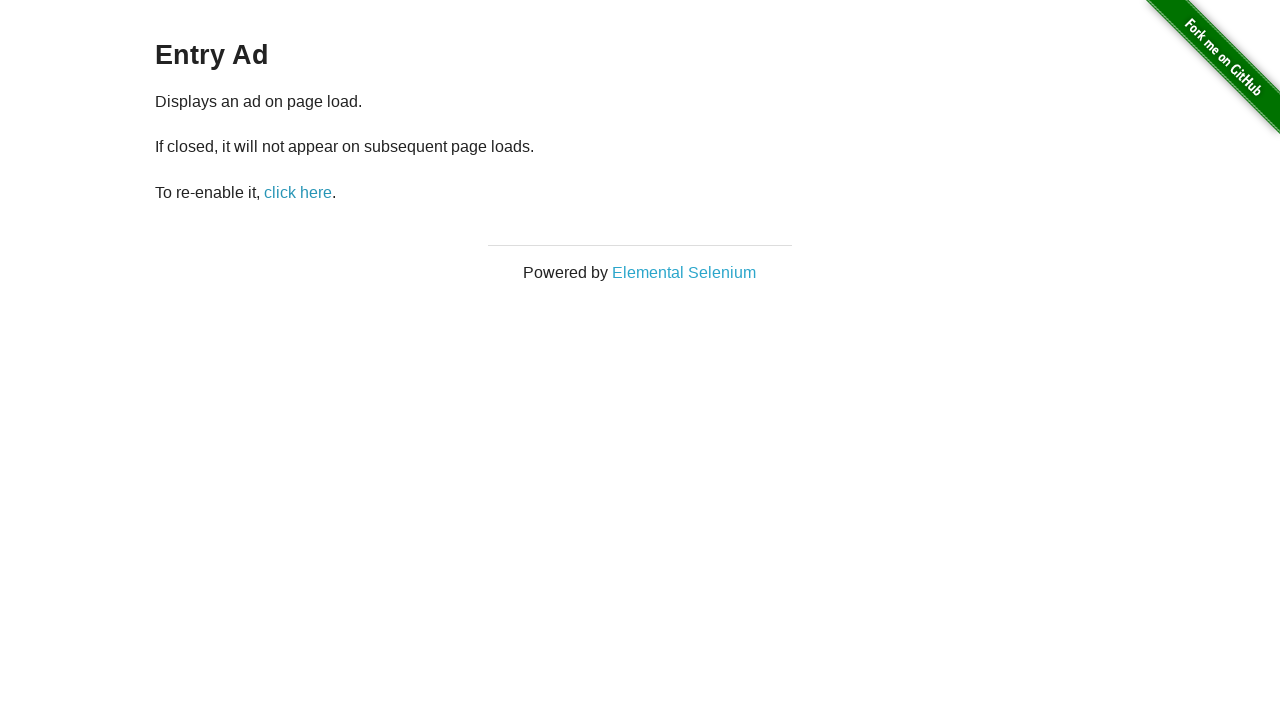

Waited 500ms after triggering popup (iteration 6)
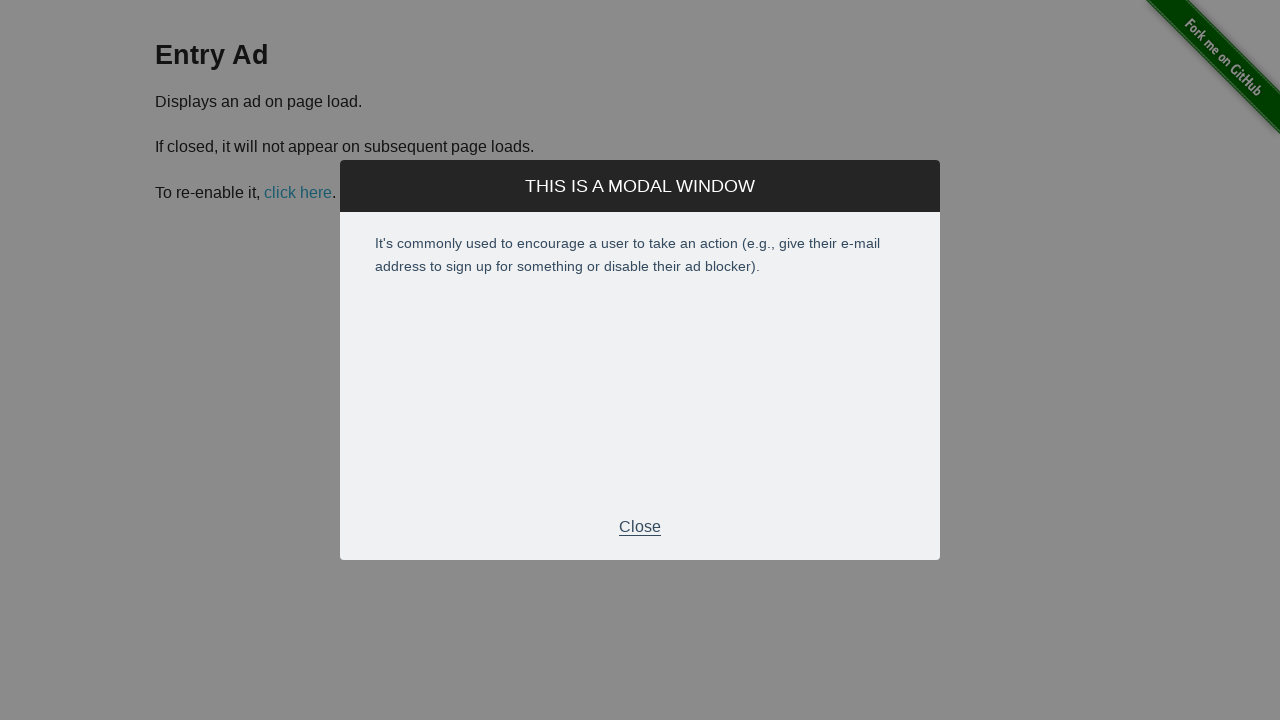

Clicked Close button to close popup (iteration 6) at (640, 527) on xpath=//div[@class='modal-footer']/p[.='Close']
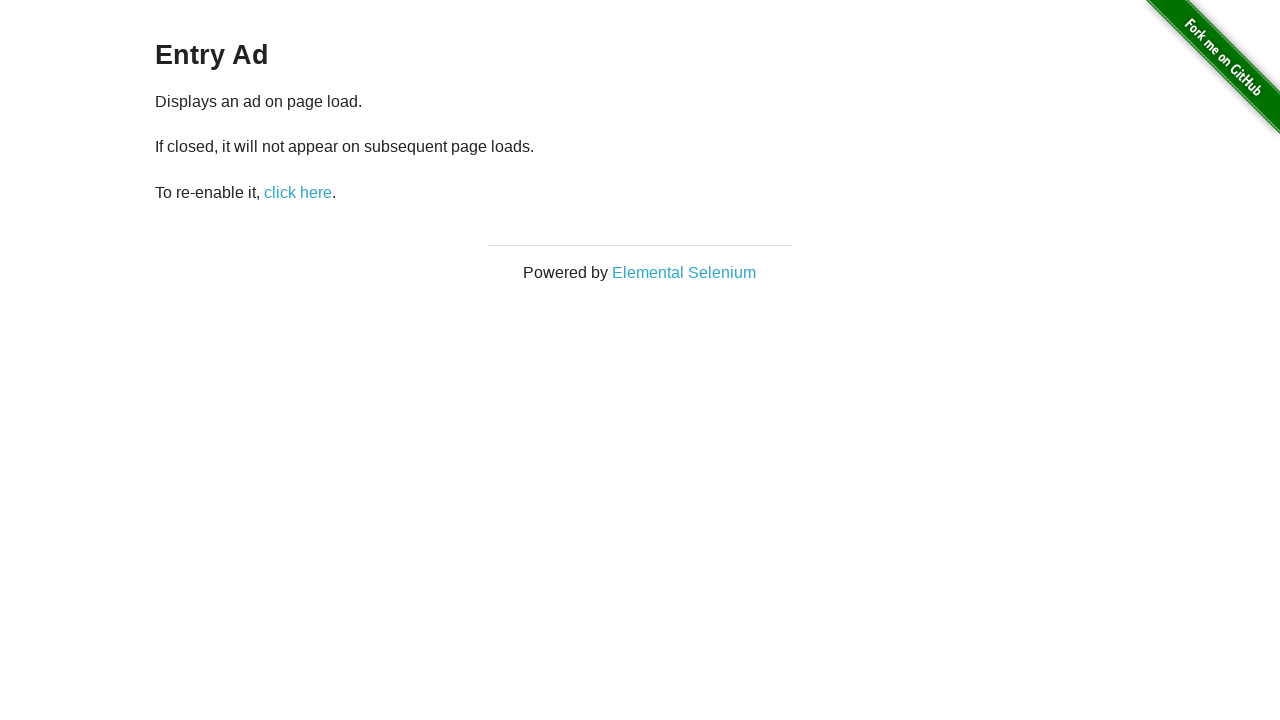

Page loaded after closing popup (iteration 6)
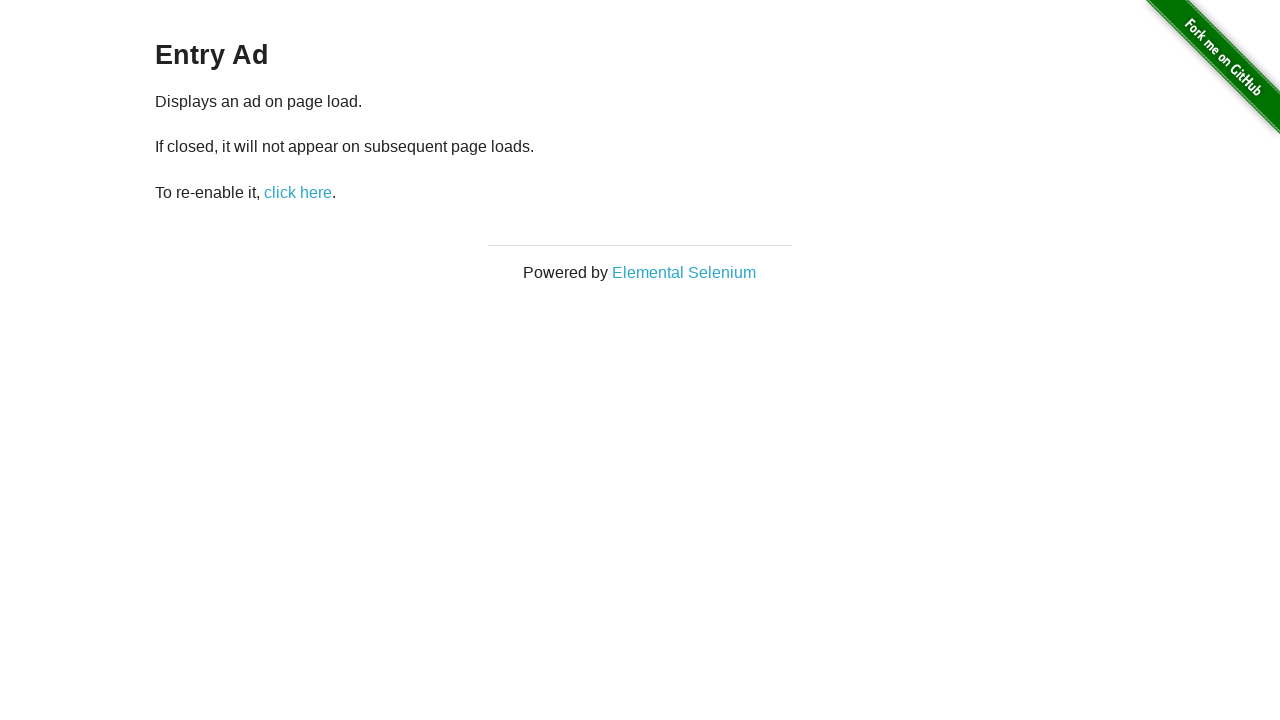

Waited 500ms after closing popup (iteration 6)
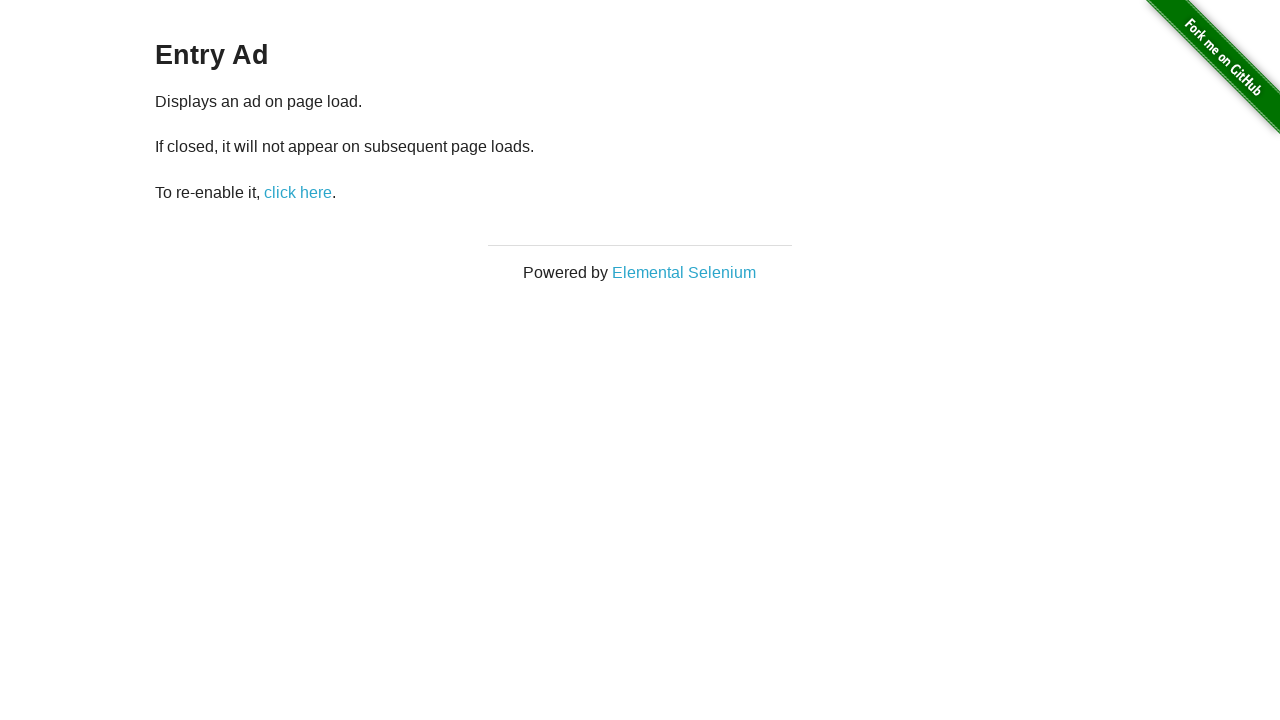

Clicked 'click here' to trigger popup (iteration 7) at (298, 192) on xpath=//a[.='click here']
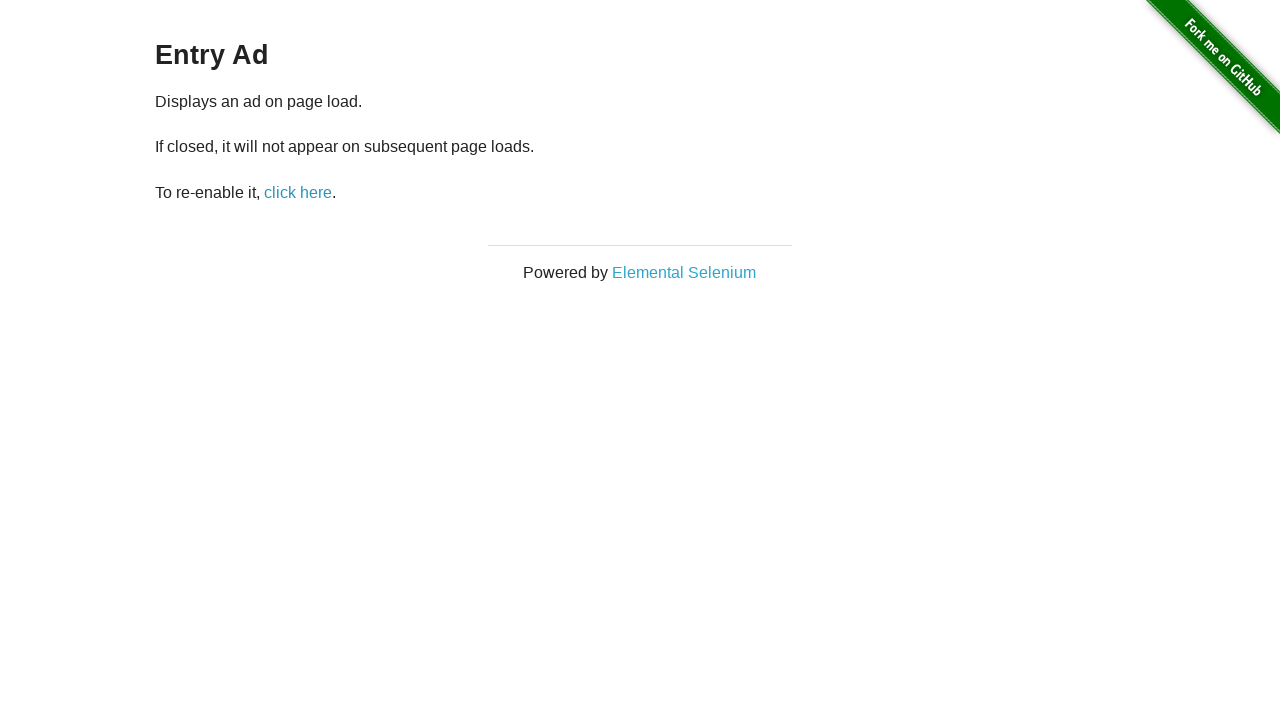

Page loaded after triggering popup (iteration 7)
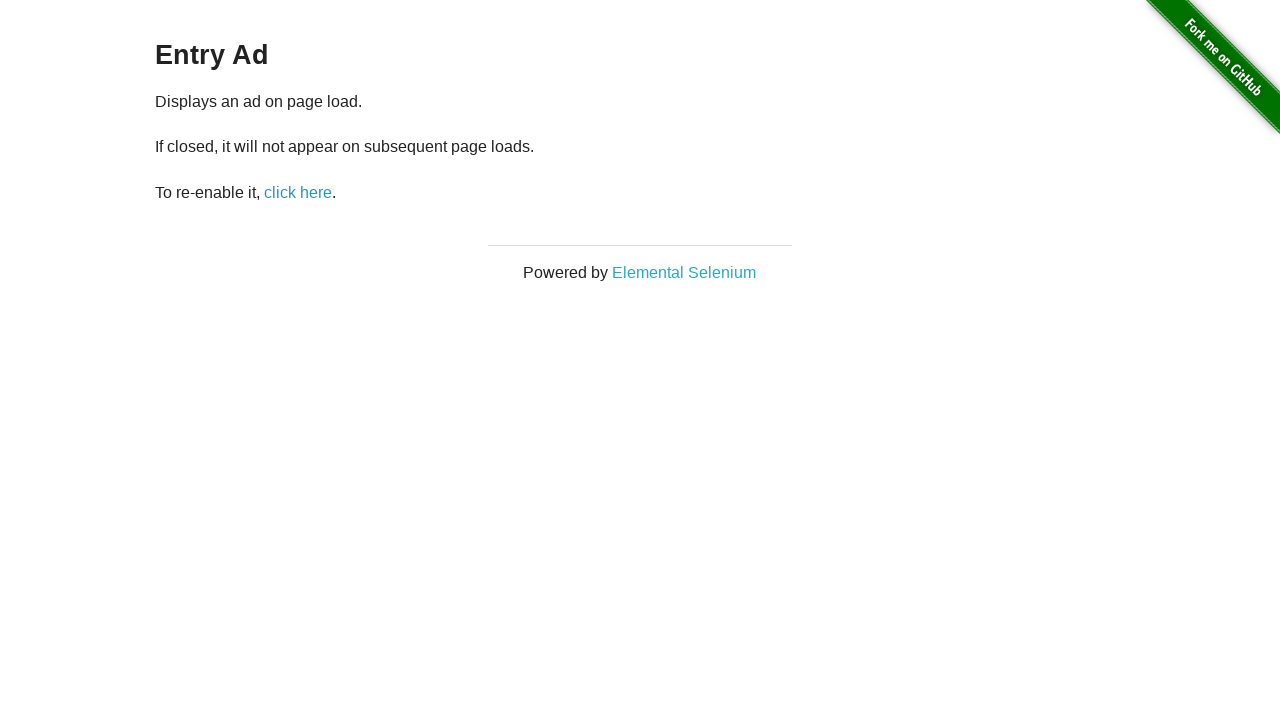

Waited 500ms after triggering popup (iteration 7)
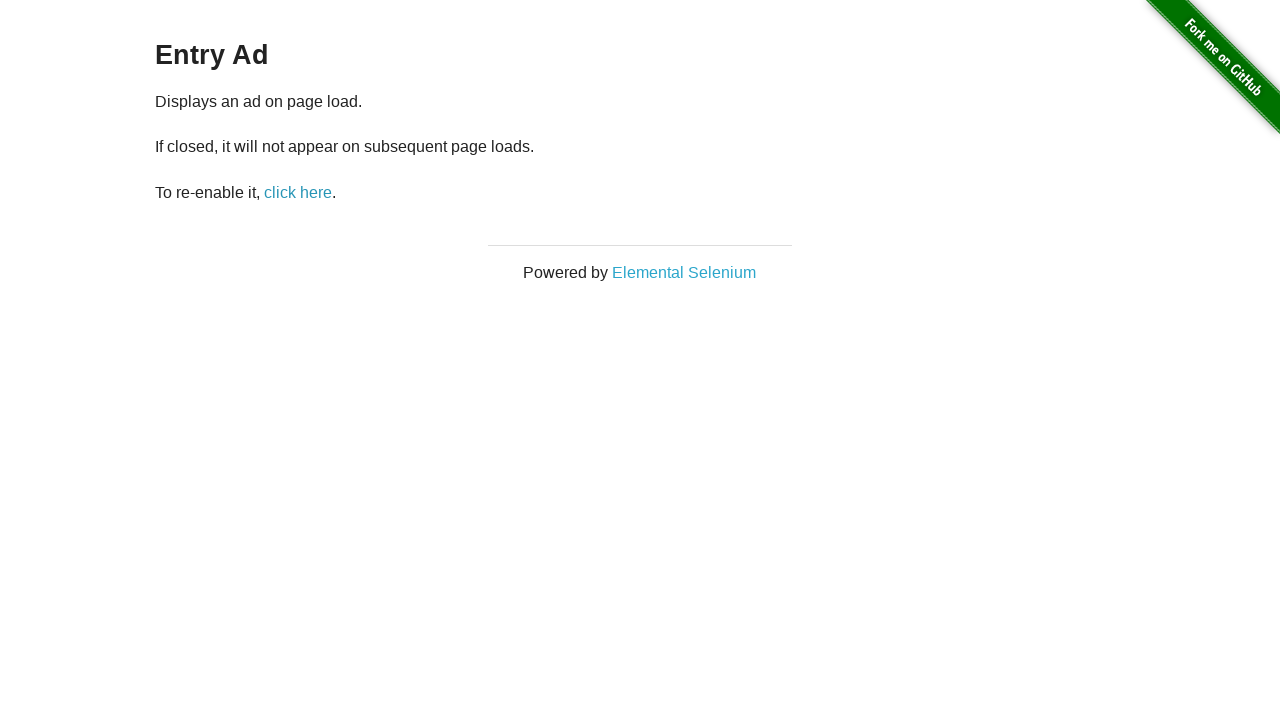

Clicked 'click here' to trigger popup again (iteration 7) at (298, 192) on xpath=//a[.='click here']
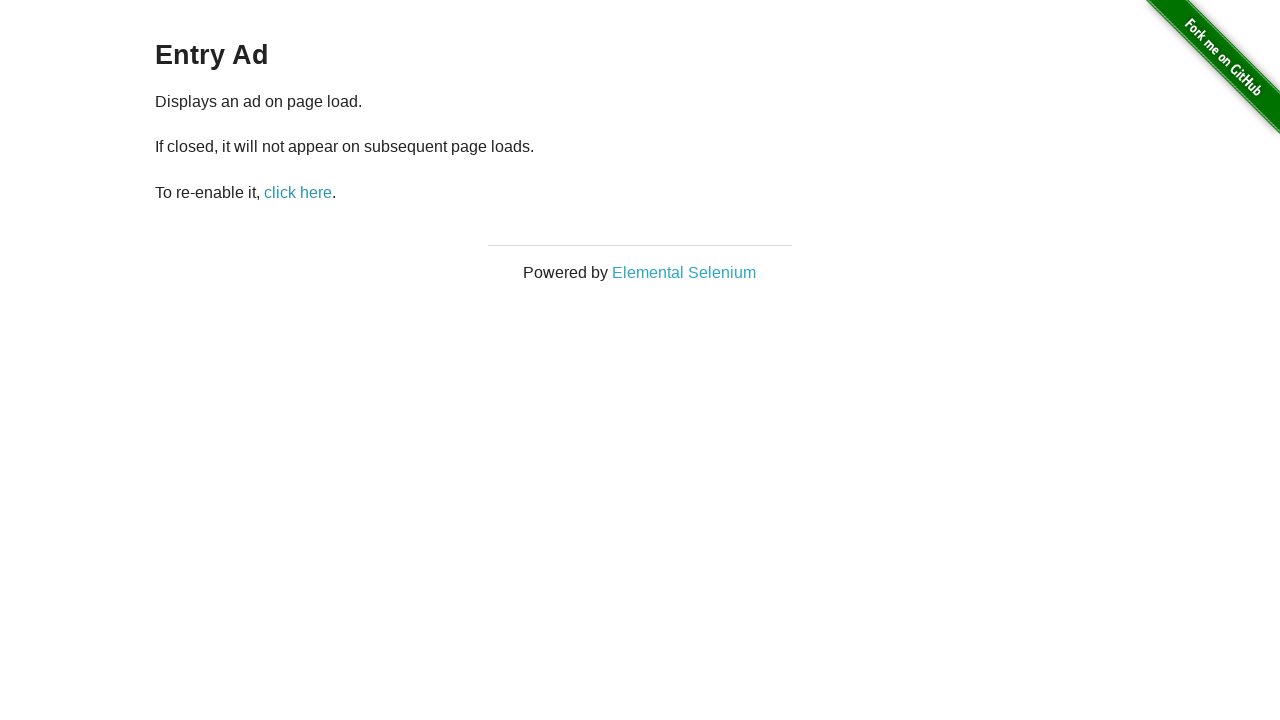

Page loaded after re-triggering popup (iteration 7)
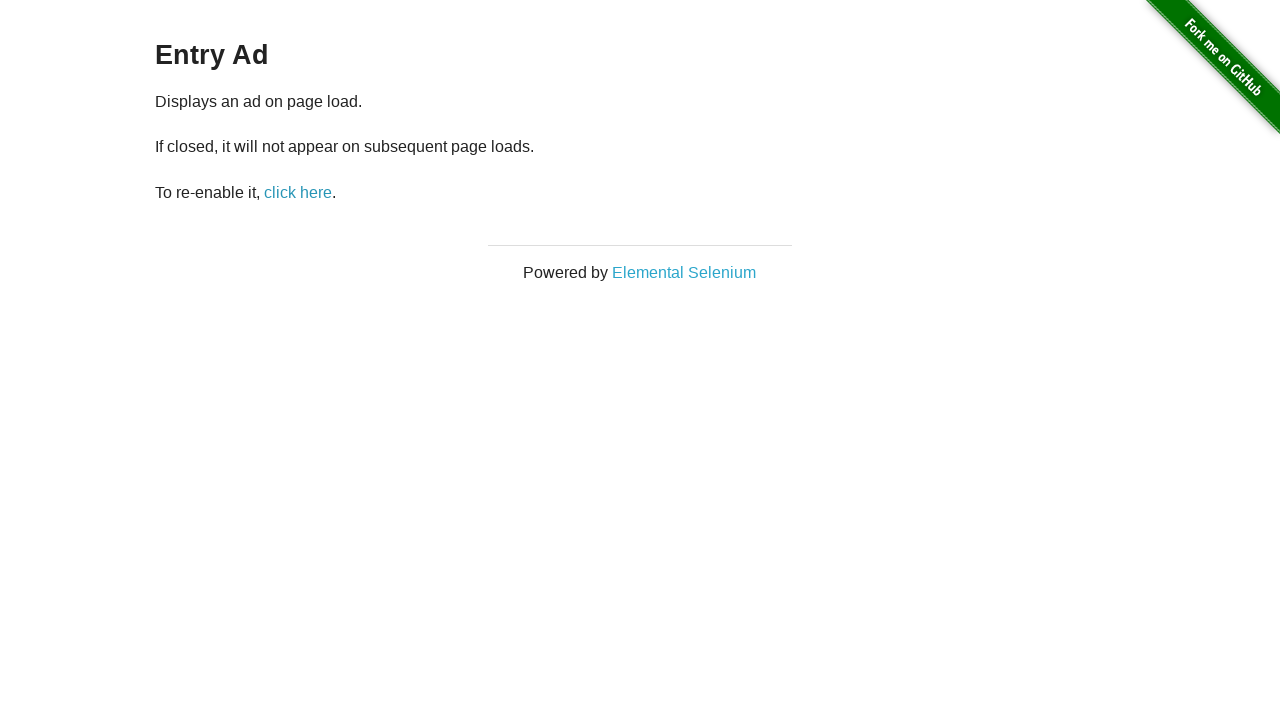

Waited 500ms after re-triggering popup (iteration 7)
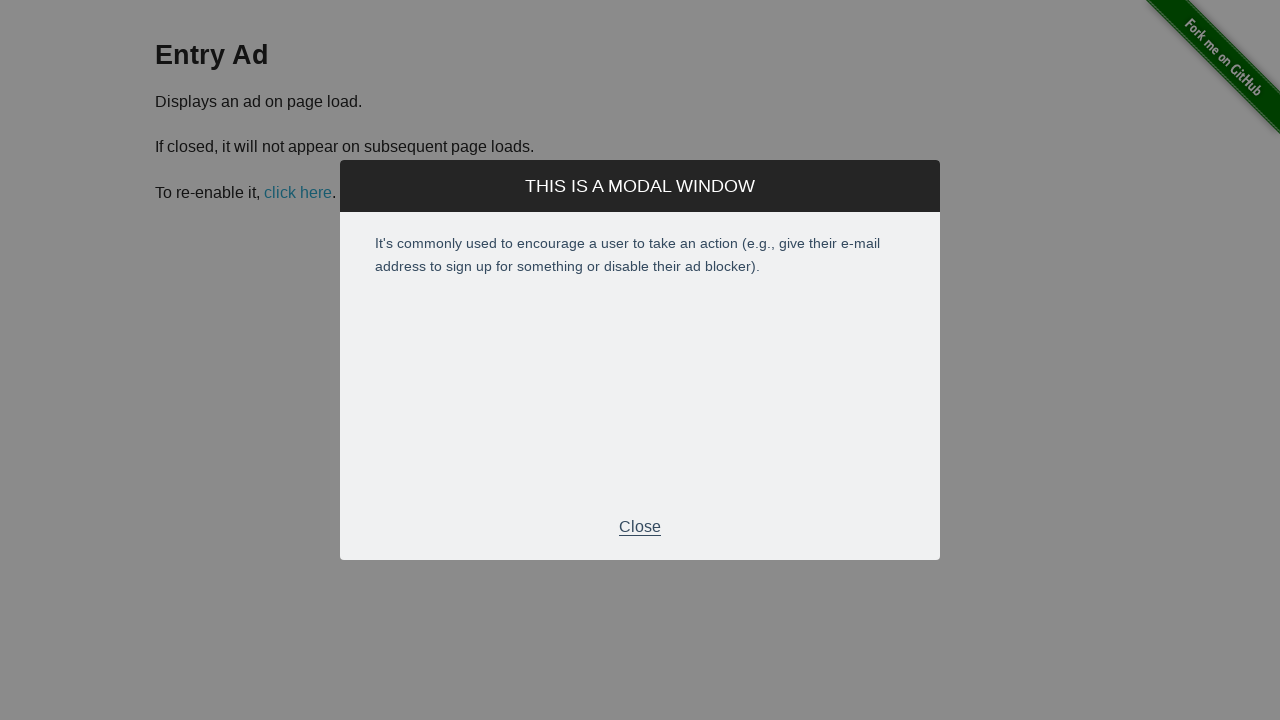

Clicked Close button to close popup (iteration 8) at (640, 527) on xpath=//div[@class='modal-footer']/p[.='Close']
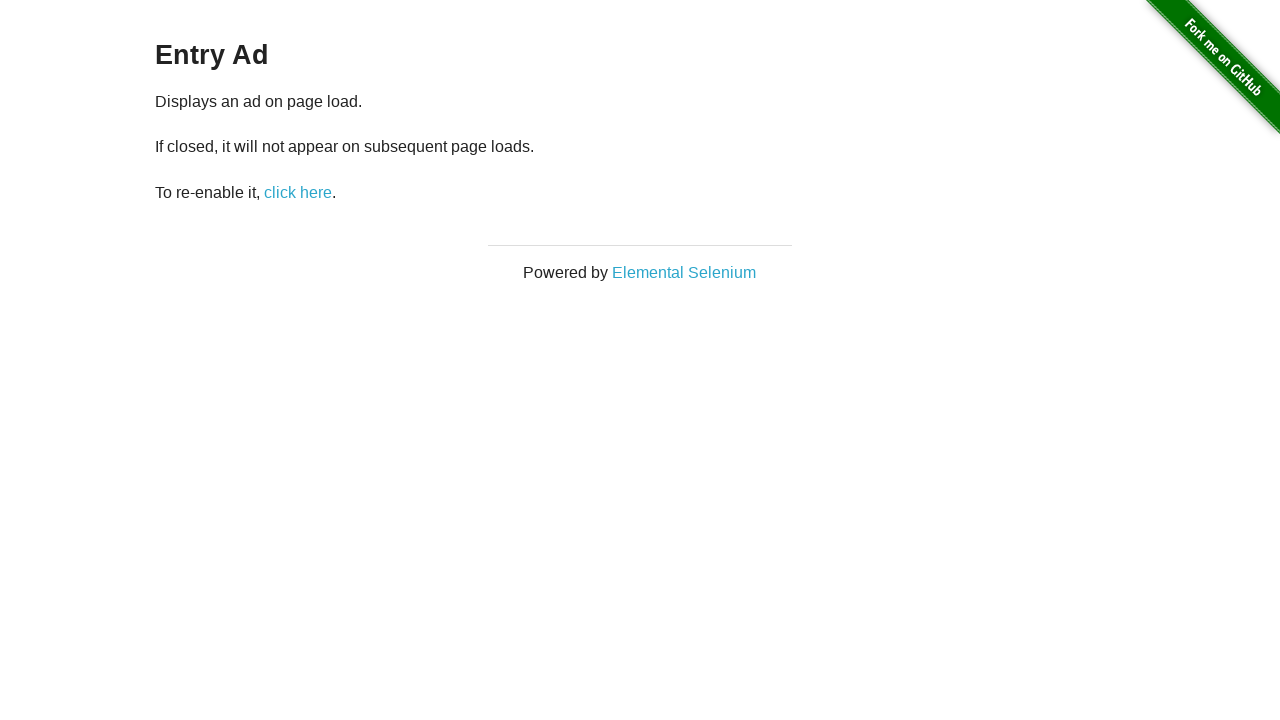

Page loaded after closing popup (iteration 8)
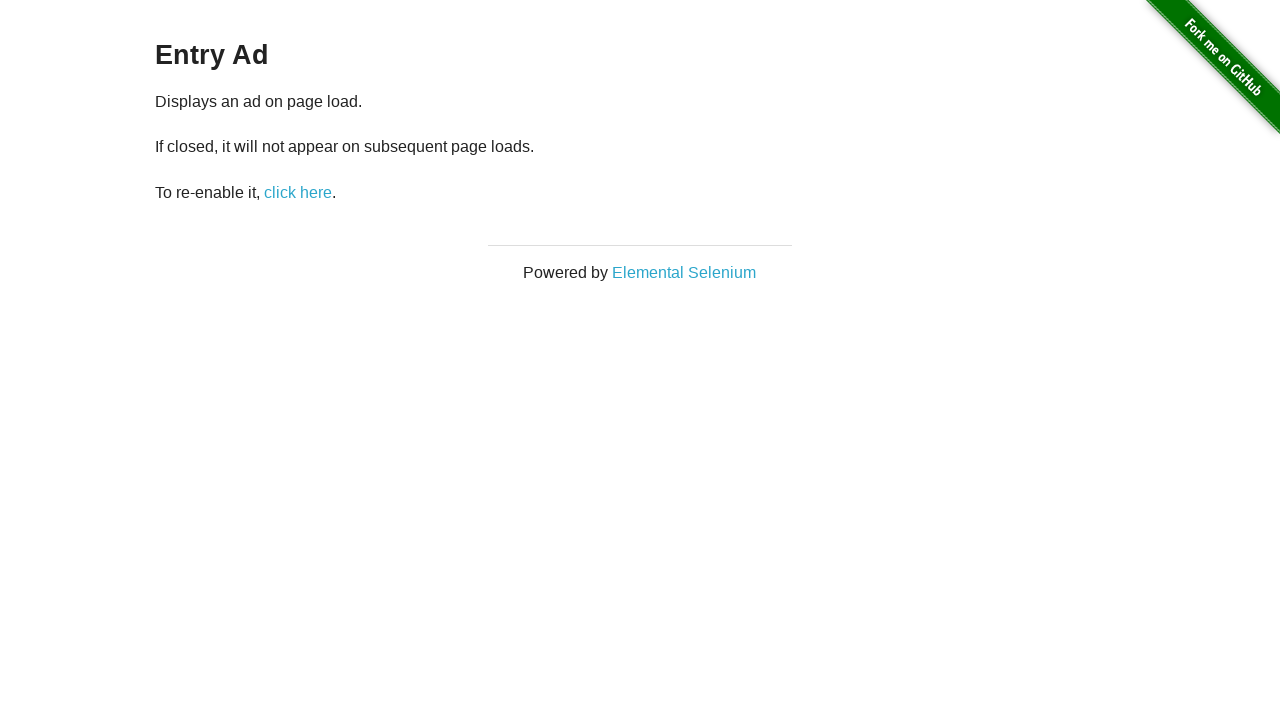

Waited 500ms after closing popup (iteration 8)
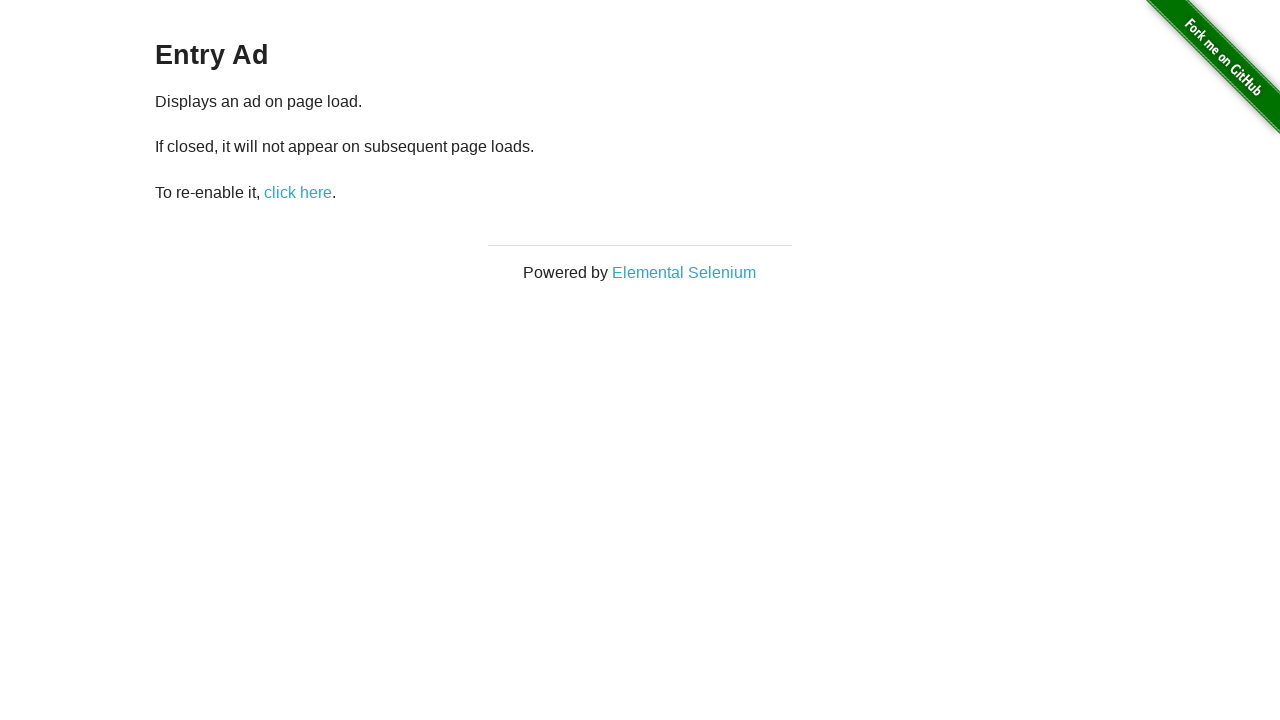

Clicked 'click here' to trigger popup (iteration 9) at (298, 192) on xpath=//a[.='click here']
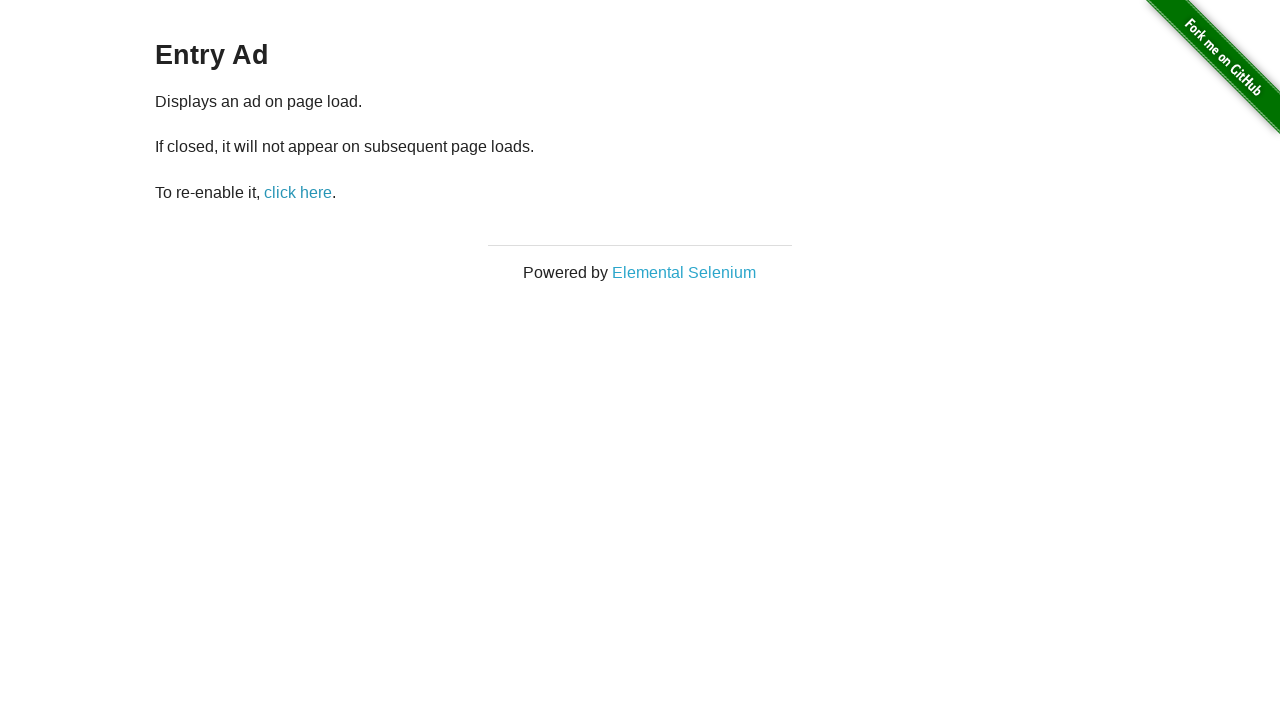

Page loaded after triggering popup (iteration 9)
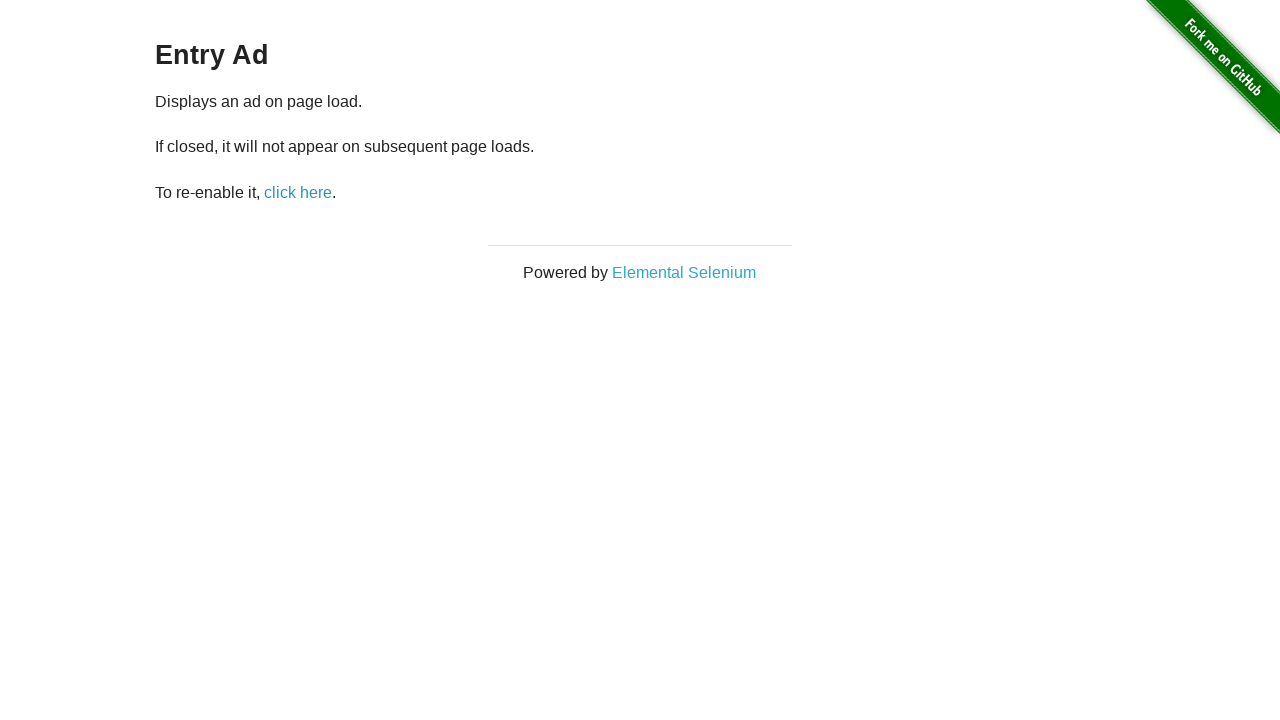

Waited 500ms after triggering popup (iteration 9)
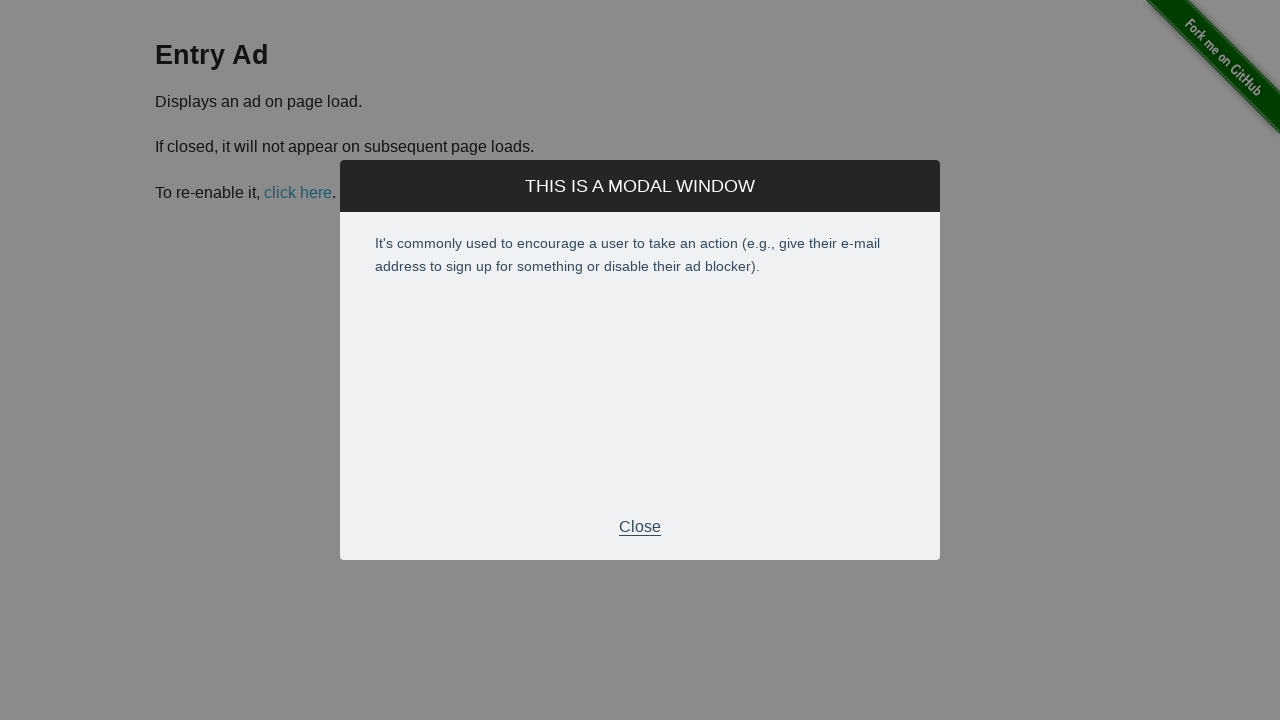

Clicked Close button to close popup (iteration 9) at (640, 527) on xpath=//div[@class='modal-footer']/p[.='Close']
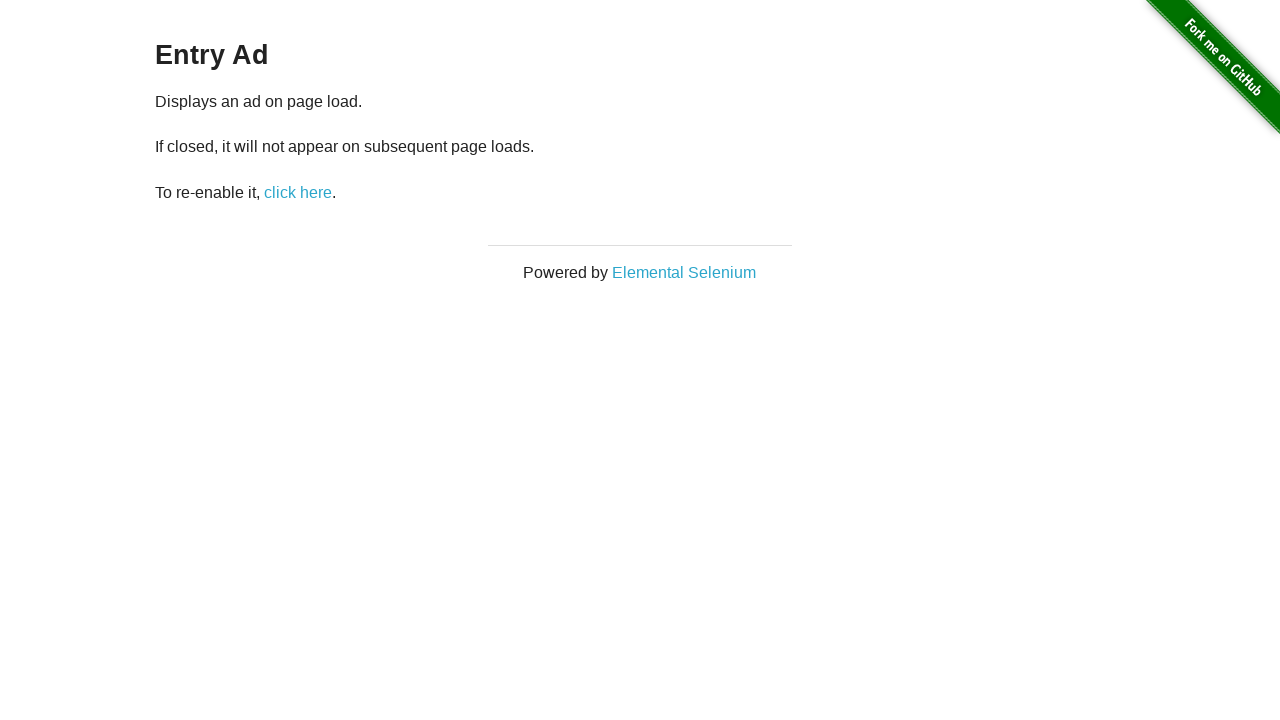

Page loaded after closing popup (iteration 9)
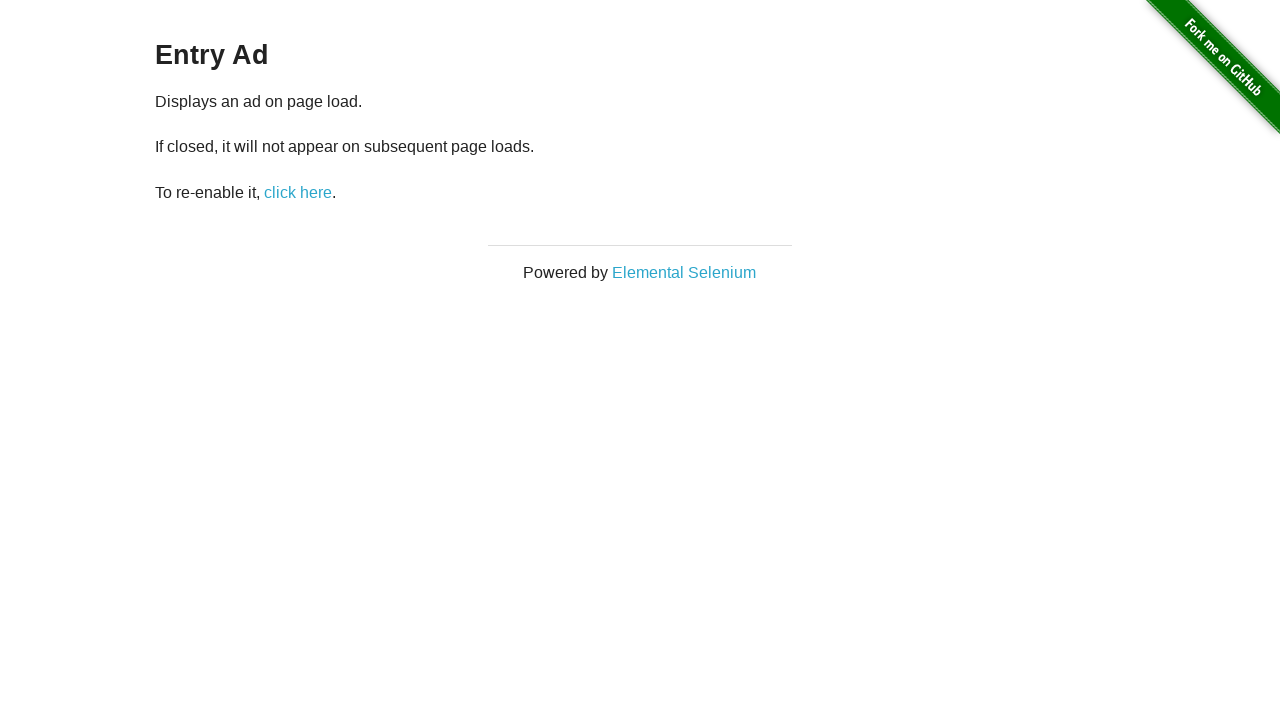

Waited 500ms after closing popup (iteration 9)
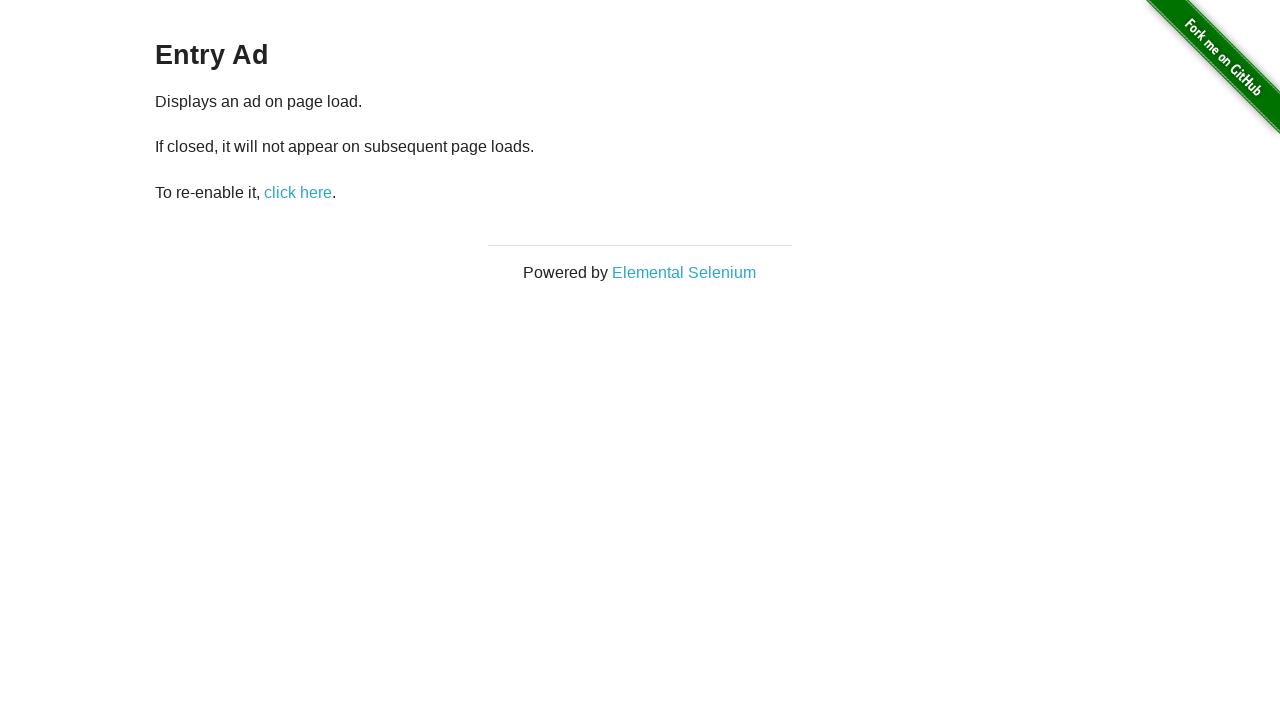

Clicked 'click here' to trigger popup (iteration 10) at (298, 192) on xpath=//a[.='click here']
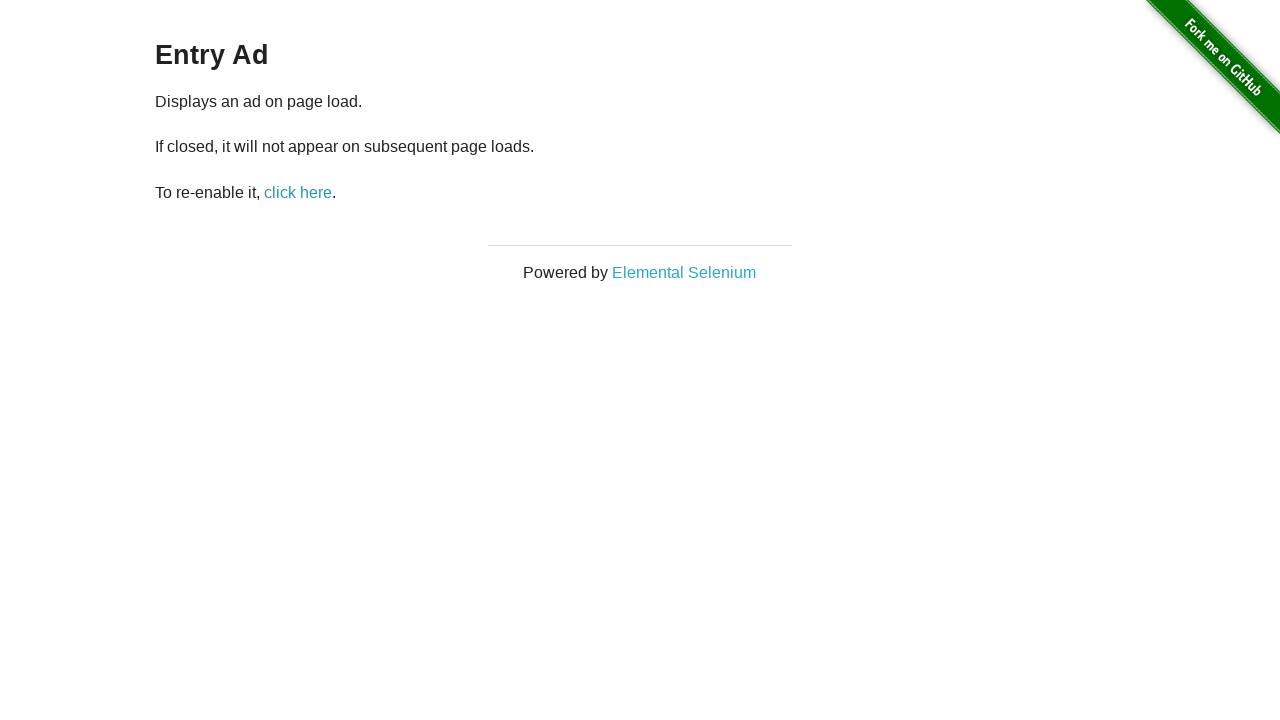

Page loaded after triggering popup (iteration 10)
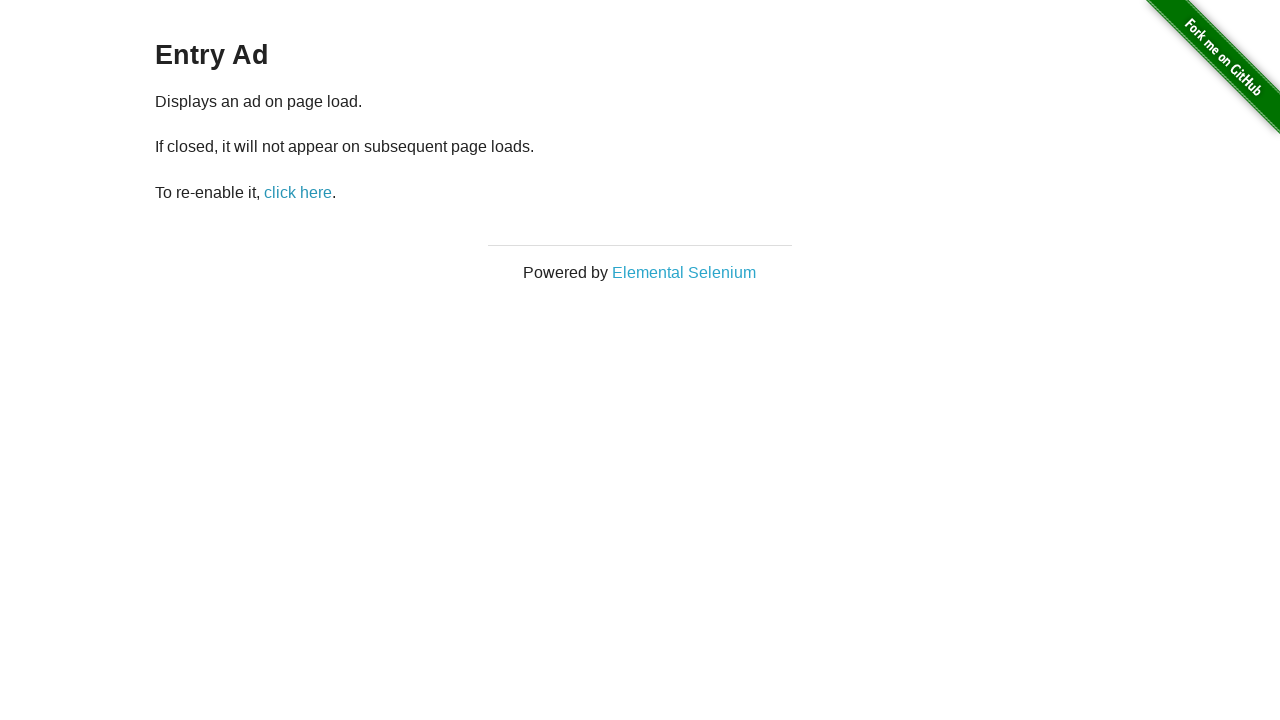

Waited 500ms after triggering popup (iteration 10)
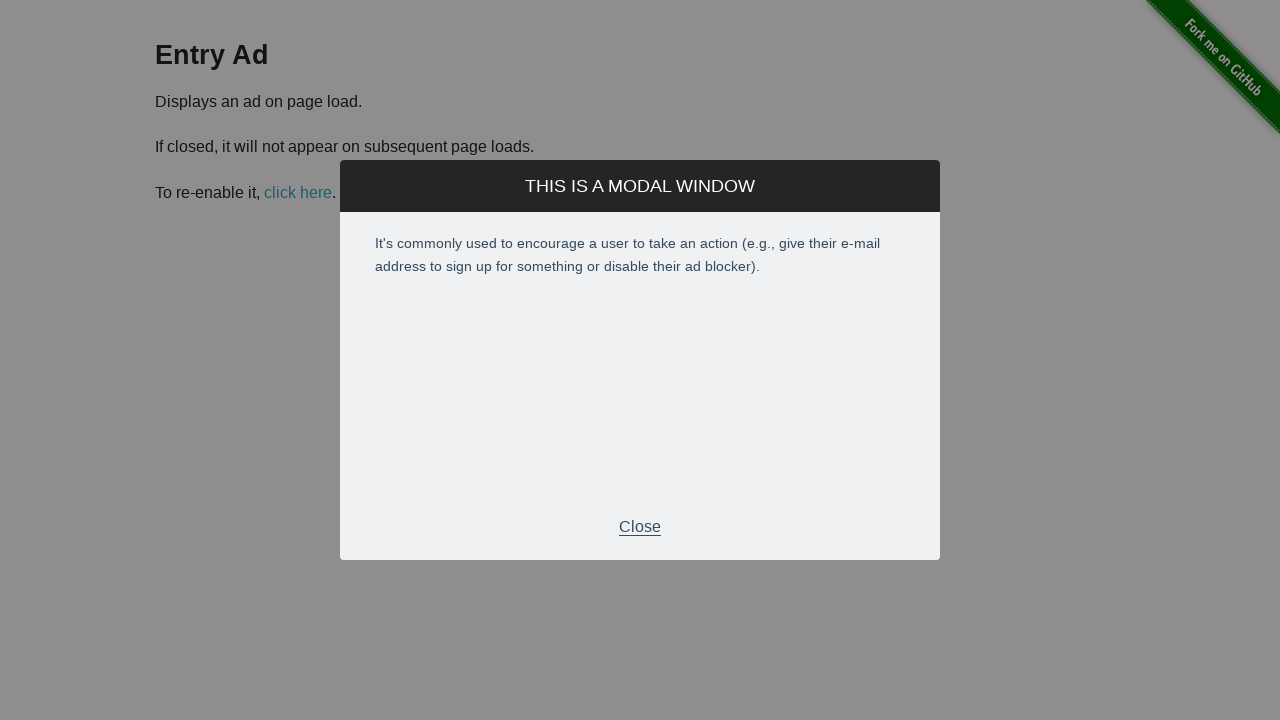

Clicked Close button to close popup (iteration 10) at (640, 527) on xpath=//div[@class='modal-footer']/p[.='Close']
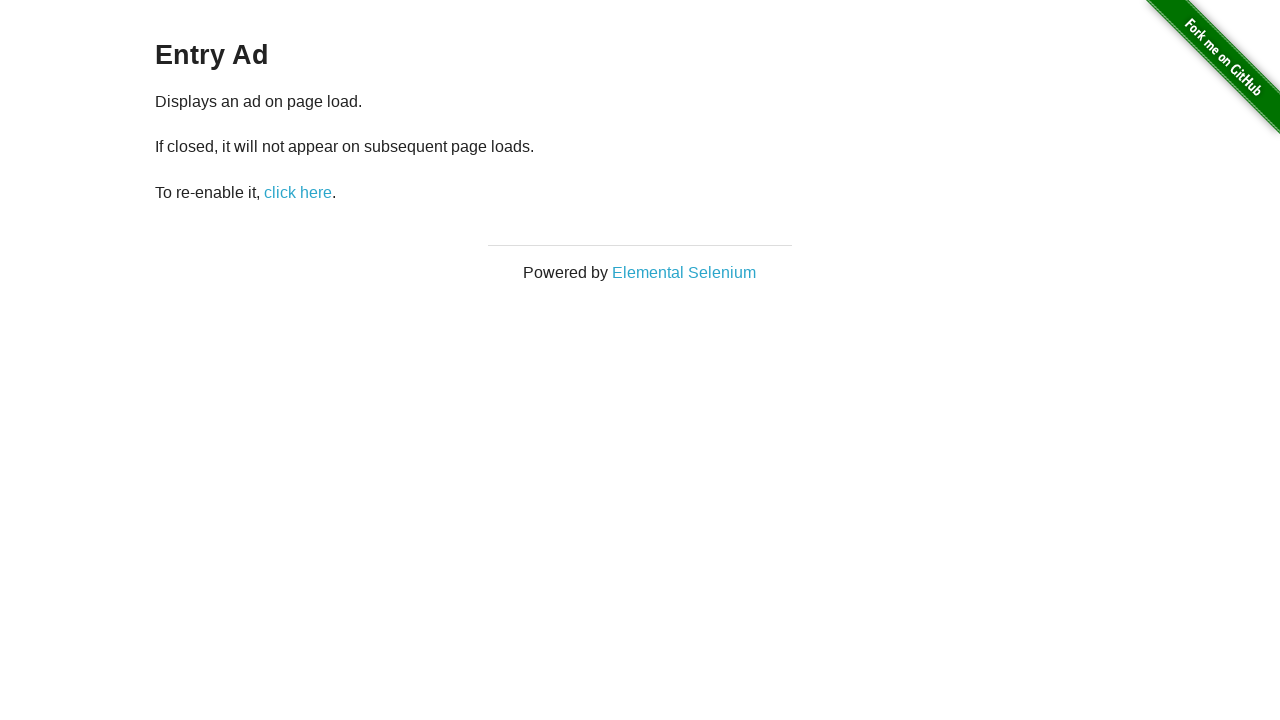

Page loaded after closing popup (iteration 10)
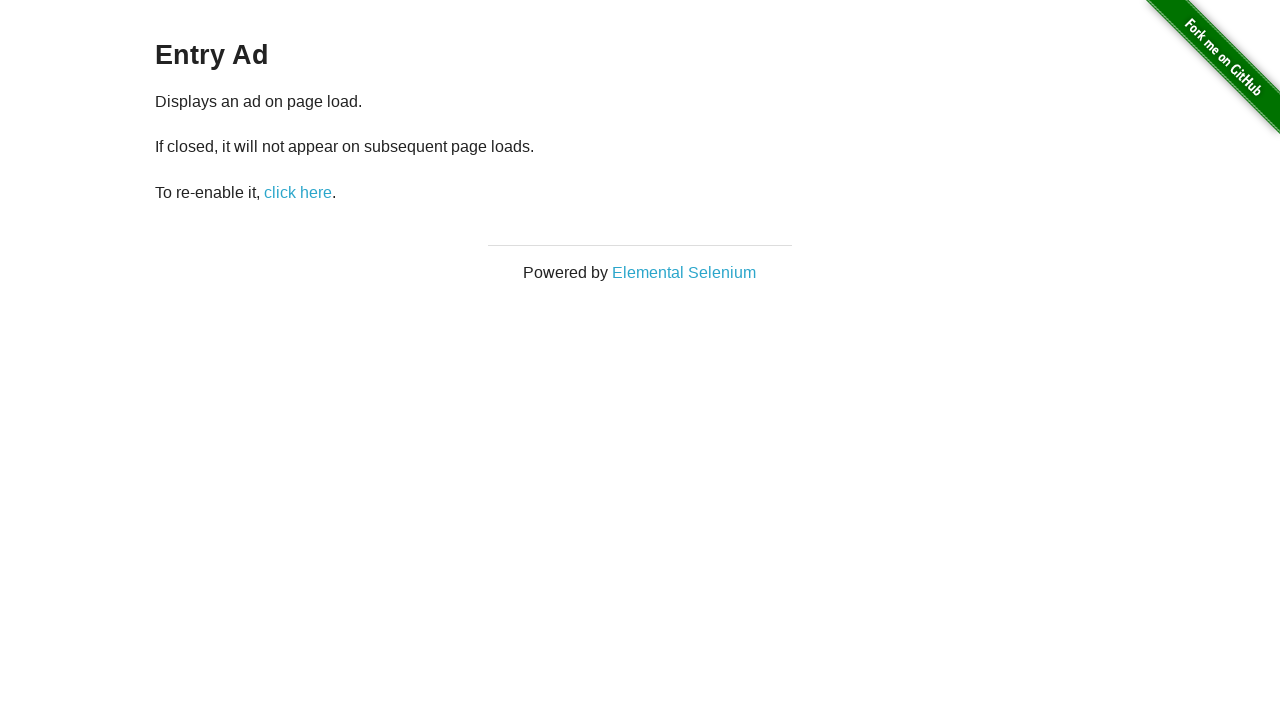

Waited 500ms after closing popup (iteration 10)
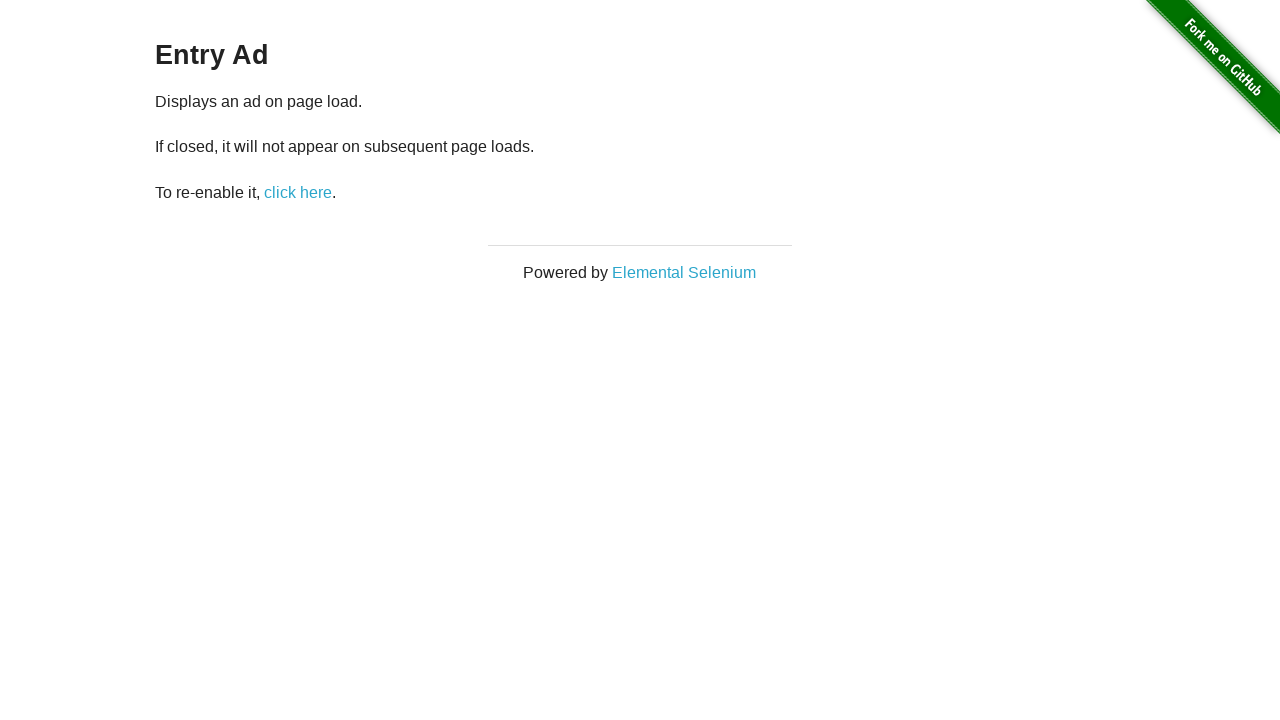

Clicked 'click here' to trigger popup (iteration 11) at (298, 192) on xpath=//a[.='click here']
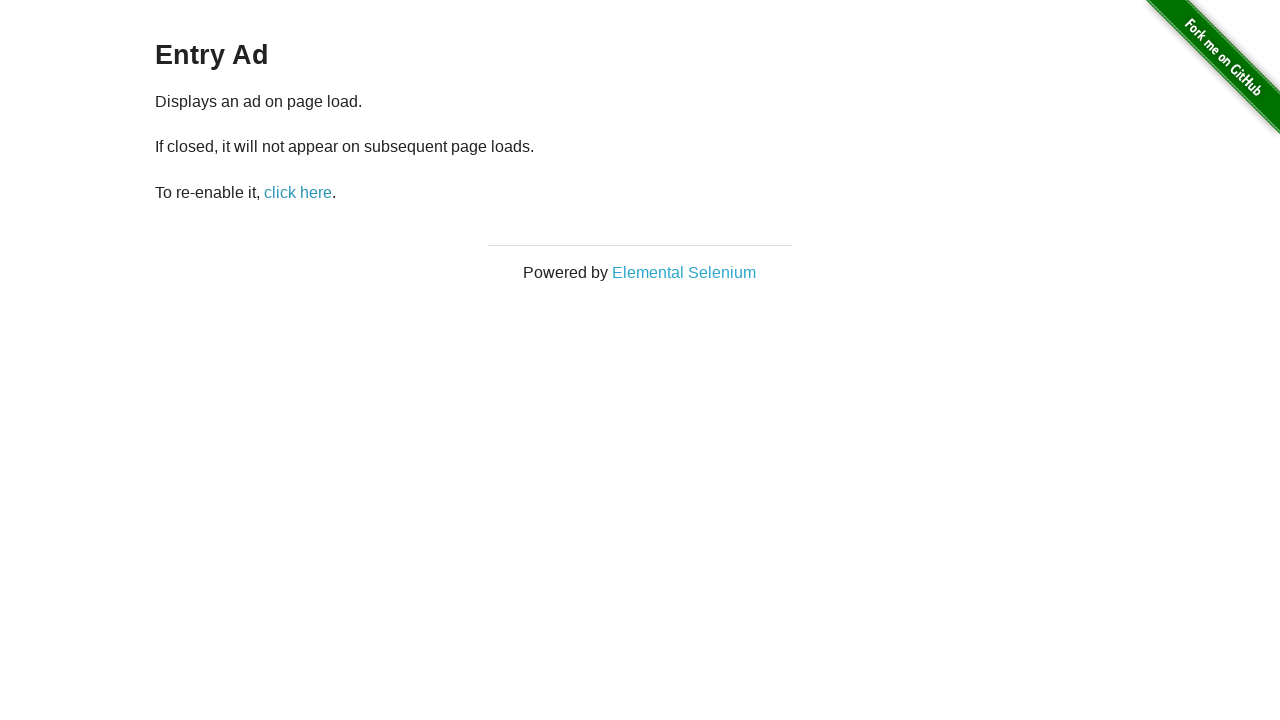

Page loaded after triggering popup (iteration 11)
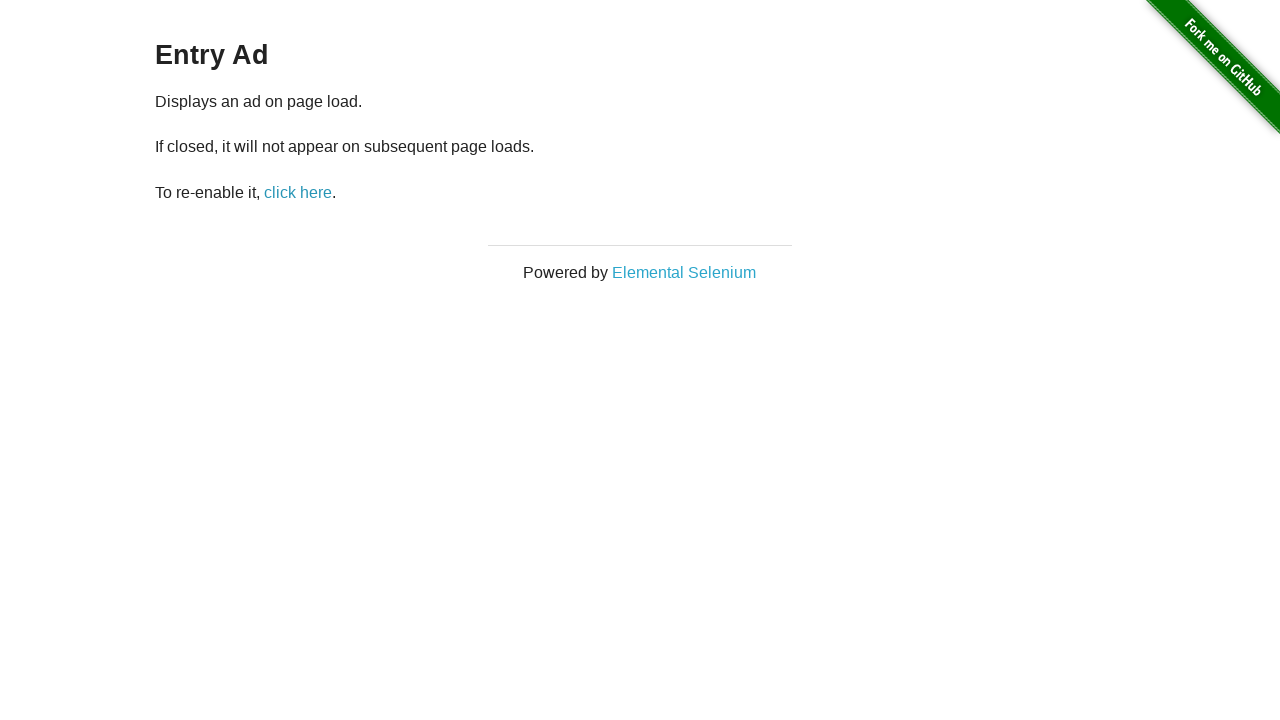

Waited 500ms after triggering popup (iteration 11)
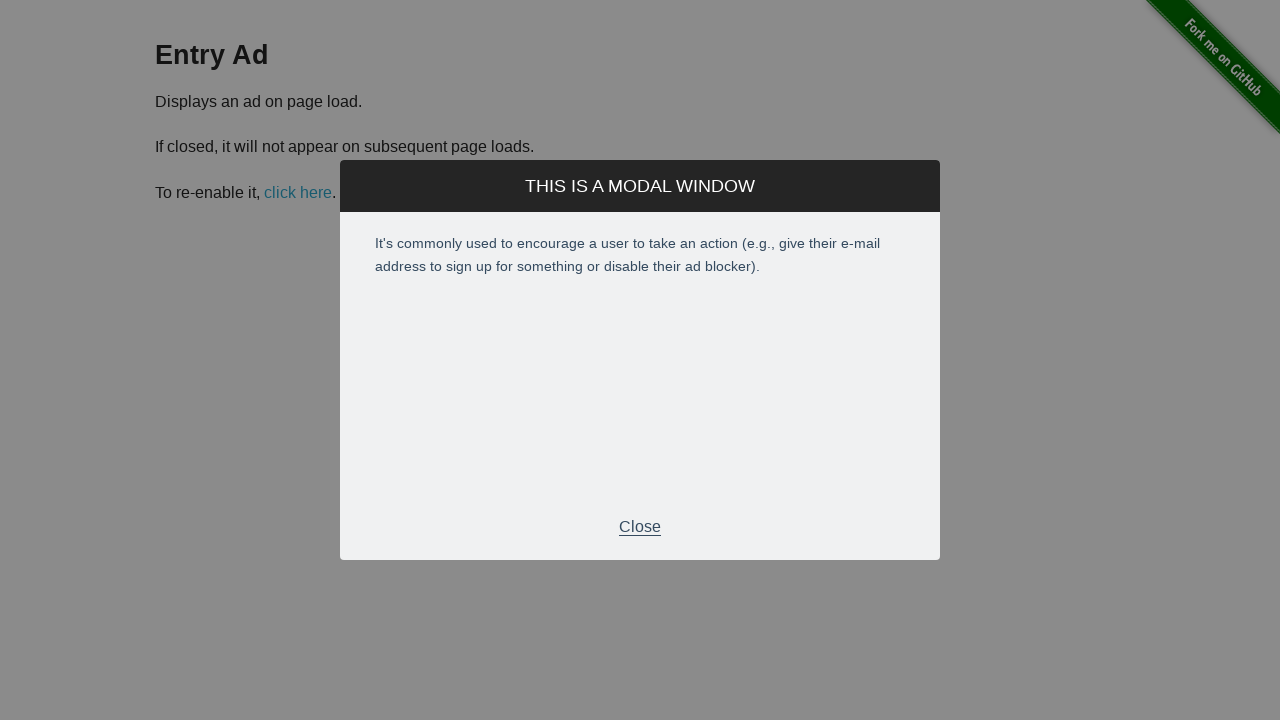

Clicked Close button to close popup (iteration 11) at (640, 527) on xpath=//div[@class='modal-footer']/p[.='Close']
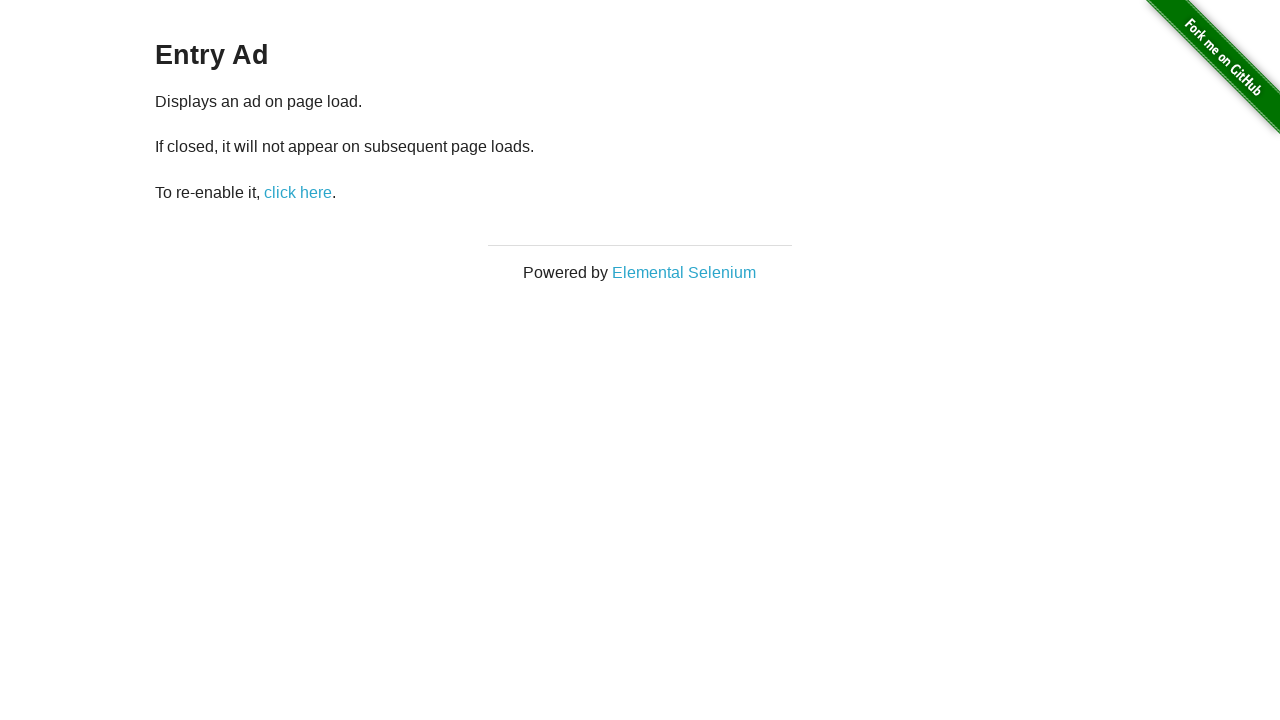

Page loaded after closing popup (iteration 11)
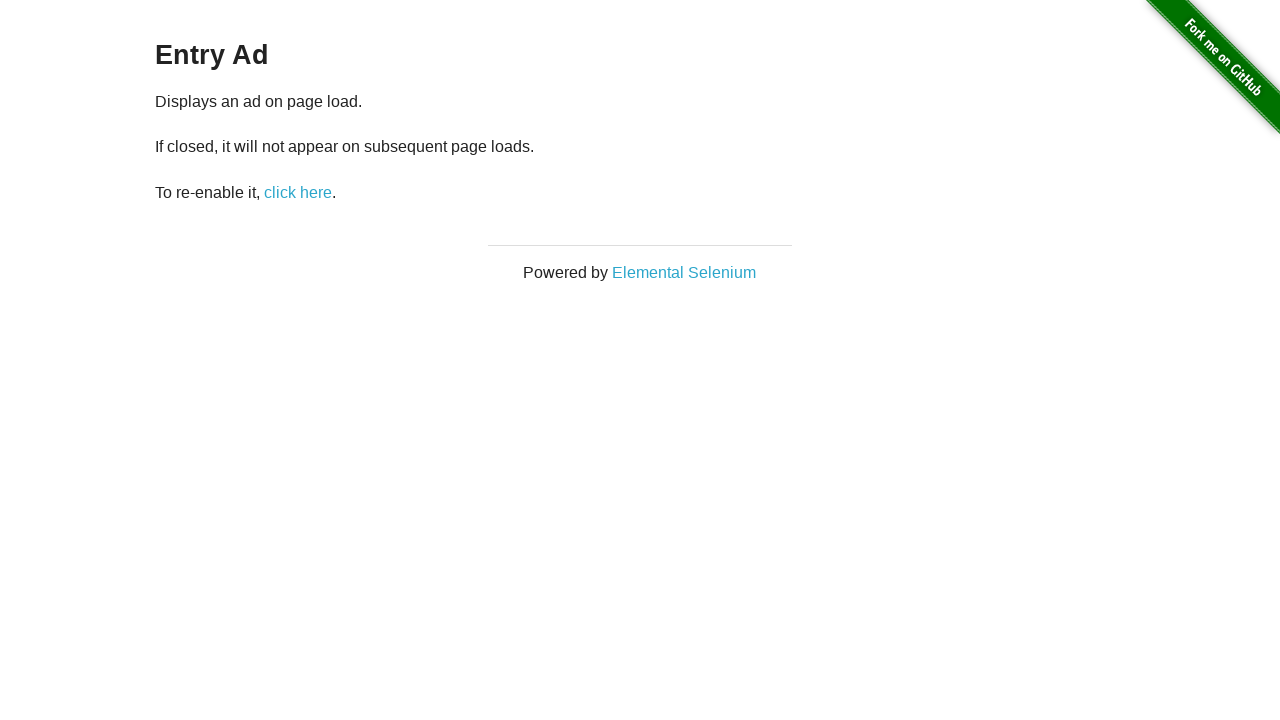

Waited 500ms after closing popup (iteration 11)
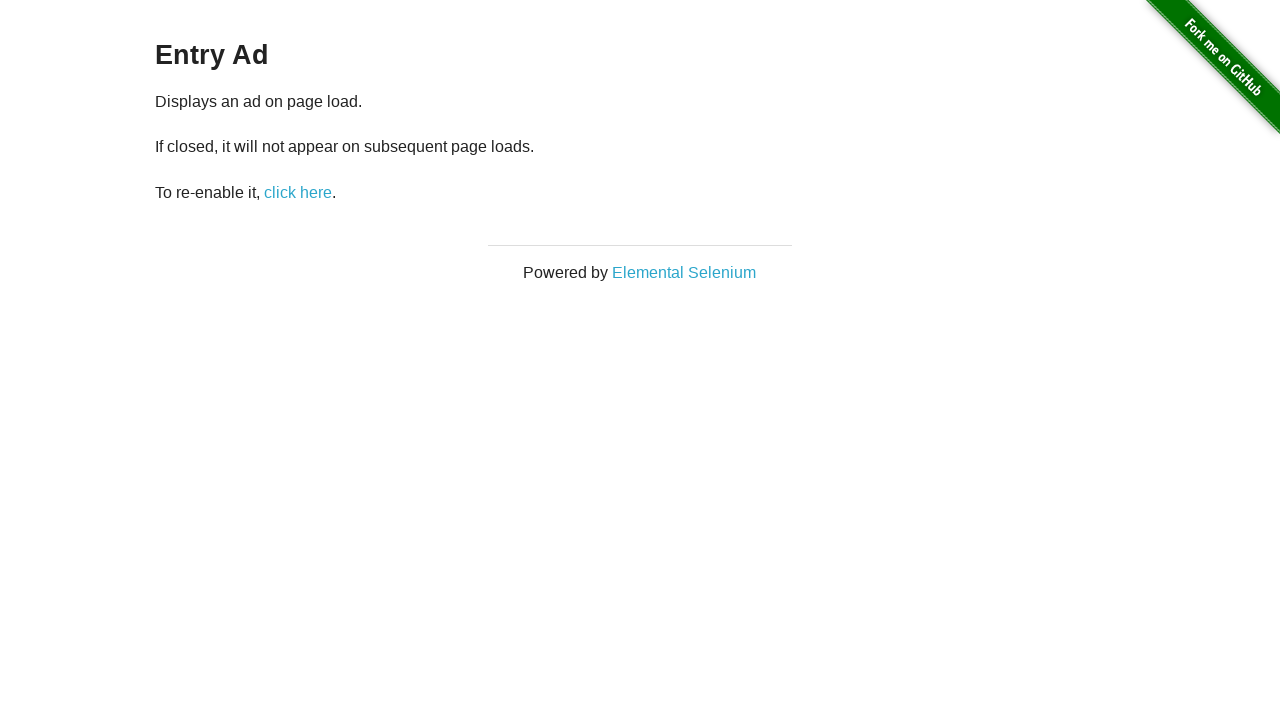

Clicked 'click here' to trigger popup (iteration 12) at (298, 192) on xpath=//a[.='click here']
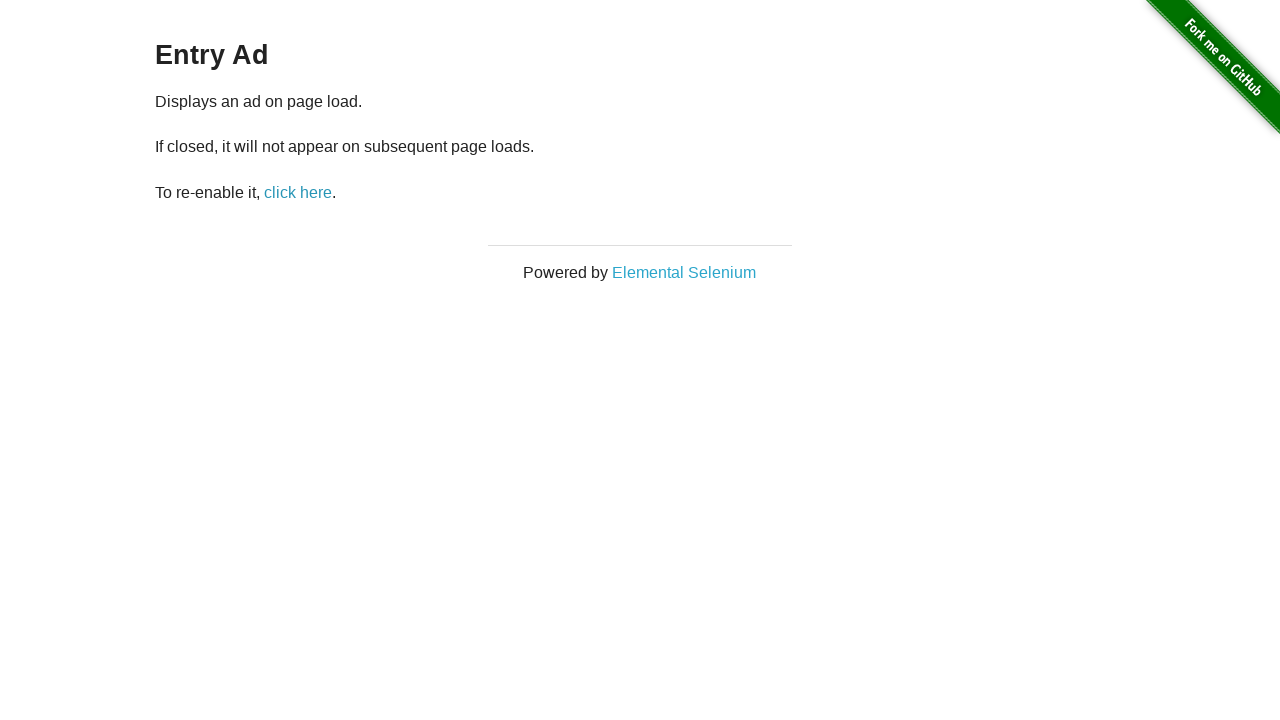

Page loaded after triggering popup (iteration 12)
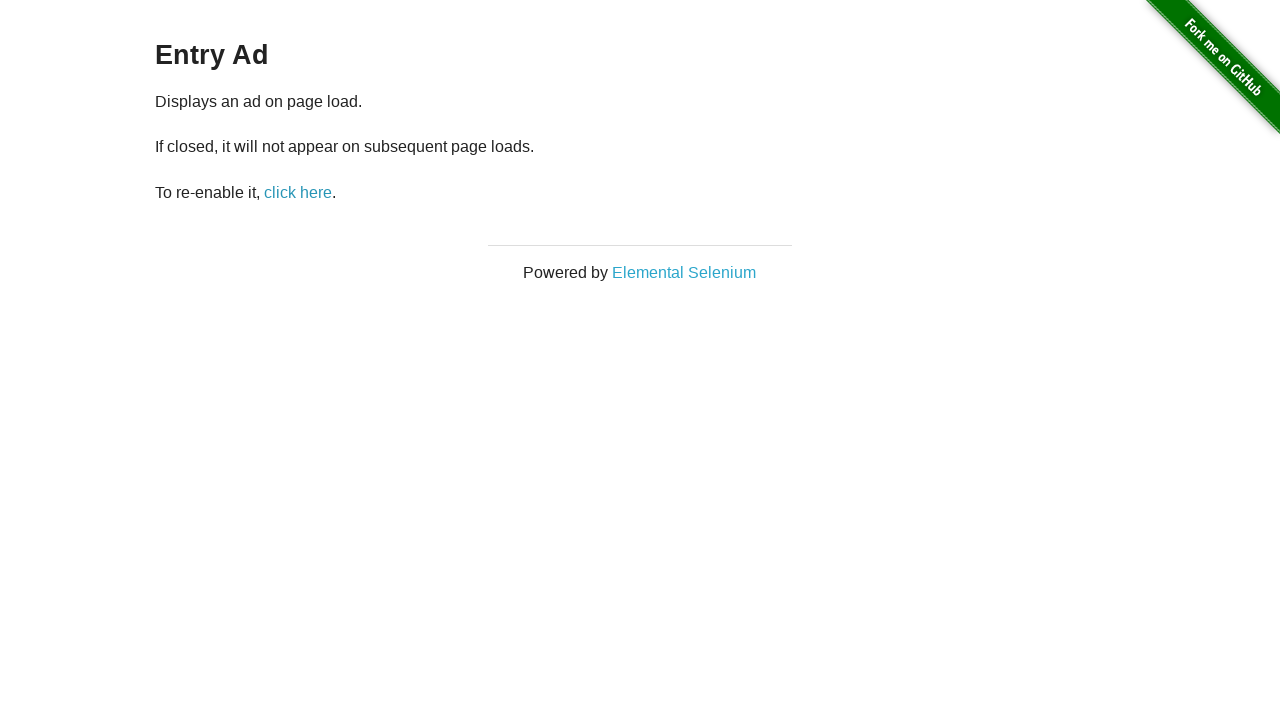

Waited 500ms after triggering popup (iteration 12)
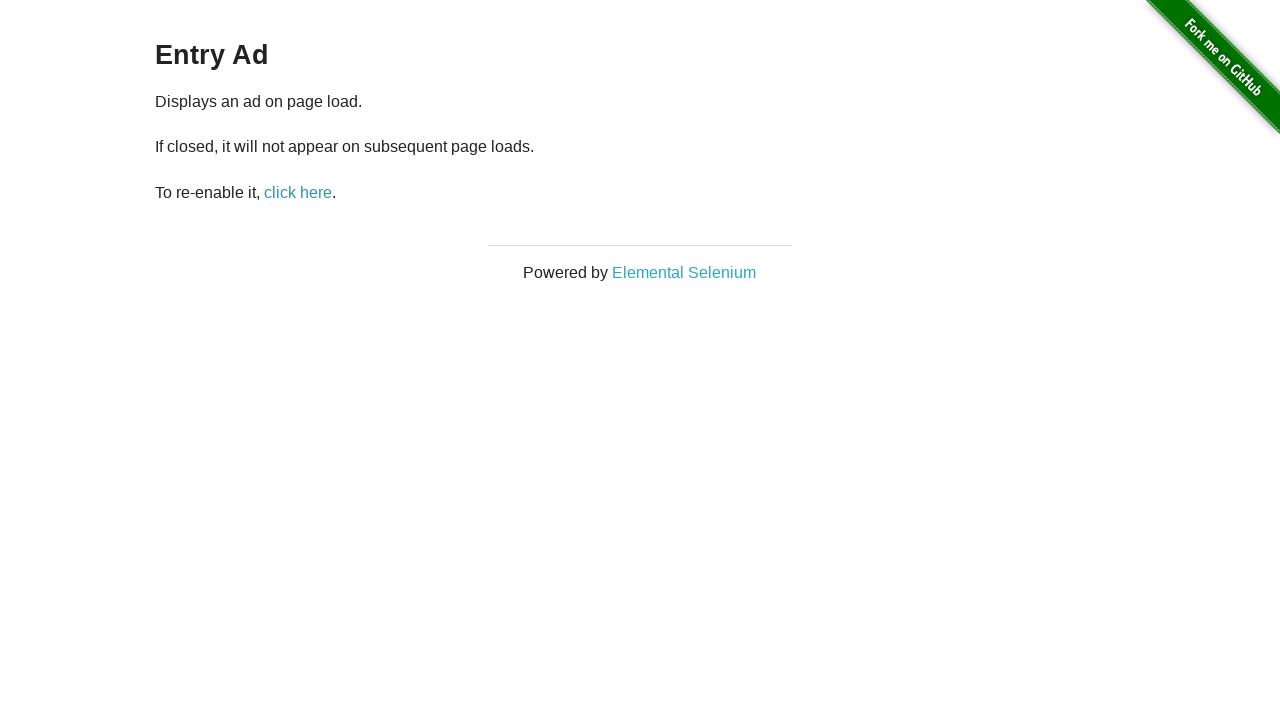

Clicked 'click here' to trigger popup again (iteration 12) at (298, 192) on xpath=//a[.='click here']
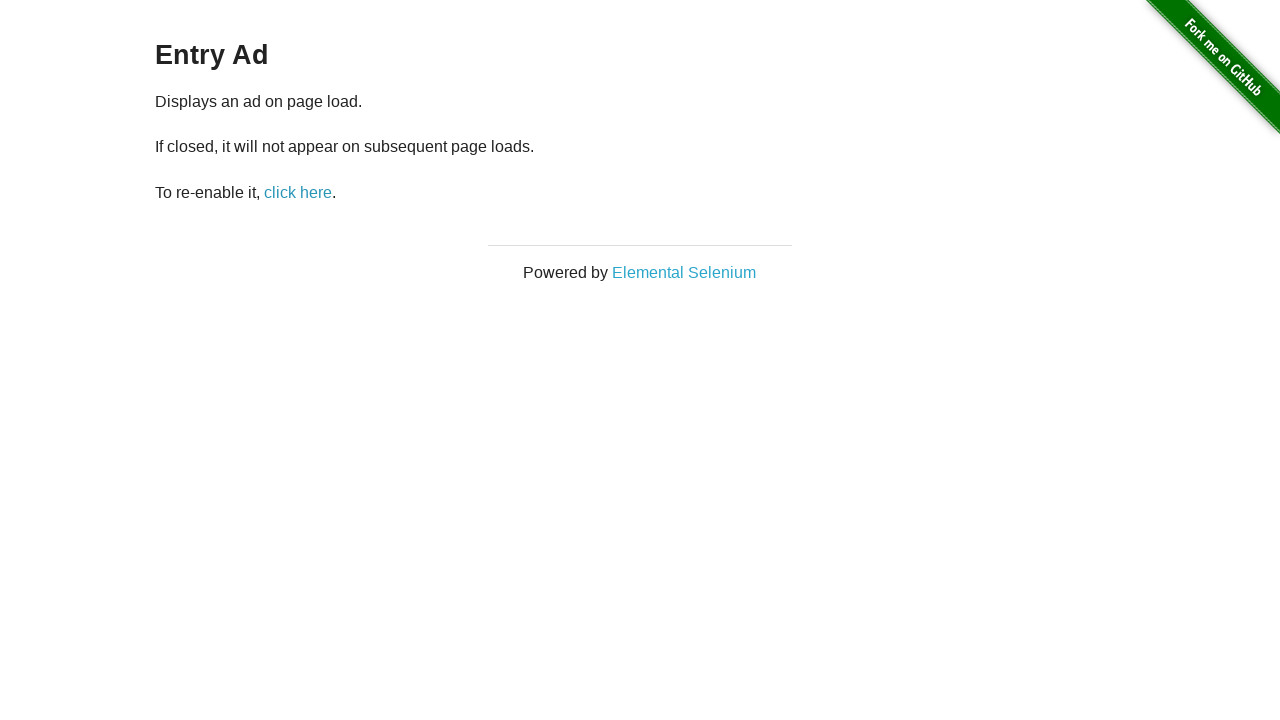

Page loaded after re-triggering popup (iteration 12)
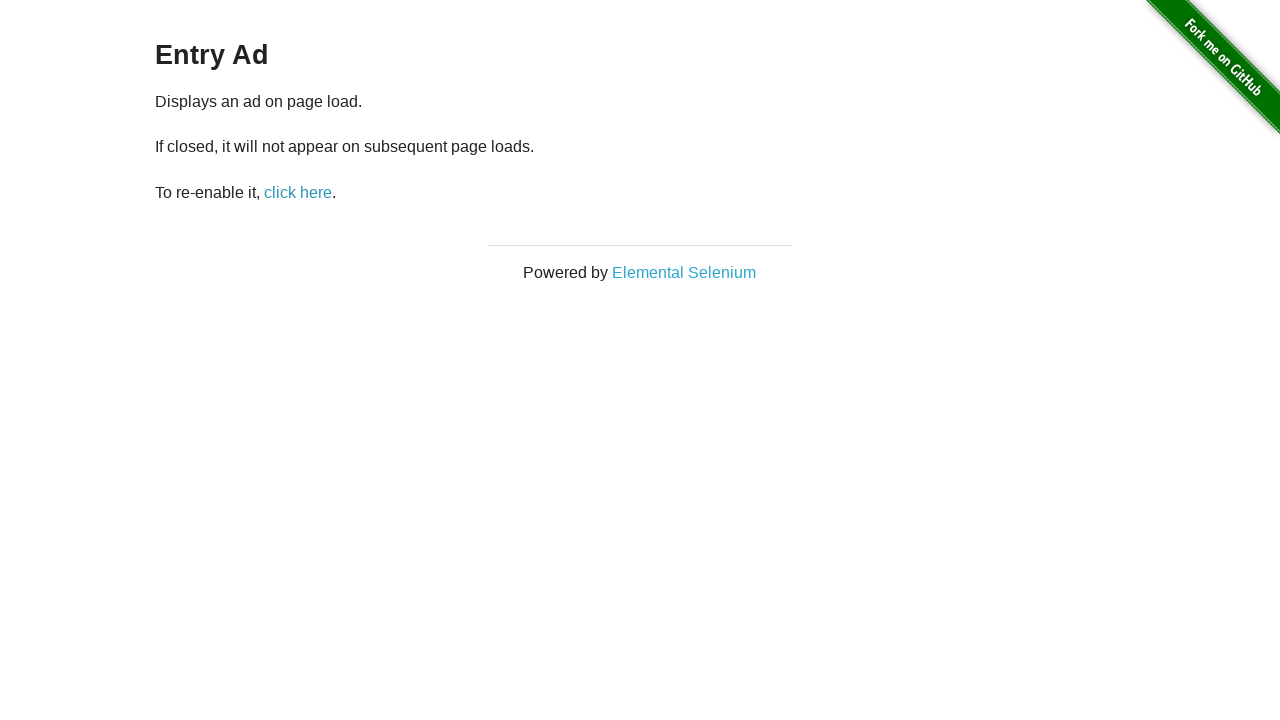

Waited 500ms after re-triggering popup (iteration 12)
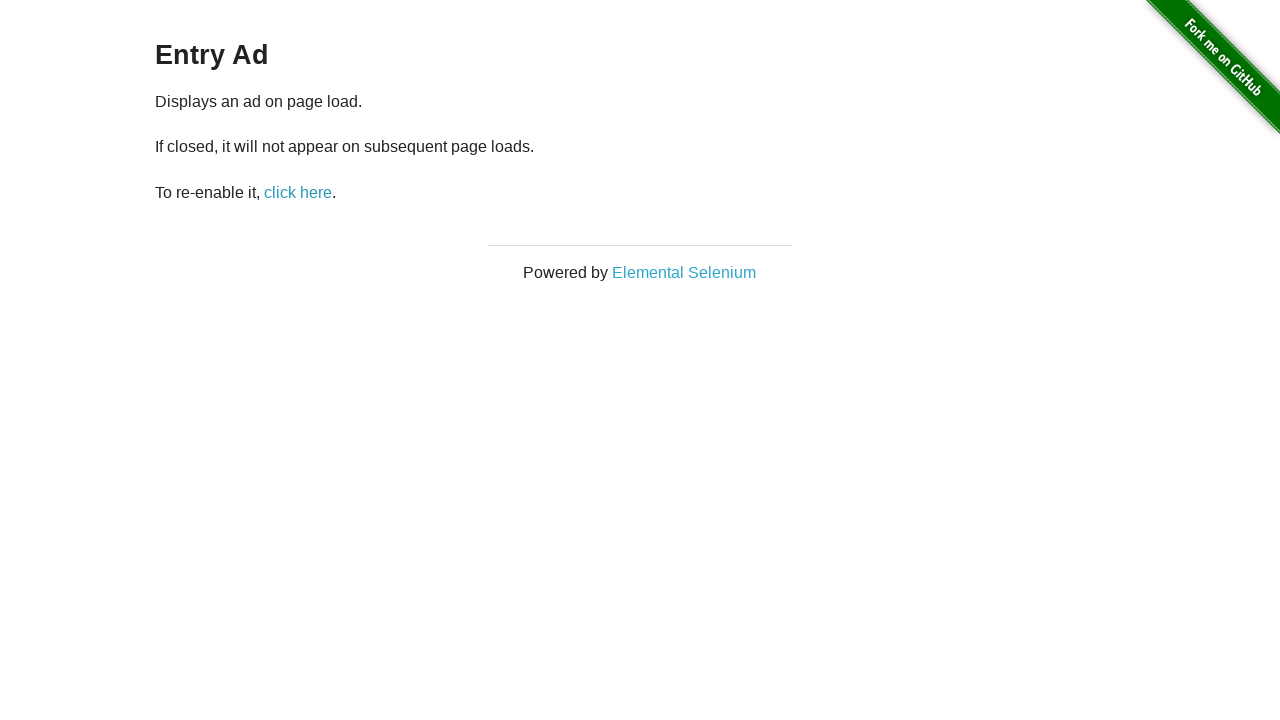

Clicked 'click here' to trigger popup again (iteration 13) at (298, 192) on xpath=//a[.='click here']
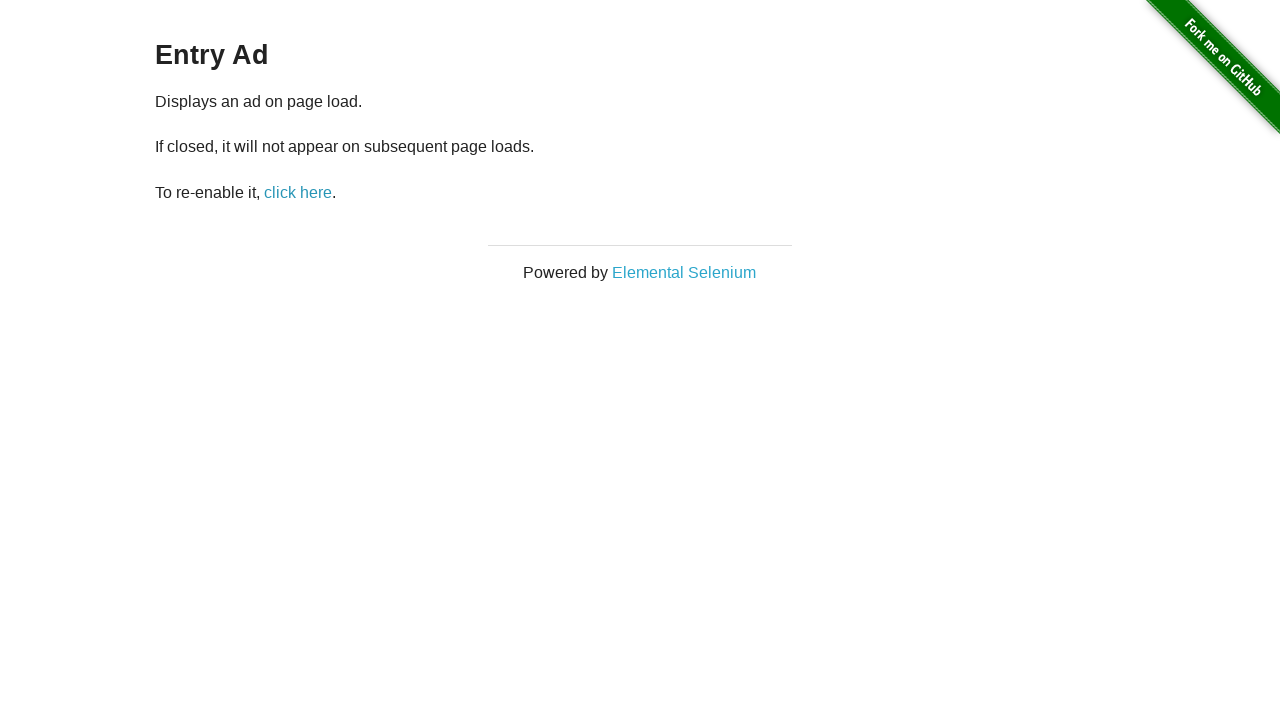

Page loaded after re-triggering popup (iteration 13)
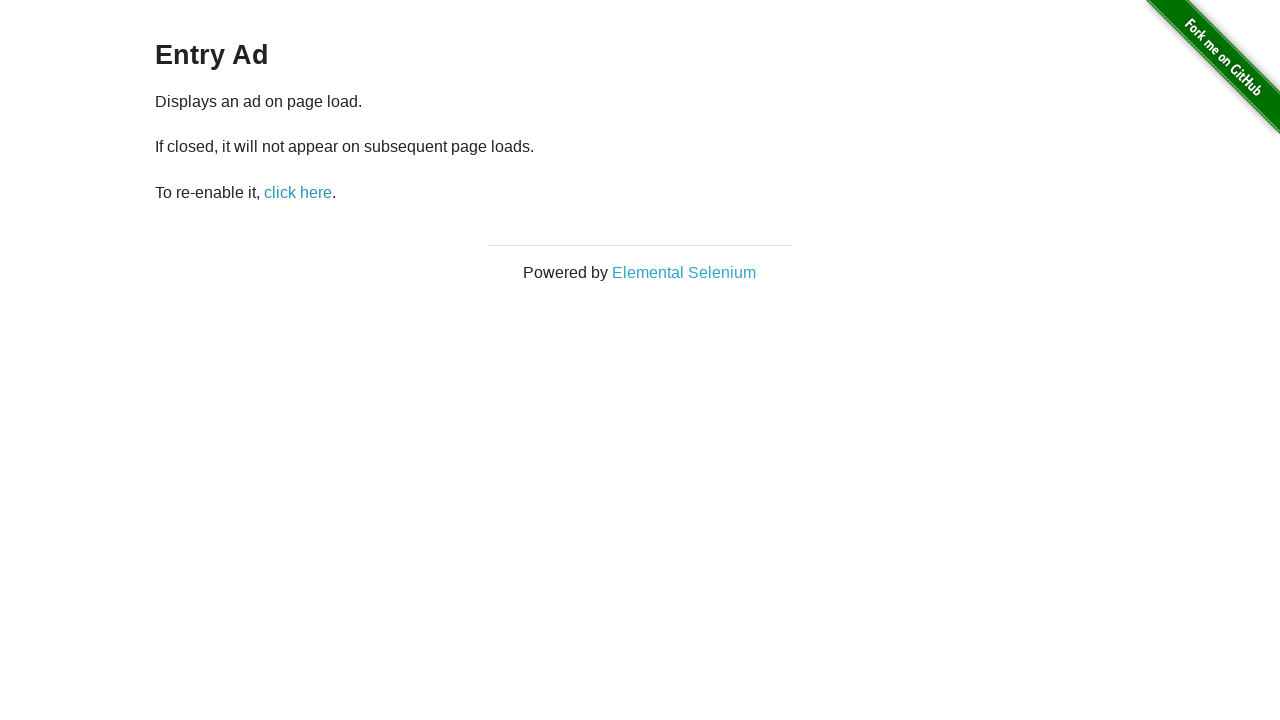

Waited 500ms after re-triggering popup (iteration 13)
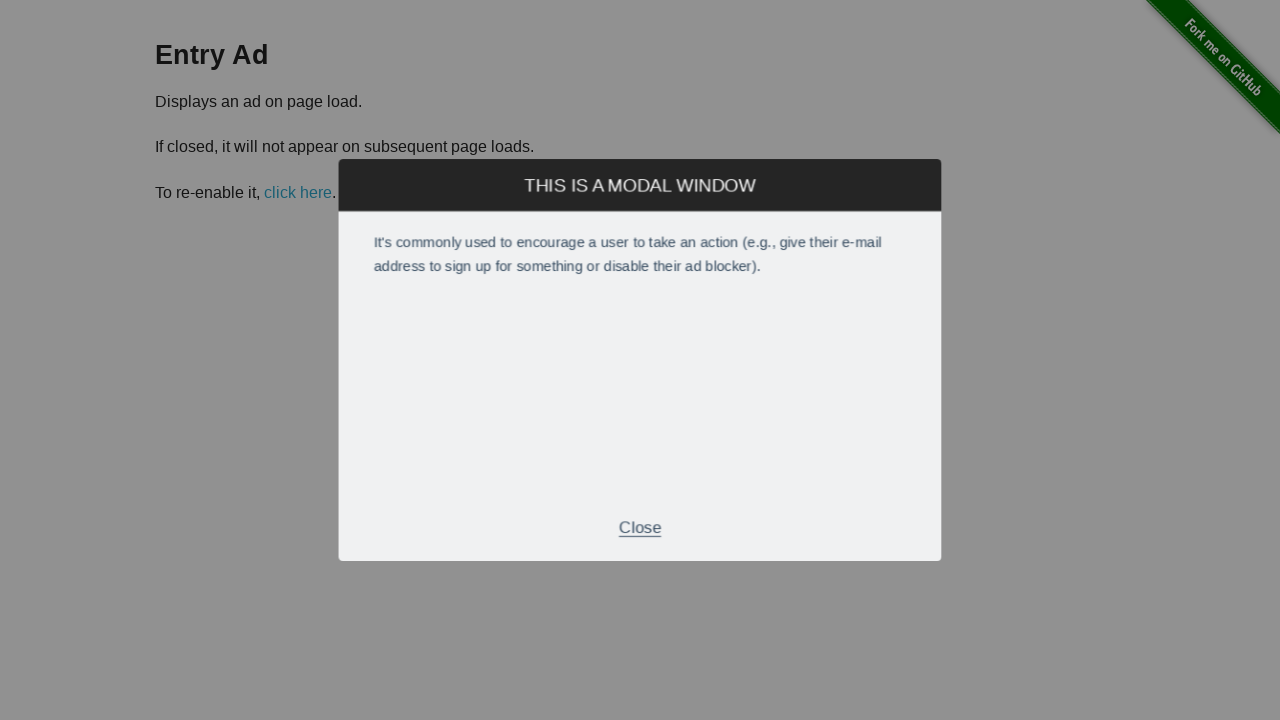

Clicked Close button to close popup (iteration 14) at (640, 527) on xpath=//div[@class='modal-footer']/p[.='Close']
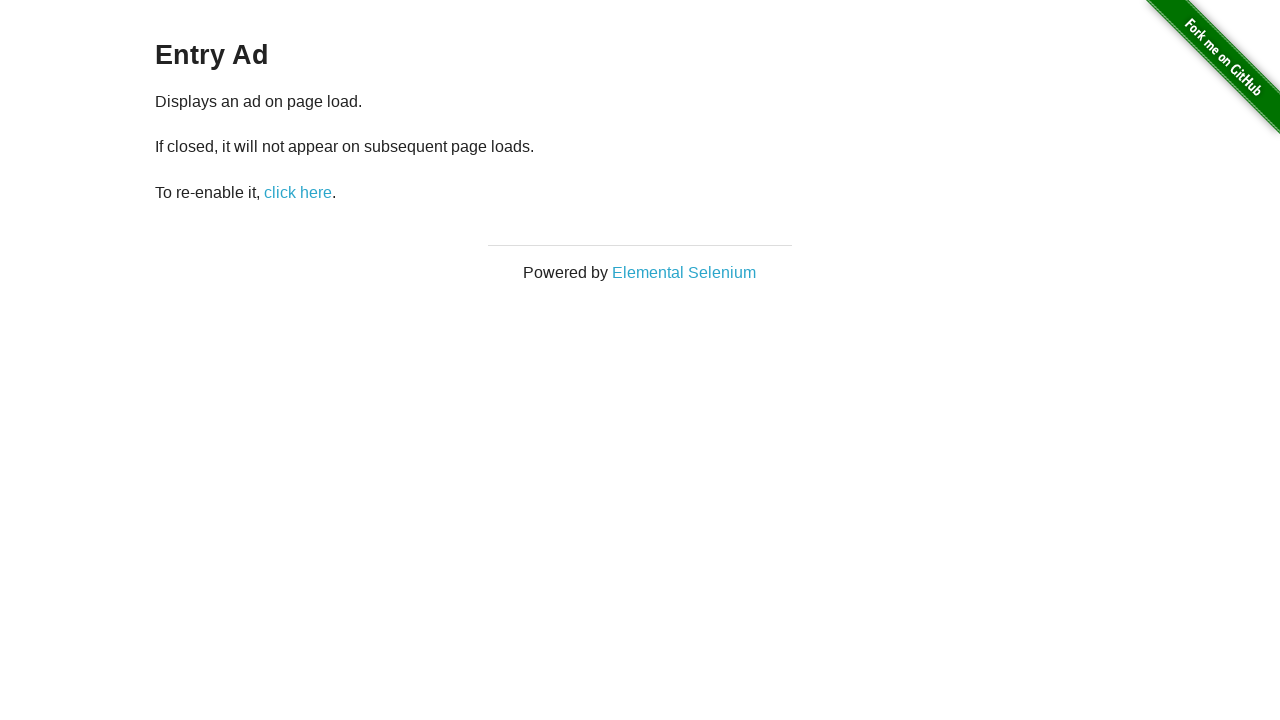

Page loaded after closing popup (iteration 14)
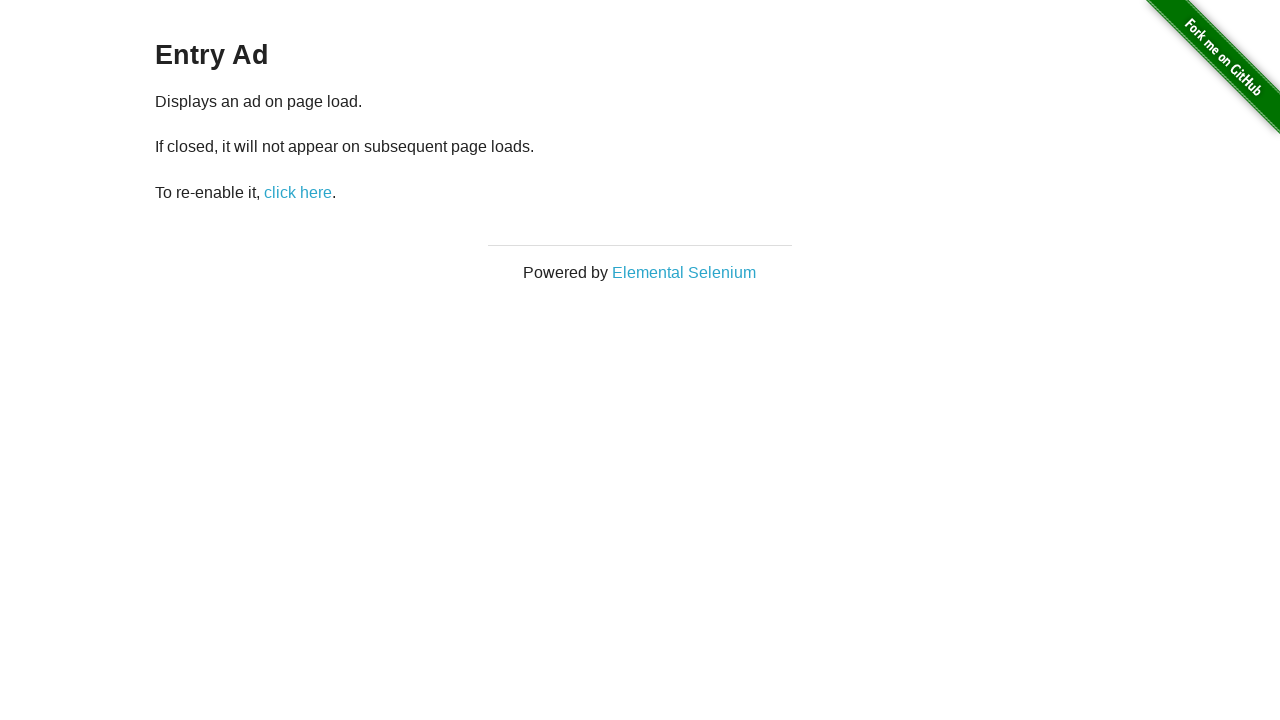

Waited 500ms after closing popup (iteration 14)
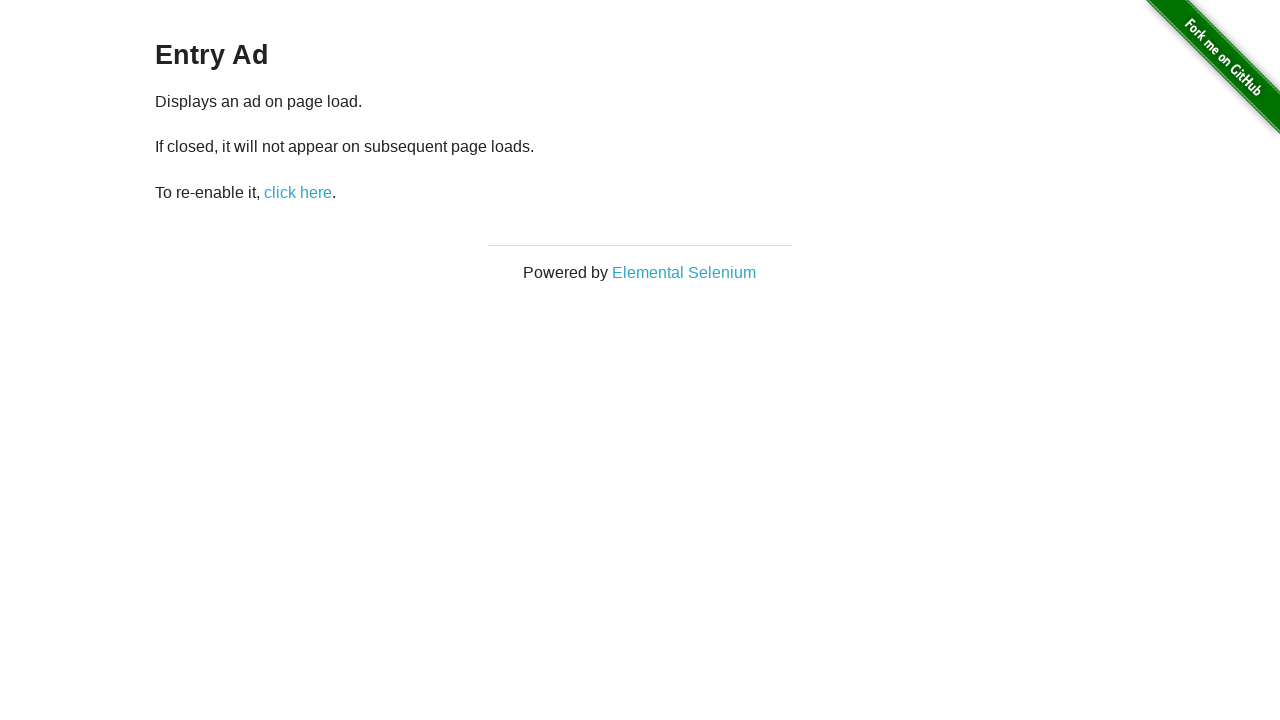

Clicked 'click here' to trigger popup (iteration 15) at (298, 192) on xpath=//a[.='click here']
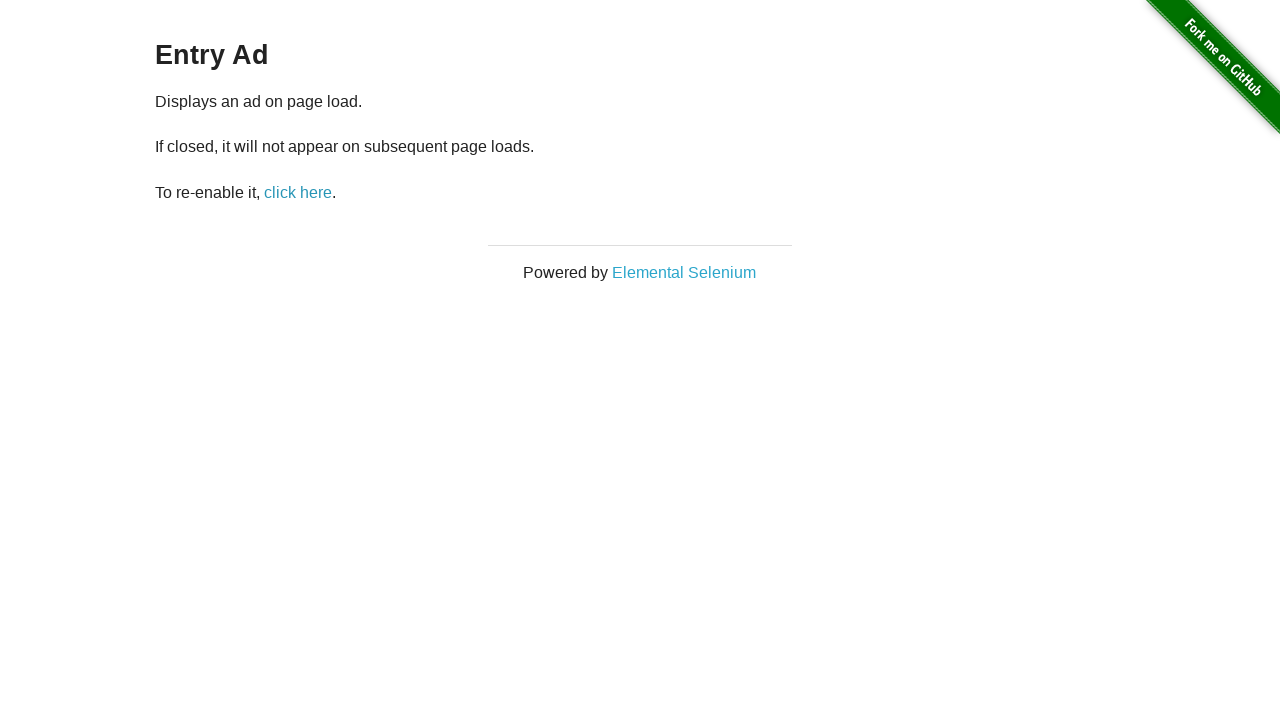

Page loaded after triggering popup (iteration 15)
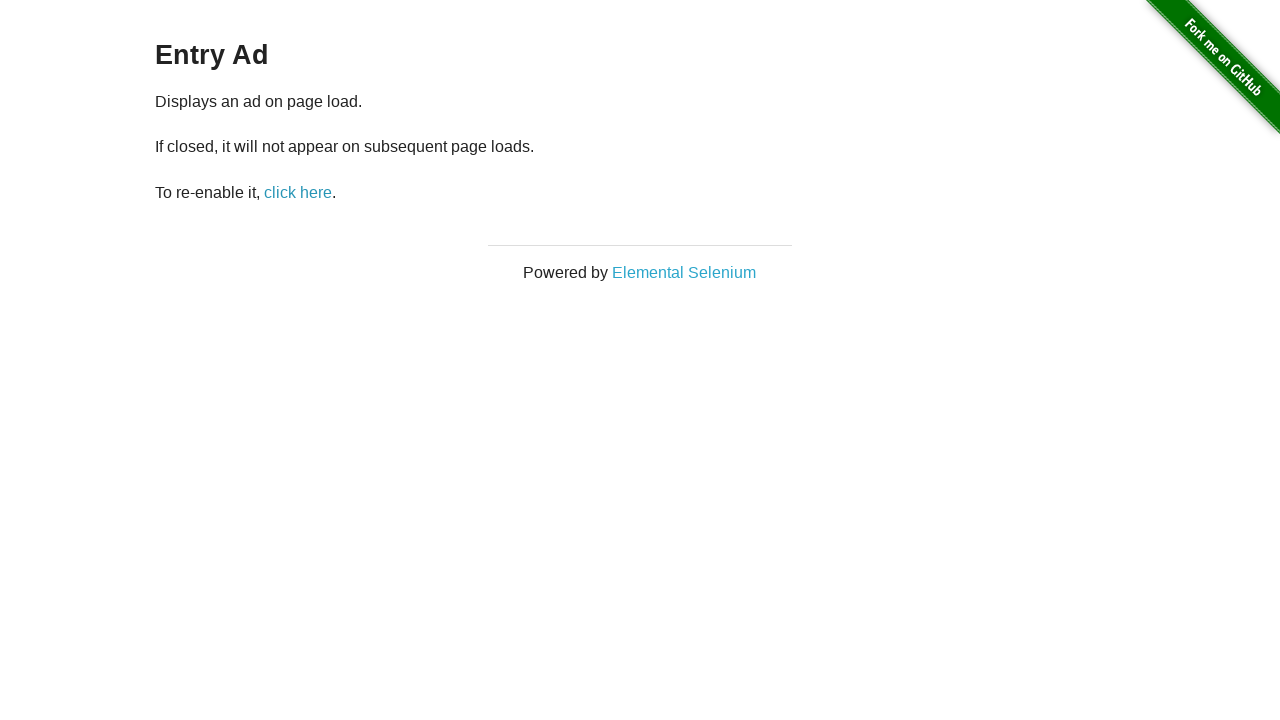

Waited 500ms after triggering popup (iteration 15)
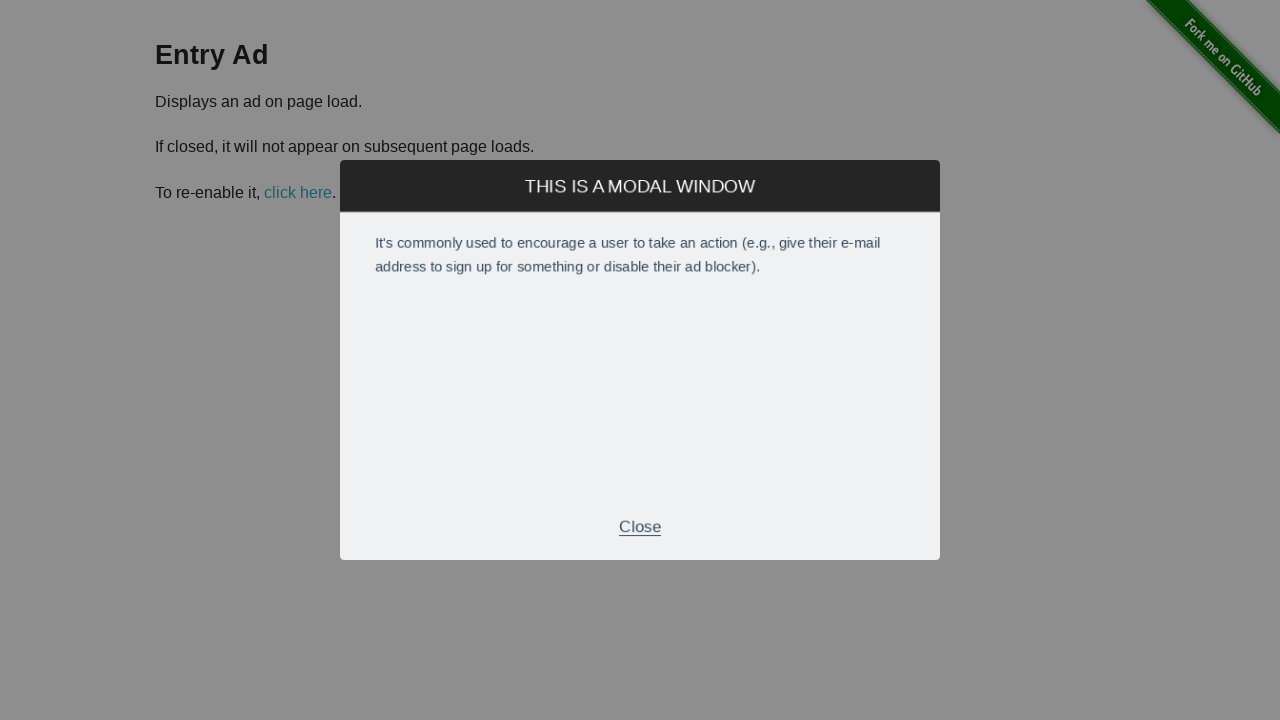

Clicked Close button to close popup (iteration 15) at (640, 527) on xpath=//div[@class='modal-footer']/p[.='Close']
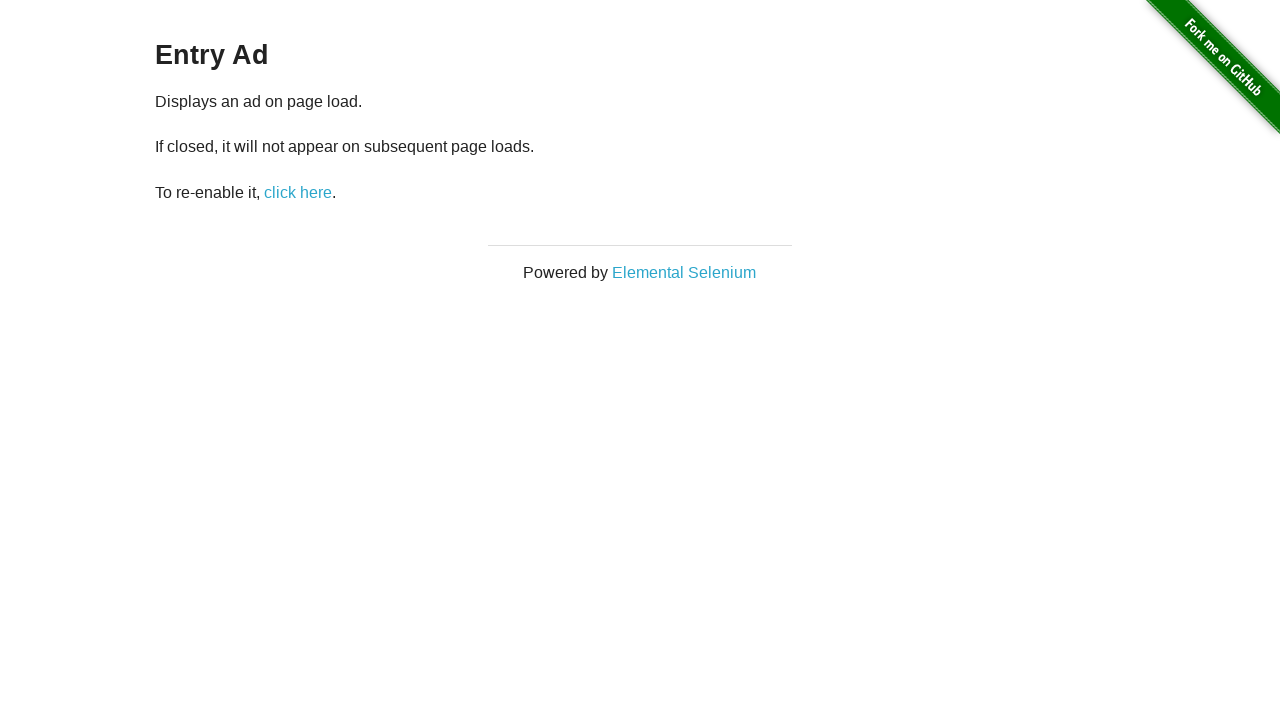

Page loaded after closing popup (iteration 15)
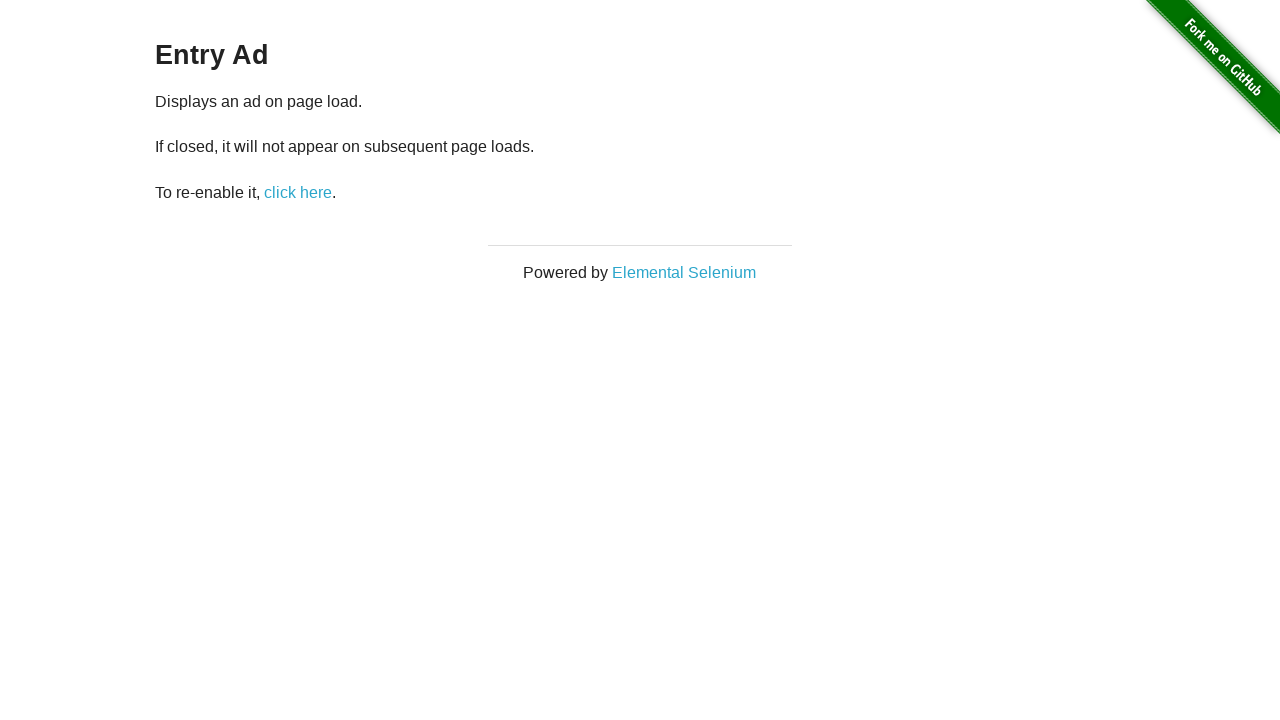

Waited 500ms after closing popup (iteration 15)
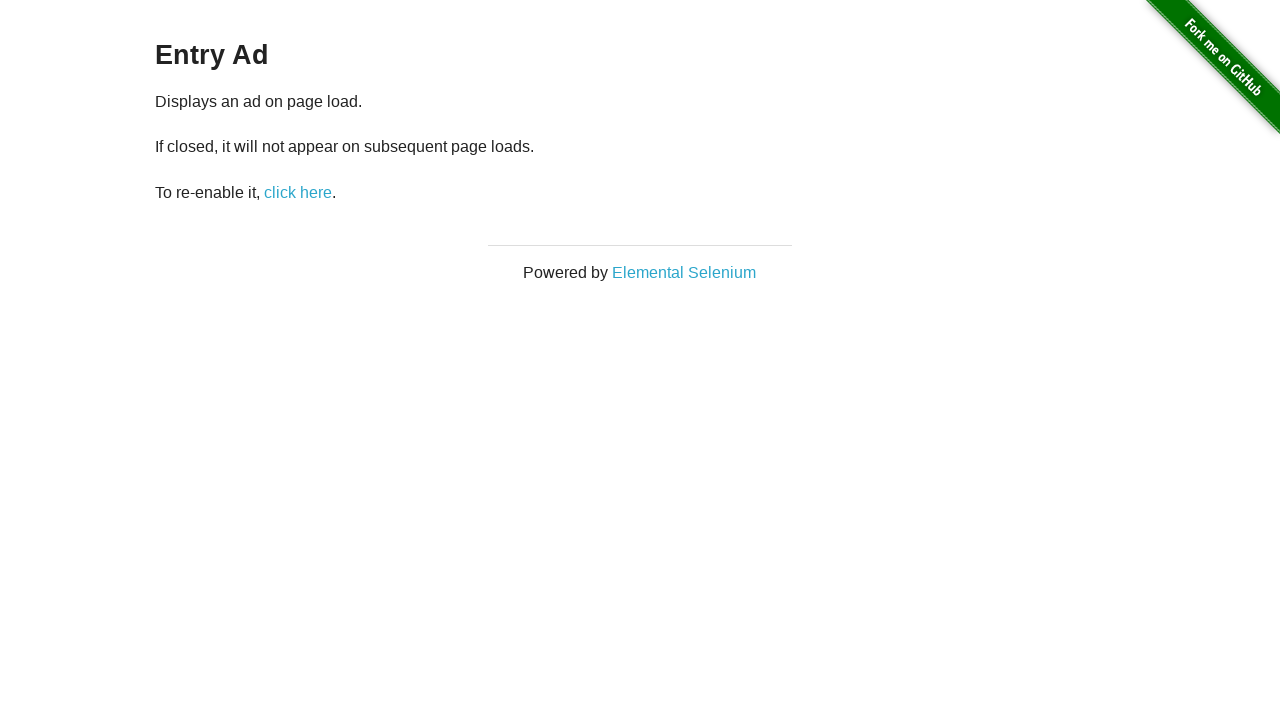

Clicked 'click here' to trigger popup (iteration 16) at (298, 192) on xpath=//a[.='click here']
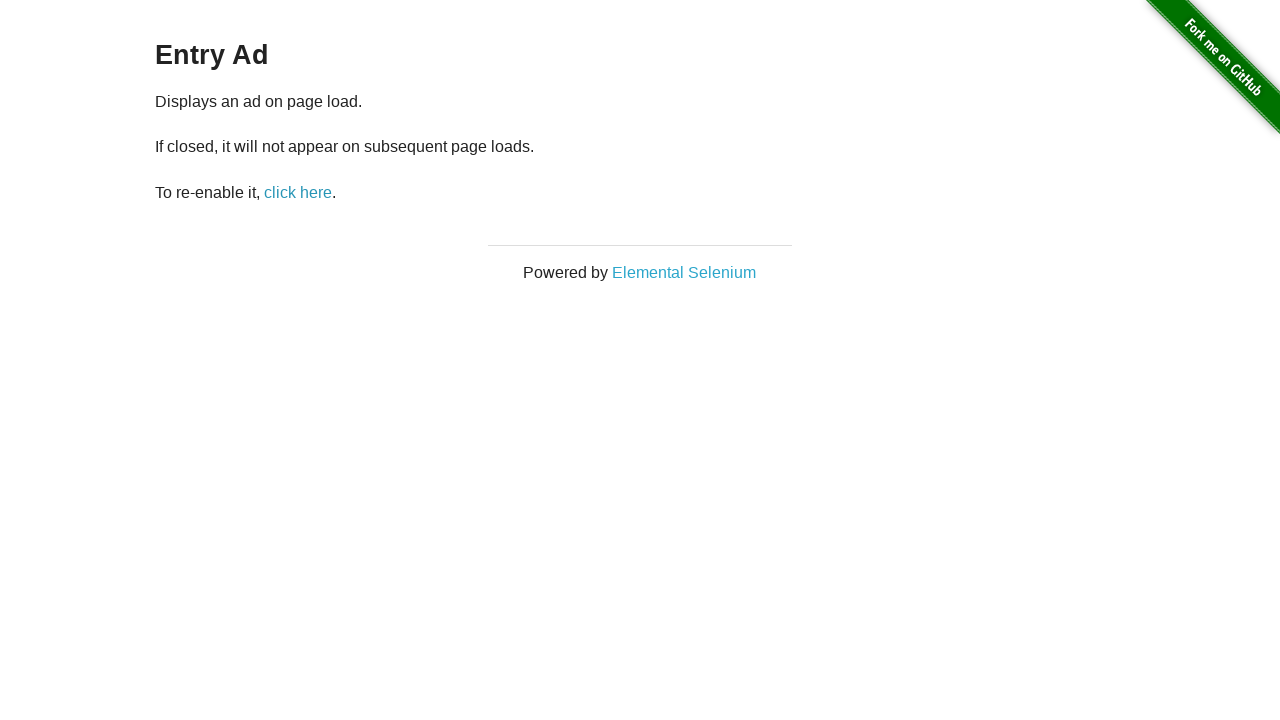

Page loaded after triggering popup (iteration 16)
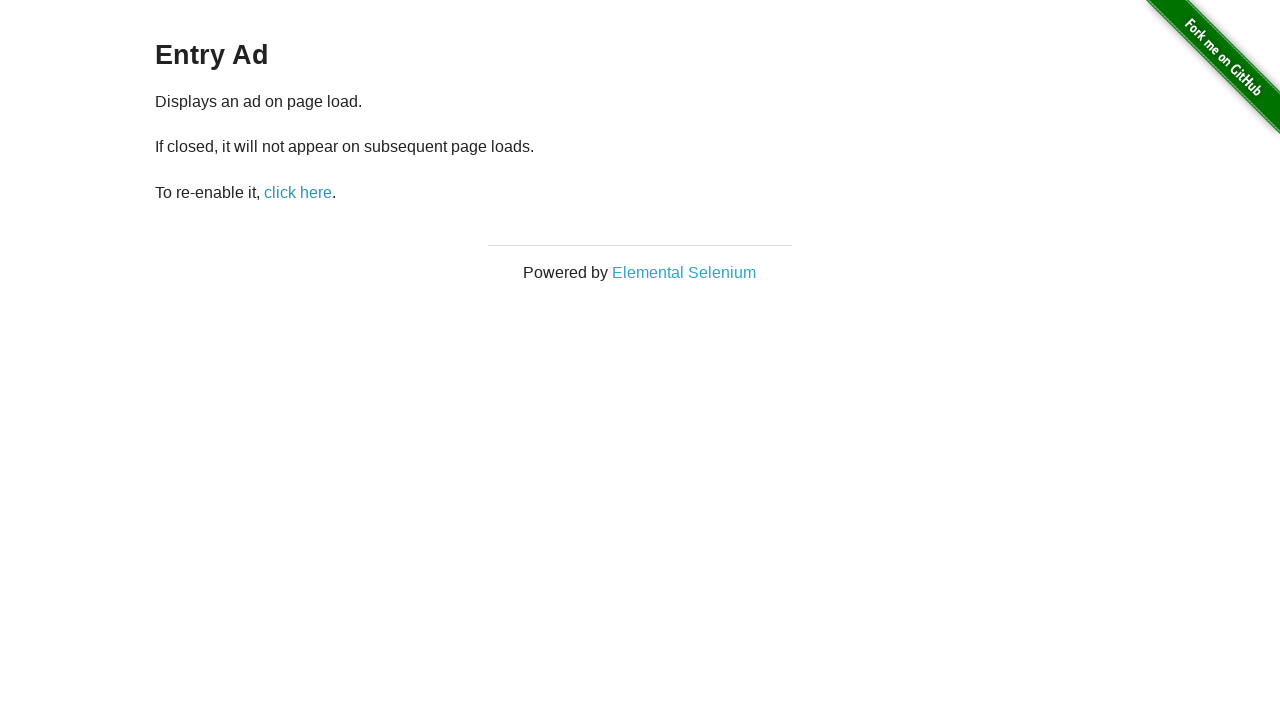

Waited 500ms after triggering popup (iteration 16)
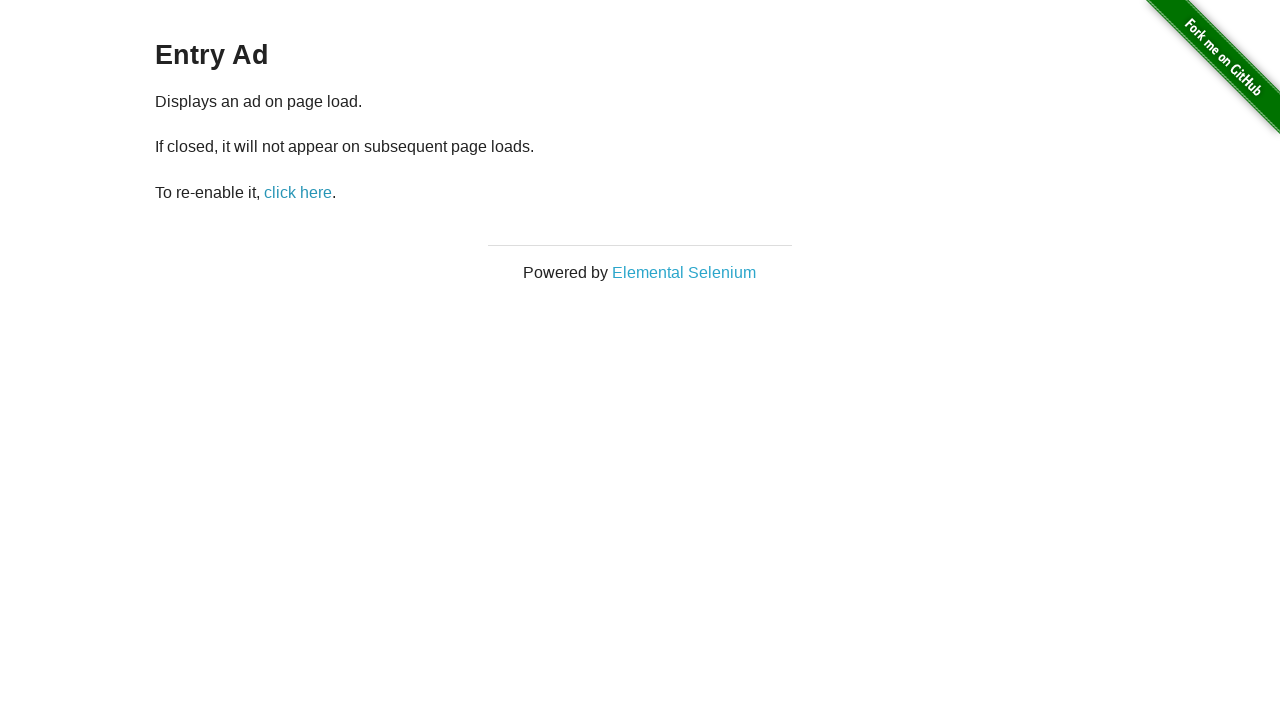

Clicked 'click here' to trigger popup again (iteration 16) at (298, 192) on xpath=//a[.='click here']
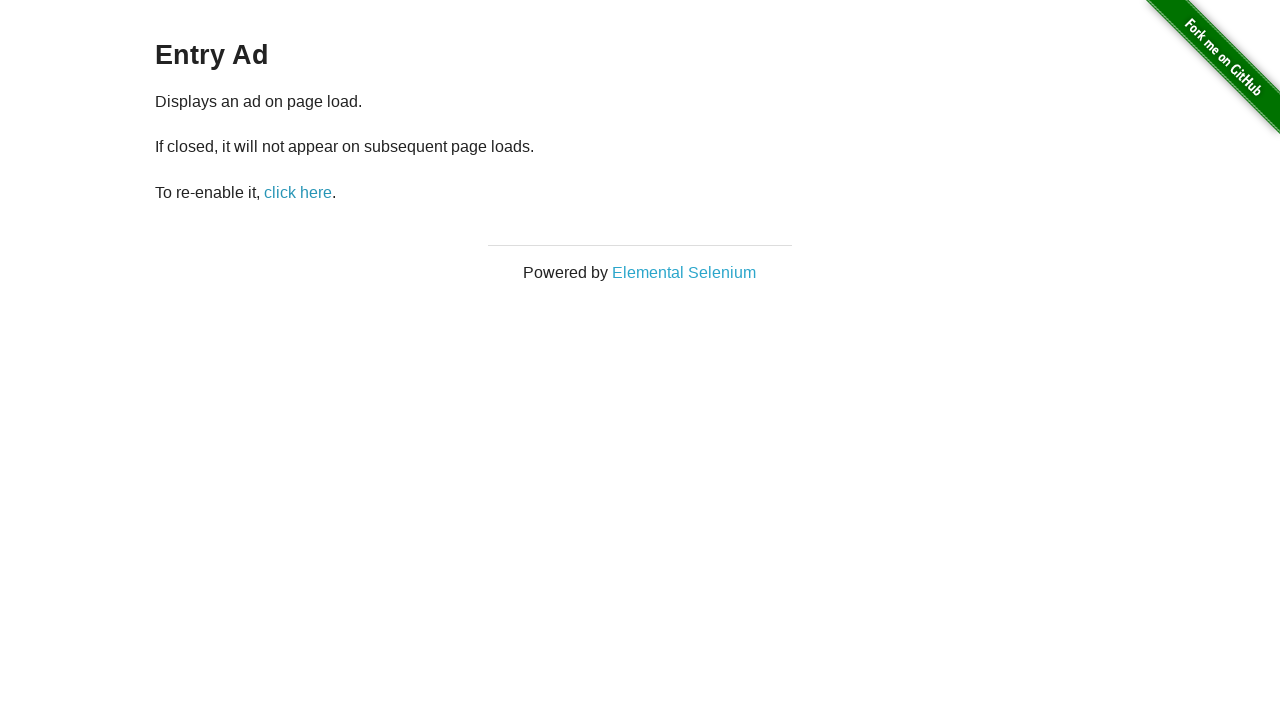

Page loaded after re-triggering popup (iteration 16)
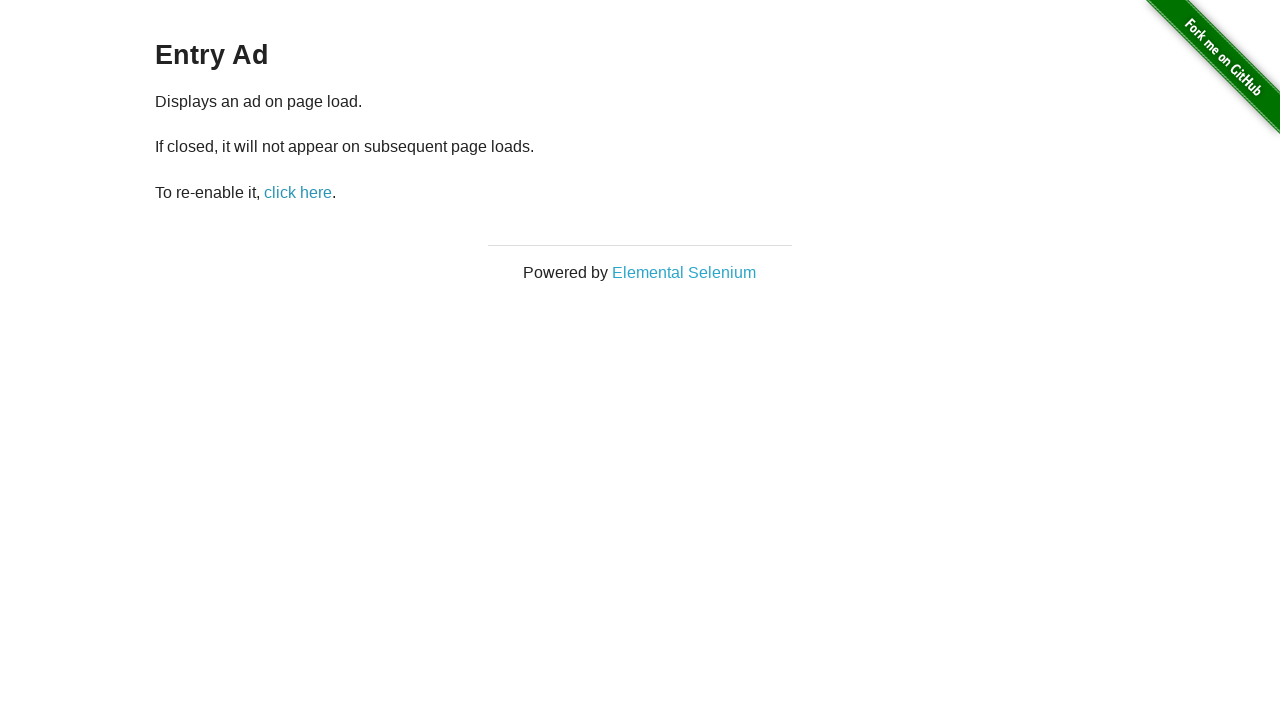

Waited 500ms after re-triggering popup (iteration 16)
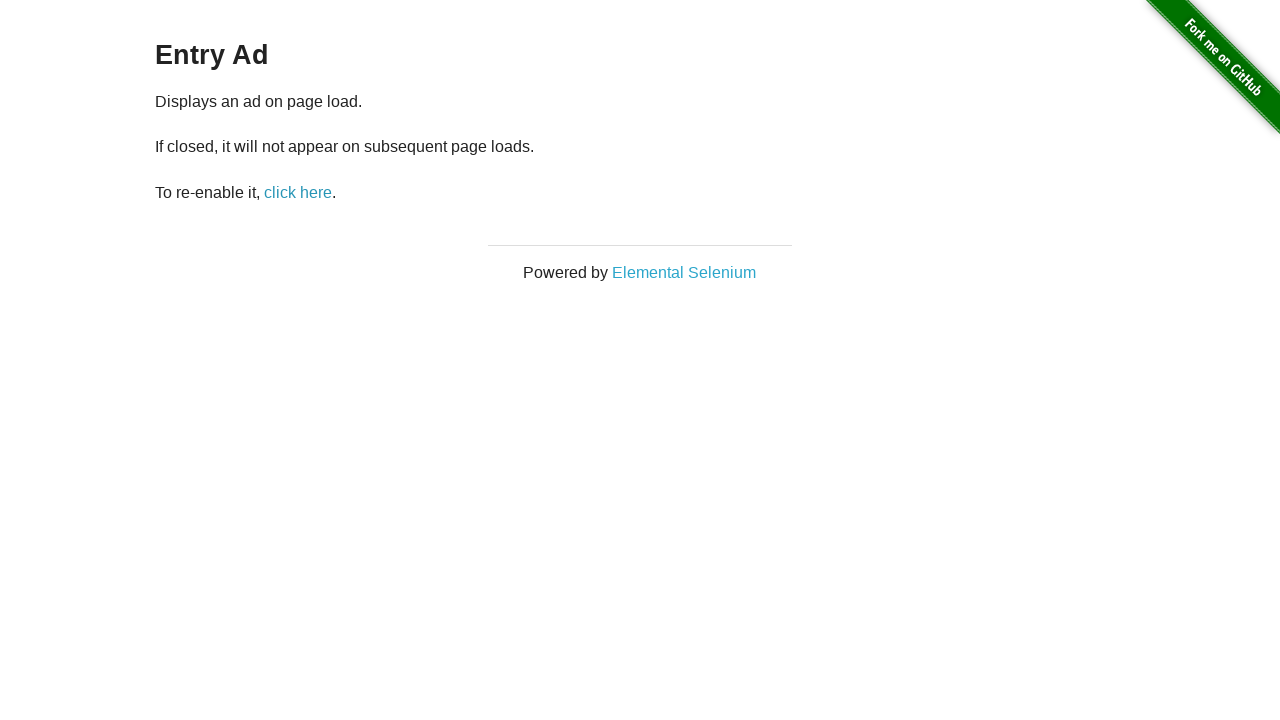

Clicked 'click here' to trigger popup again (iteration 17) at (298, 192) on xpath=//a[.='click here']
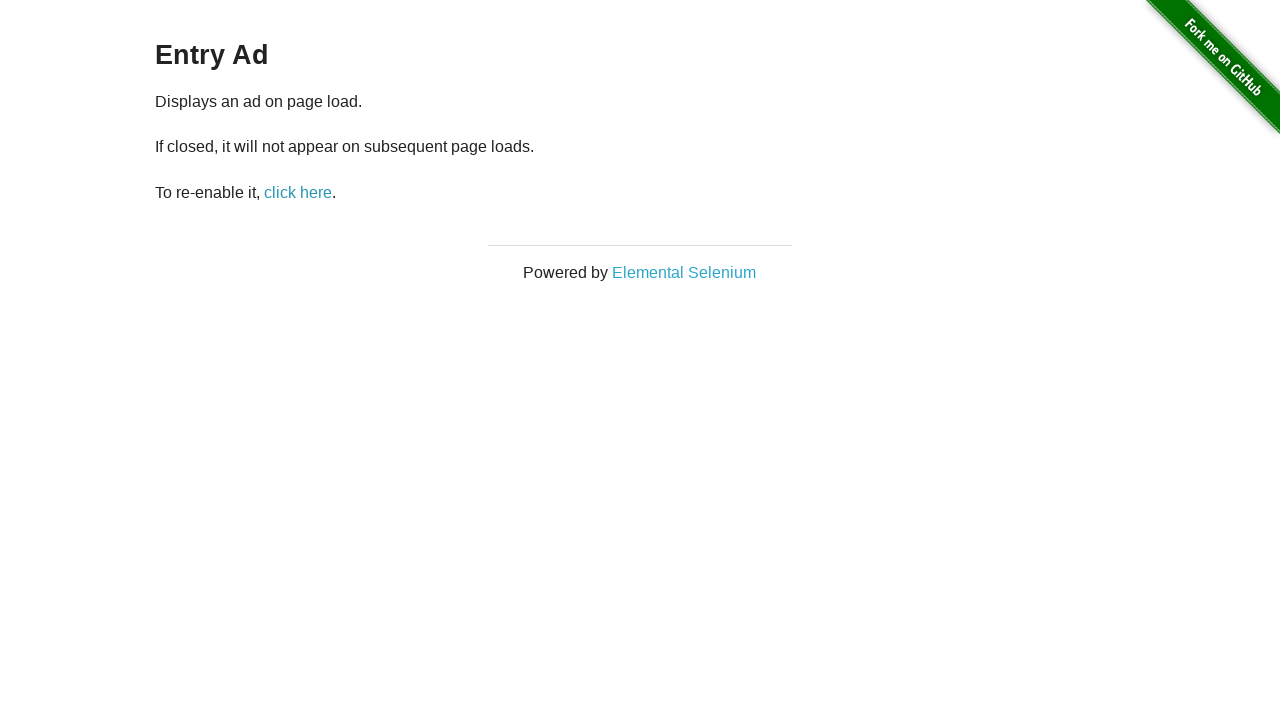

Page loaded after re-triggering popup (iteration 17)
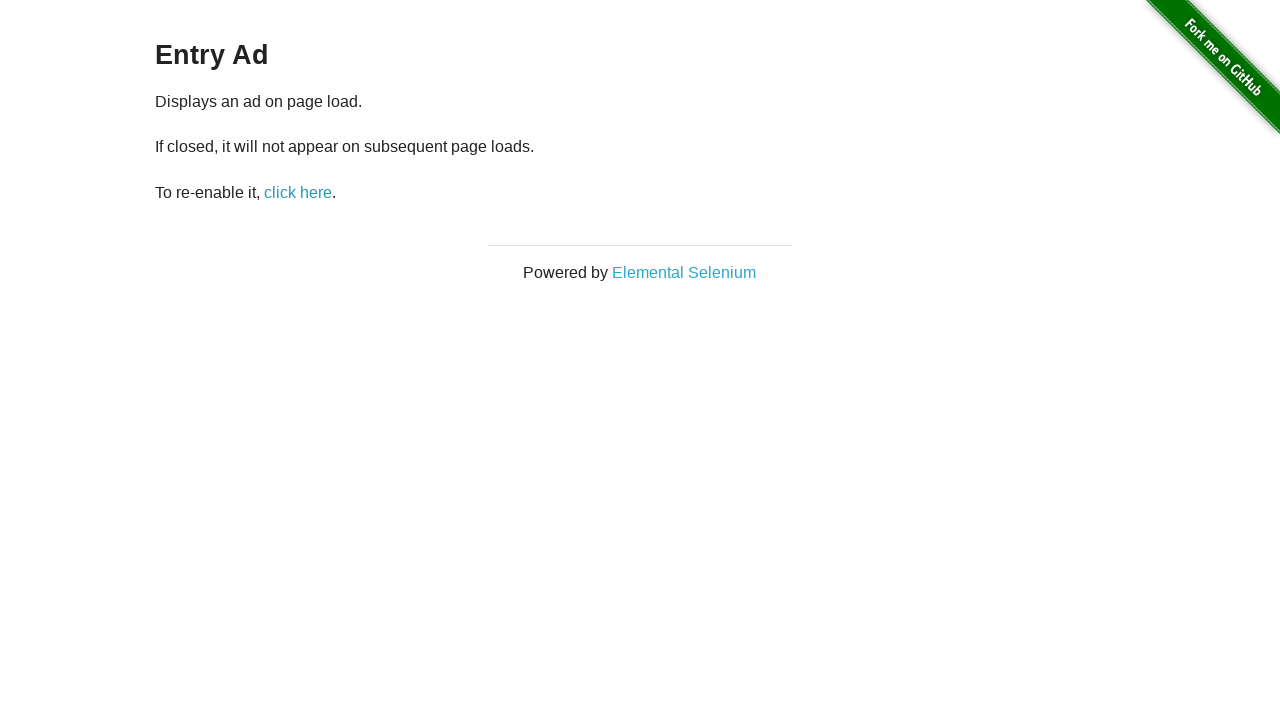

Waited 500ms after re-triggering popup (iteration 17)
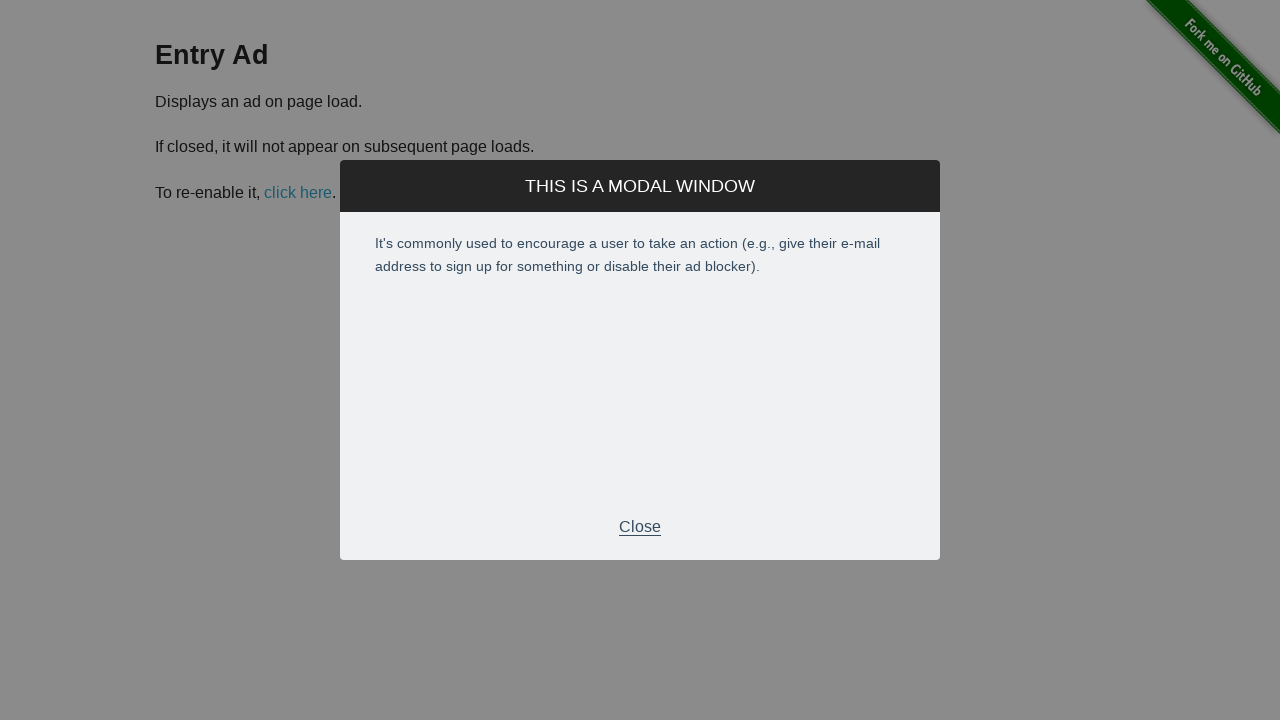

Clicked Close button to close popup (iteration 18) at (640, 527) on xpath=//div[@class='modal-footer']/p[.='Close']
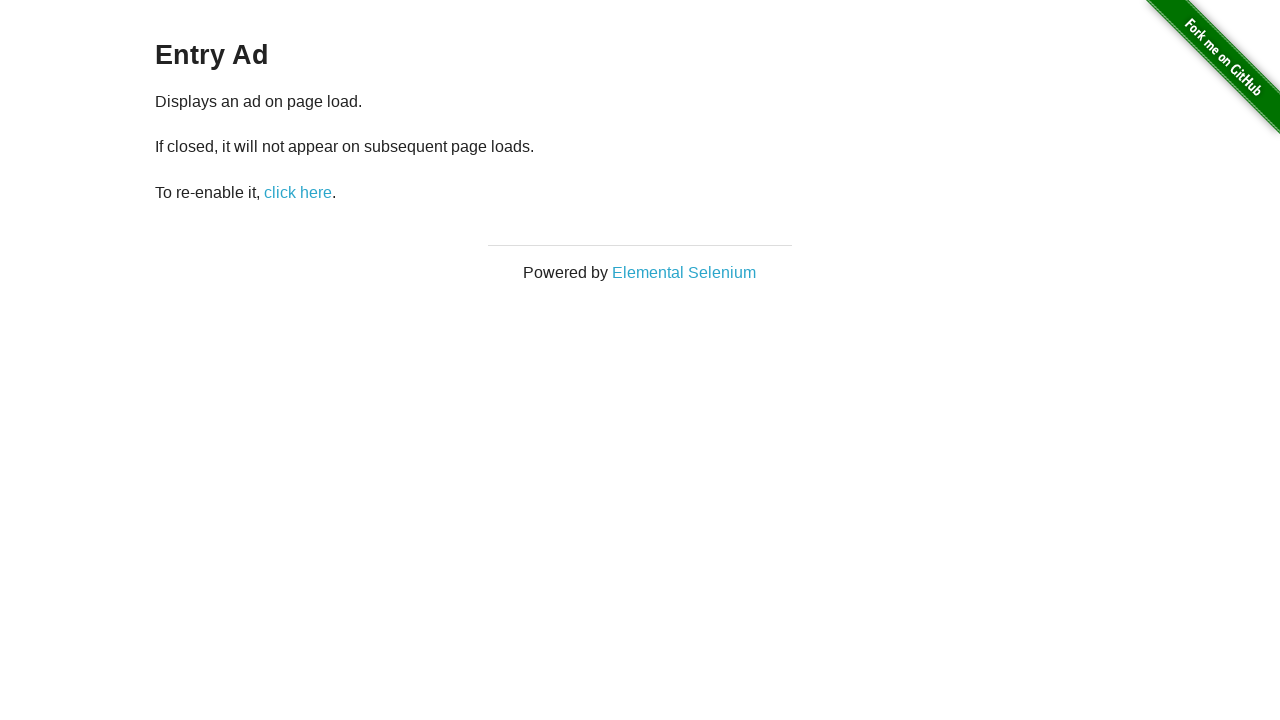

Page loaded after closing popup (iteration 18)
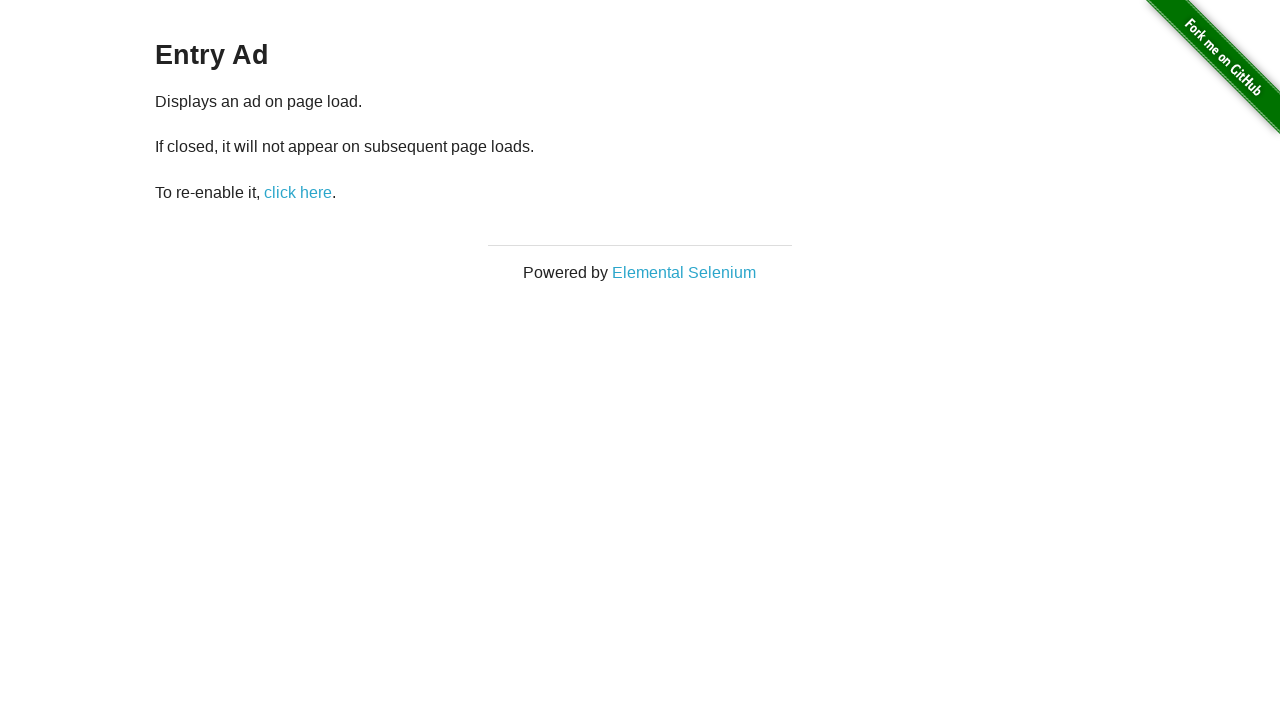

Waited 500ms after closing popup (iteration 18)
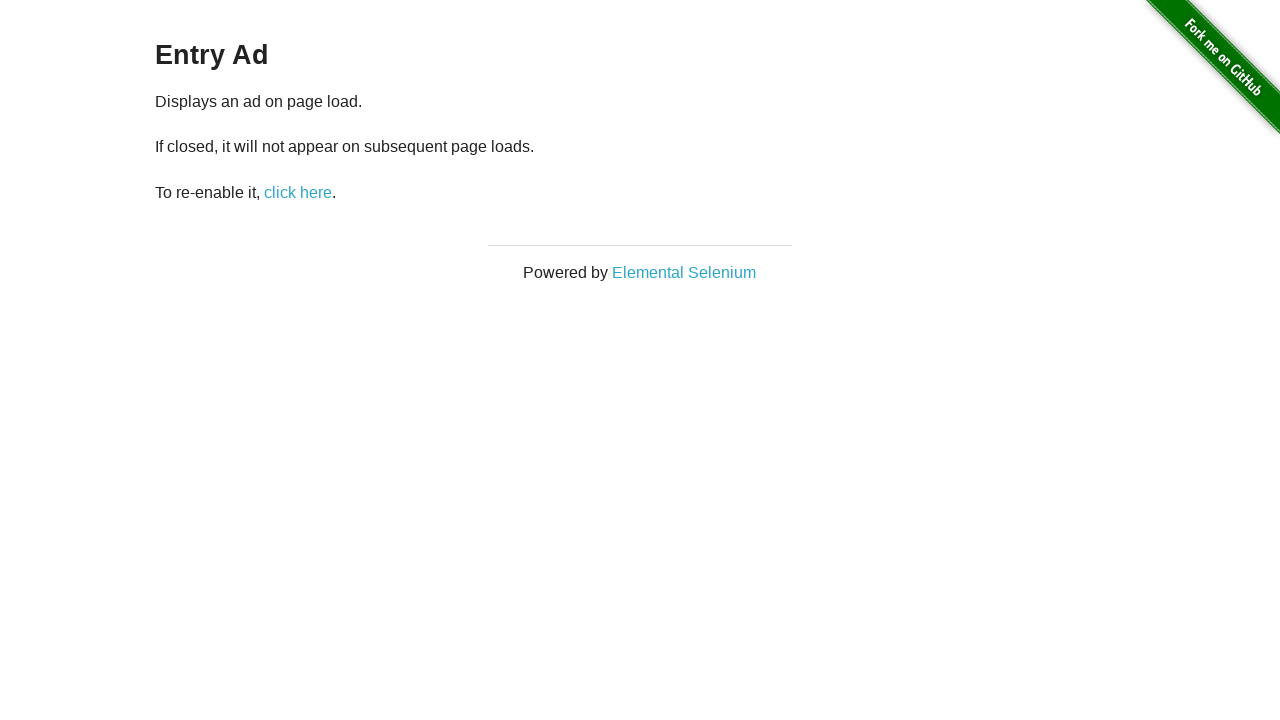

Clicked 'click here' to trigger popup (iteration 19) at (298, 192) on xpath=//a[.='click here']
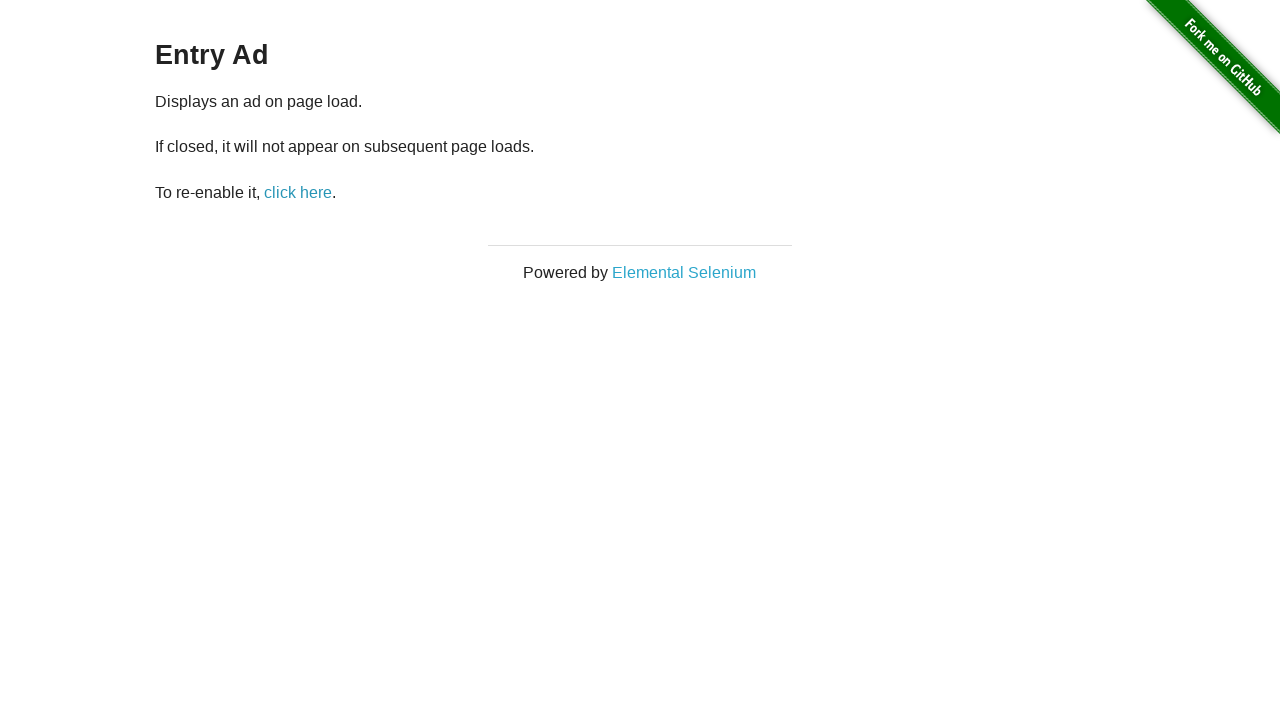

Page loaded after triggering popup (iteration 19)
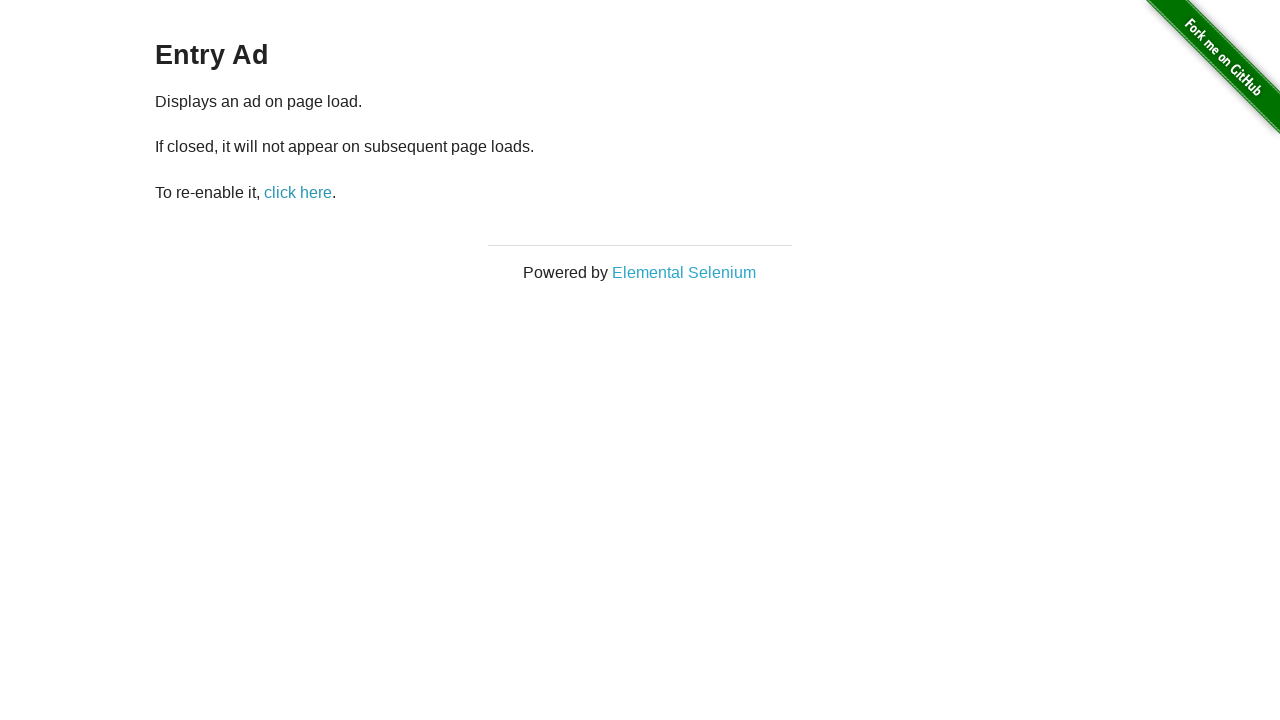

Waited 500ms after triggering popup (iteration 19)
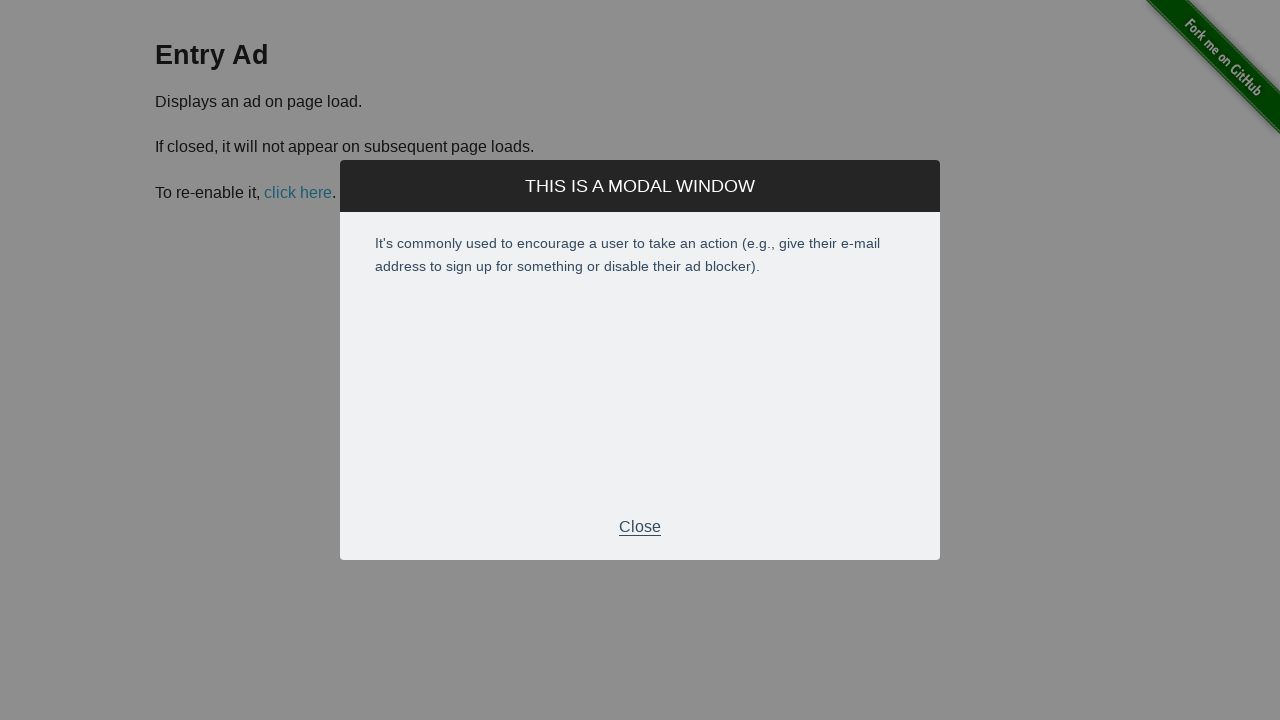

Clicked Close button to close popup (iteration 19) at (640, 527) on xpath=//div[@class='modal-footer']/p[.='Close']
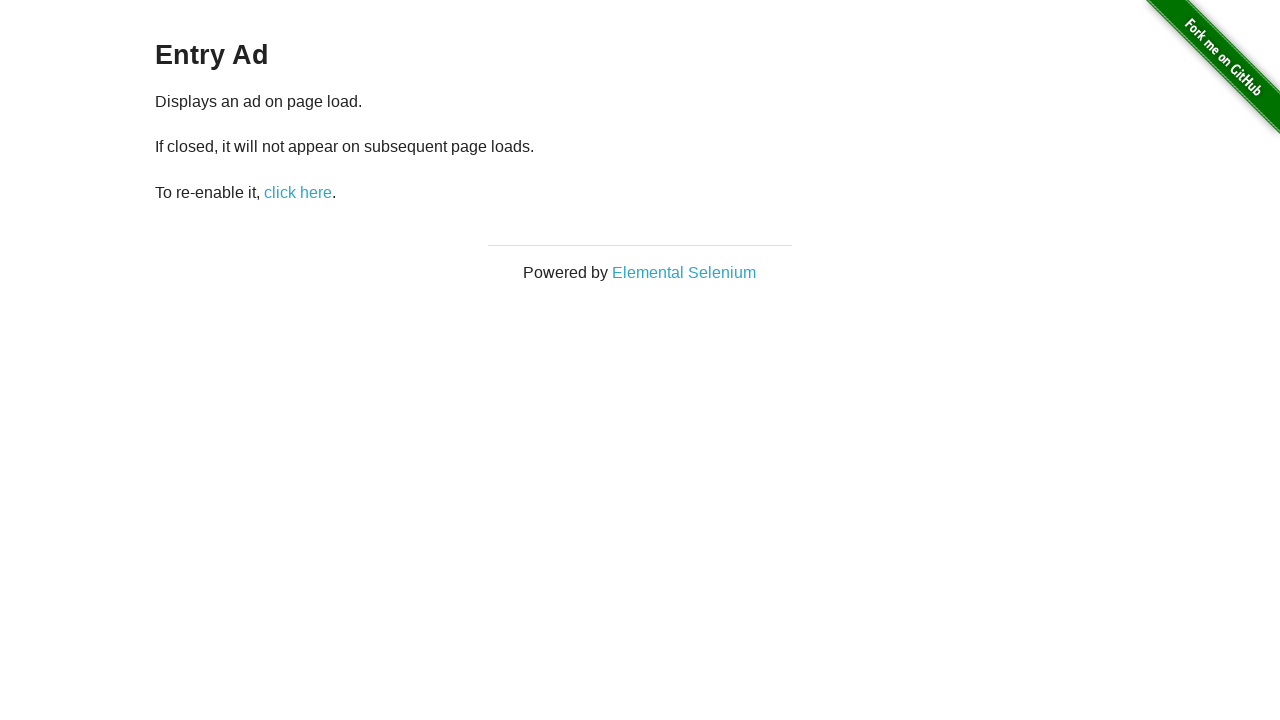

Page loaded after closing popup (iteration 19)
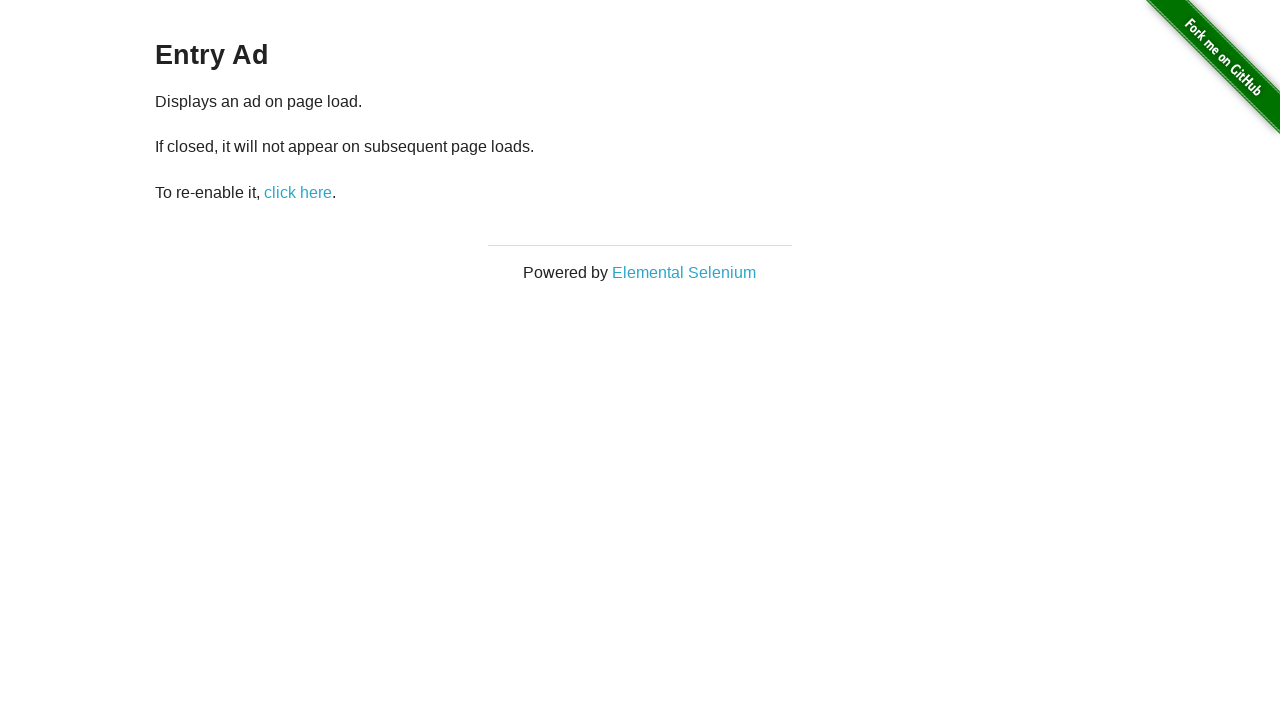

Waited 500ms after closing popup (iteration 19)
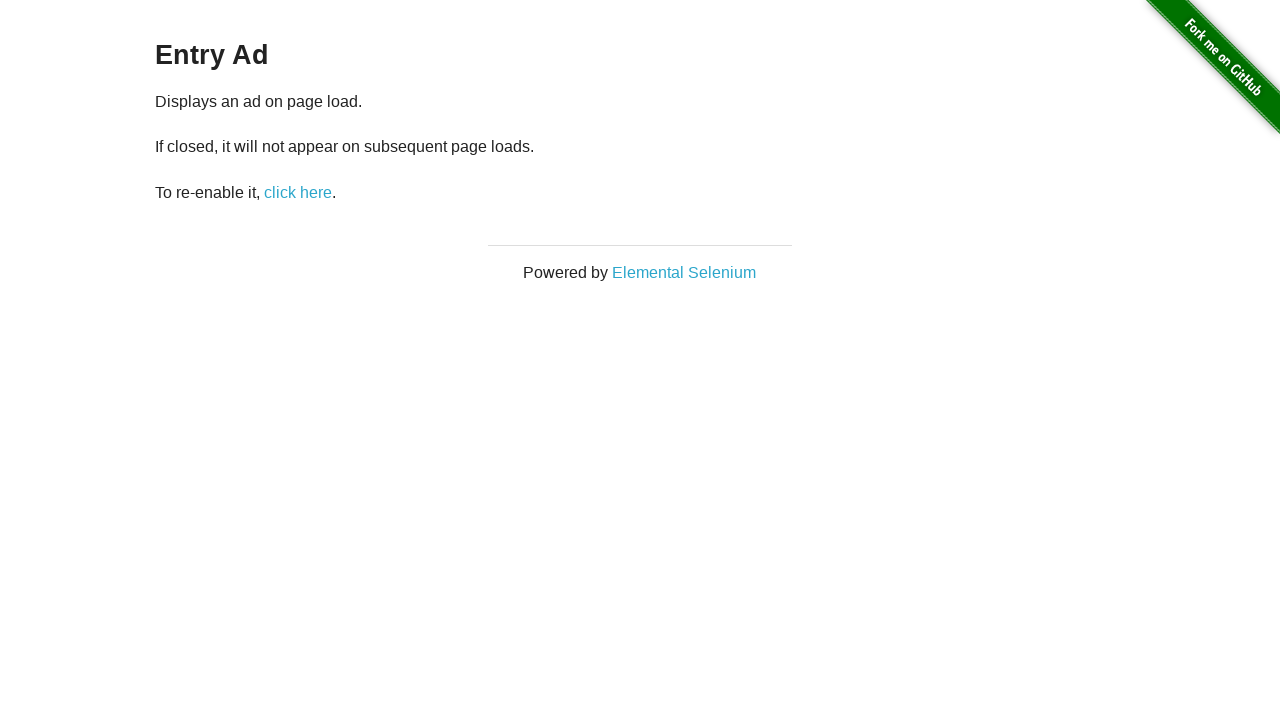

Clicked 'click here' to trigger popup (iteration 20) at (298, 192) on xpath=//a[.='click here']
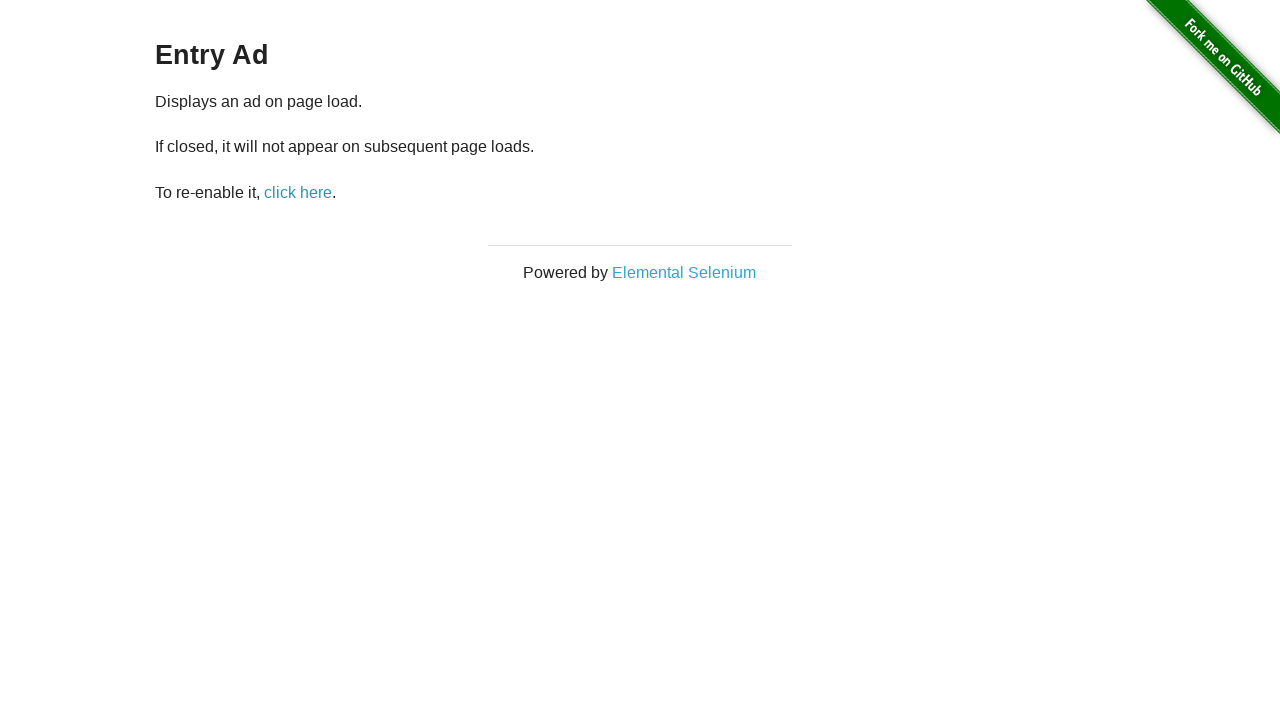

Page loaded after triggering popup (iteration 20)
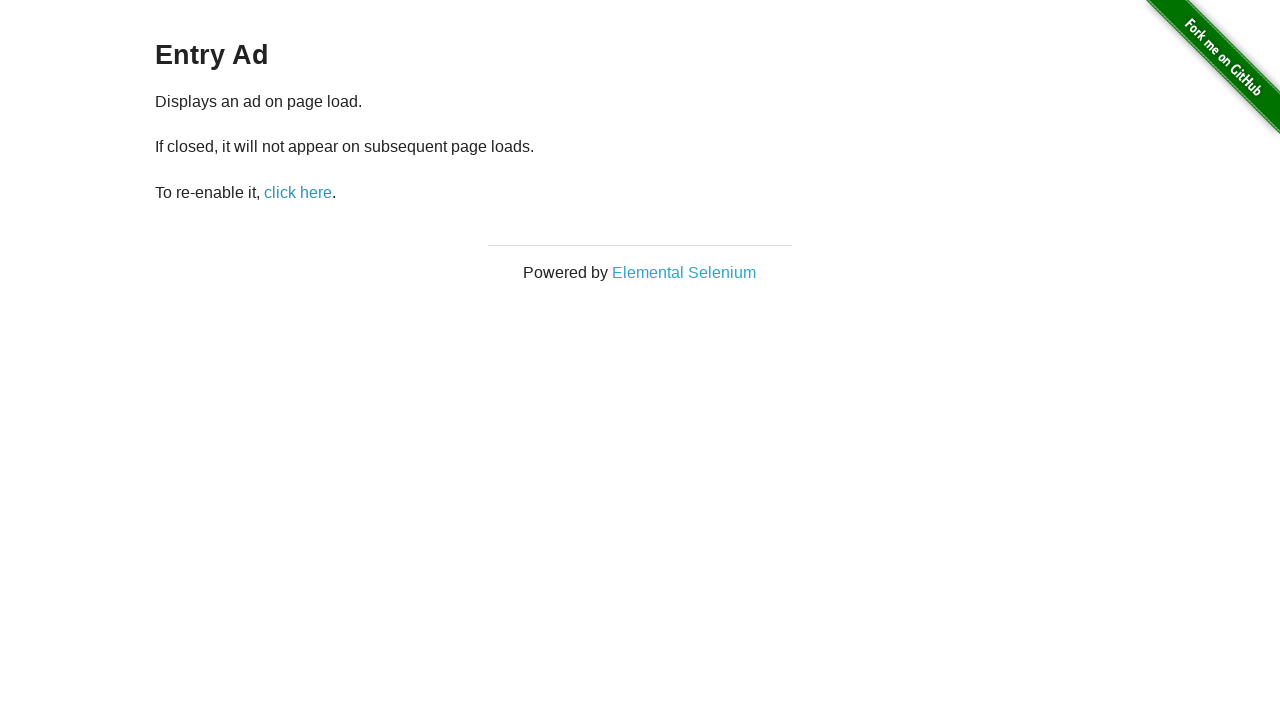

Waited 500ms after triggering popup (iteration 20)
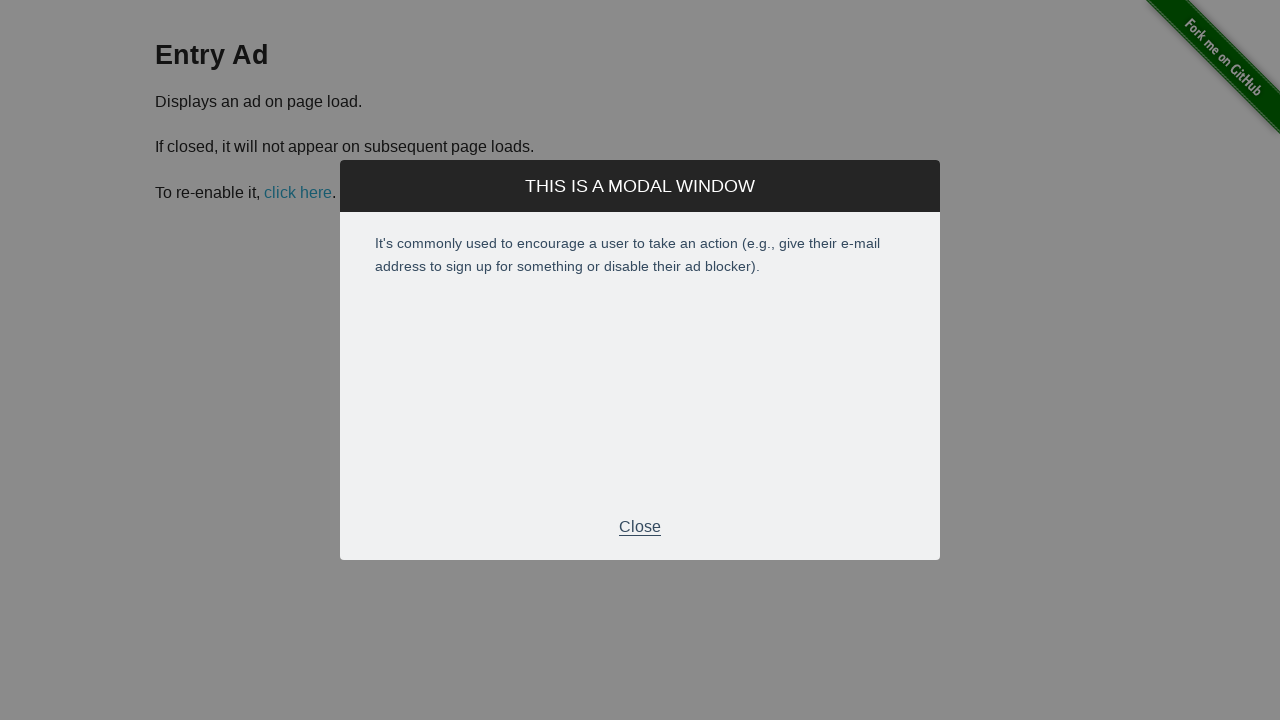

Clicked Close button to close popup (iteration 20) at (640, 527) on xpath=//div[@class='modal-footer']/p[.='Close']
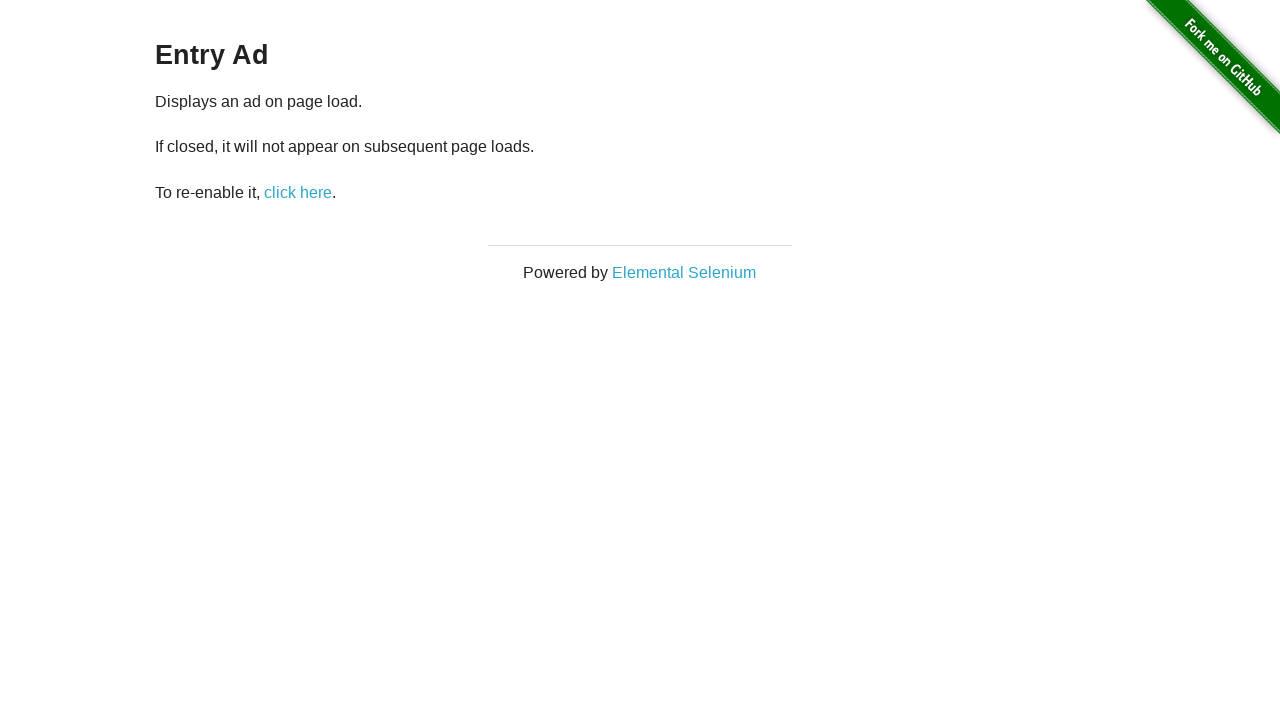

Page loaded after closing popup (iteration 20)
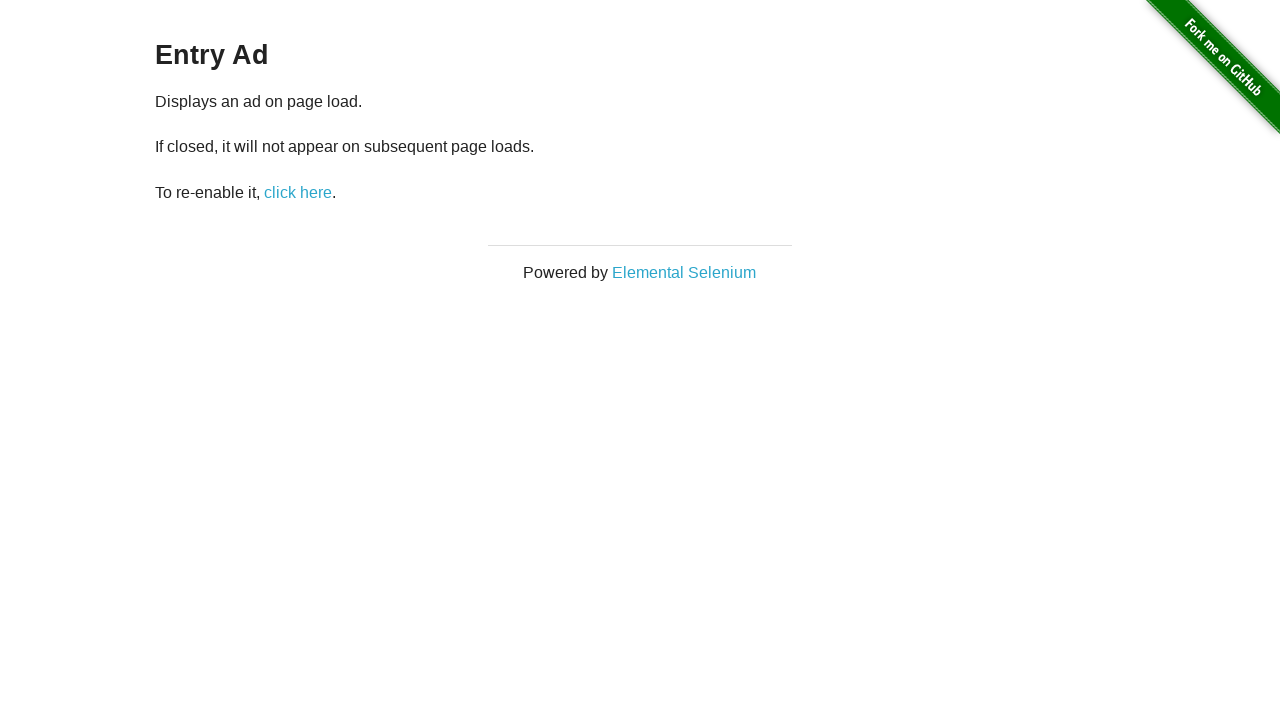

Waited 500ms after closing popup (iteration 20)
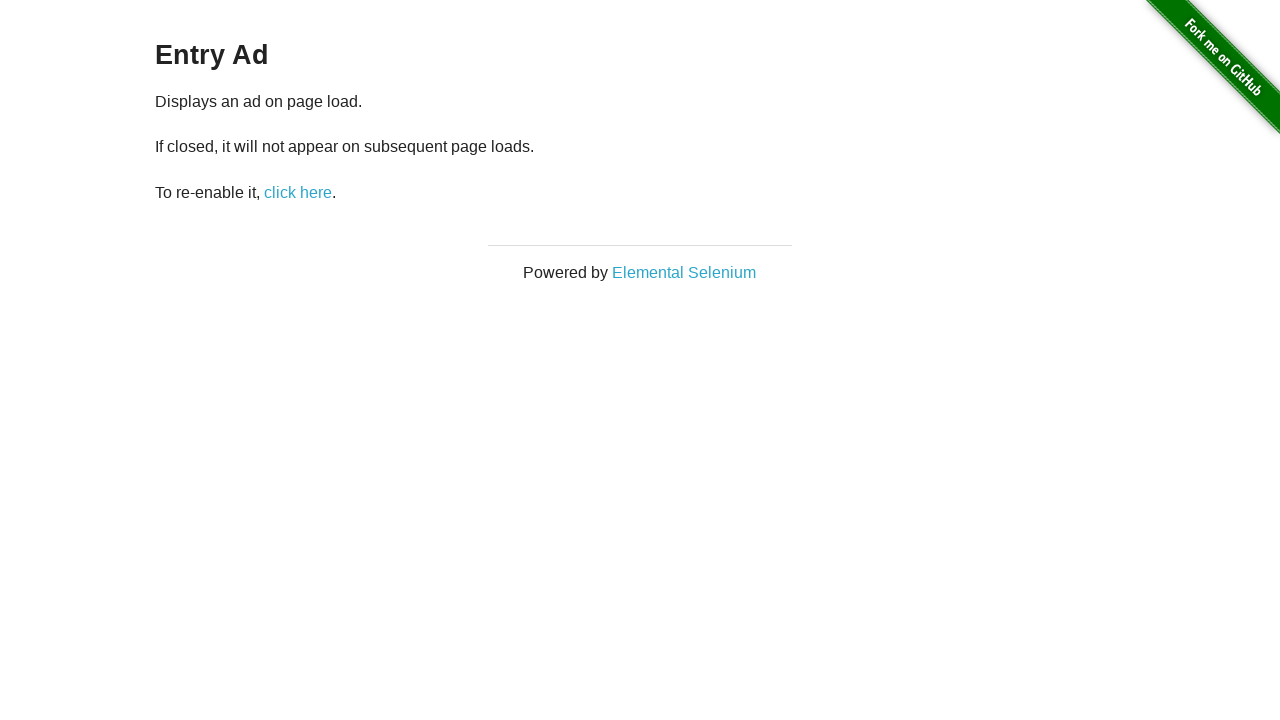

Clicked 'click here' to trigger popup (iteration 21) at (298, 192) on xpath=//a[.='click here']
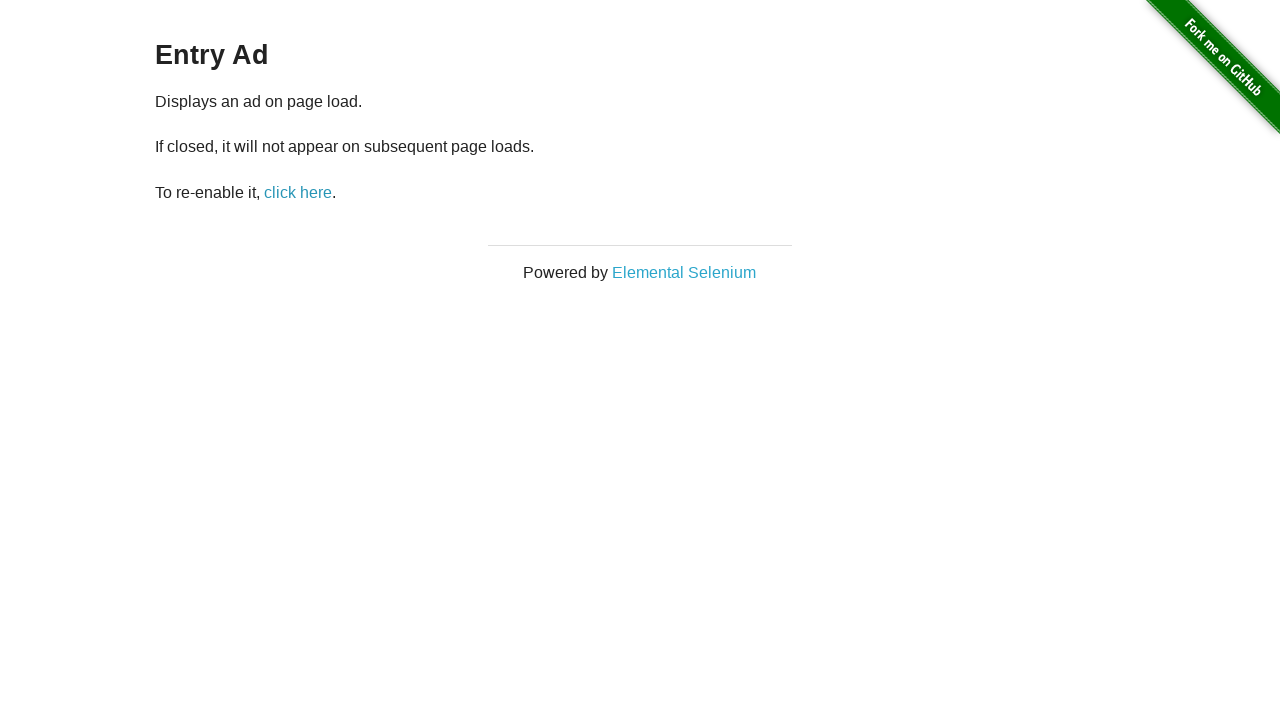

Page loaded after triggering popup (iteration 21)
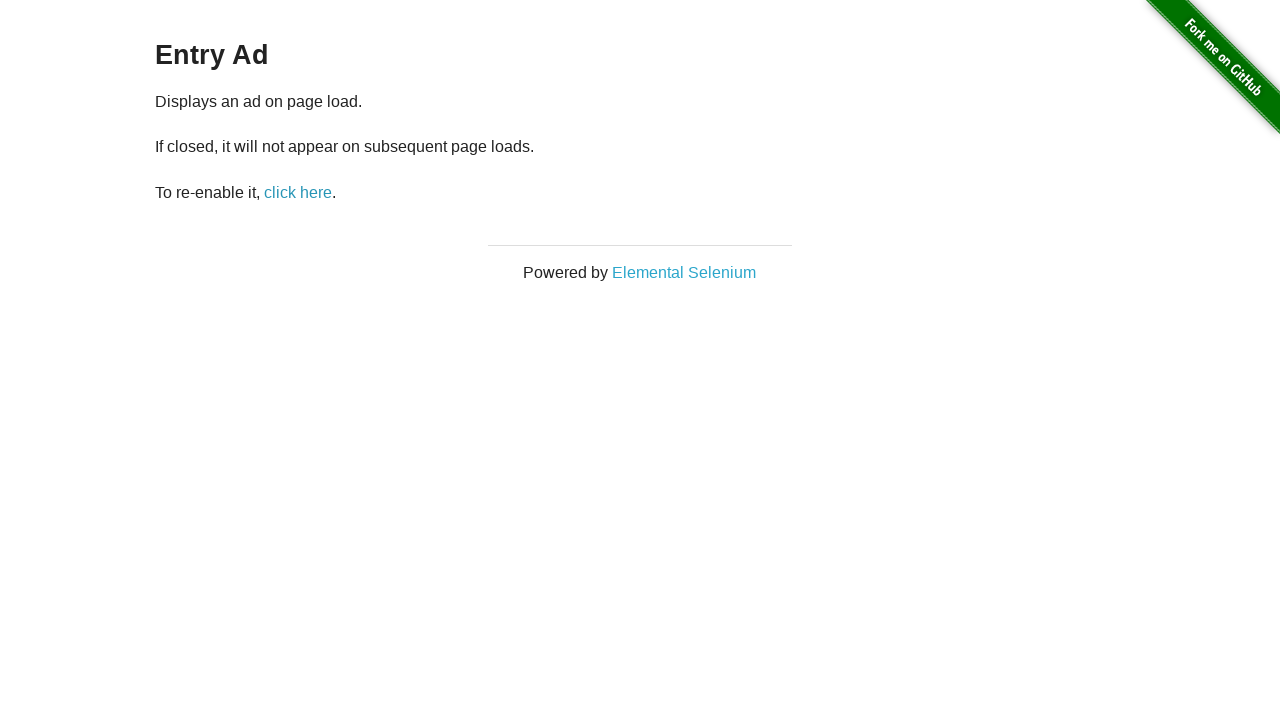

Waited 500ms after triggering popup (iteration 21)
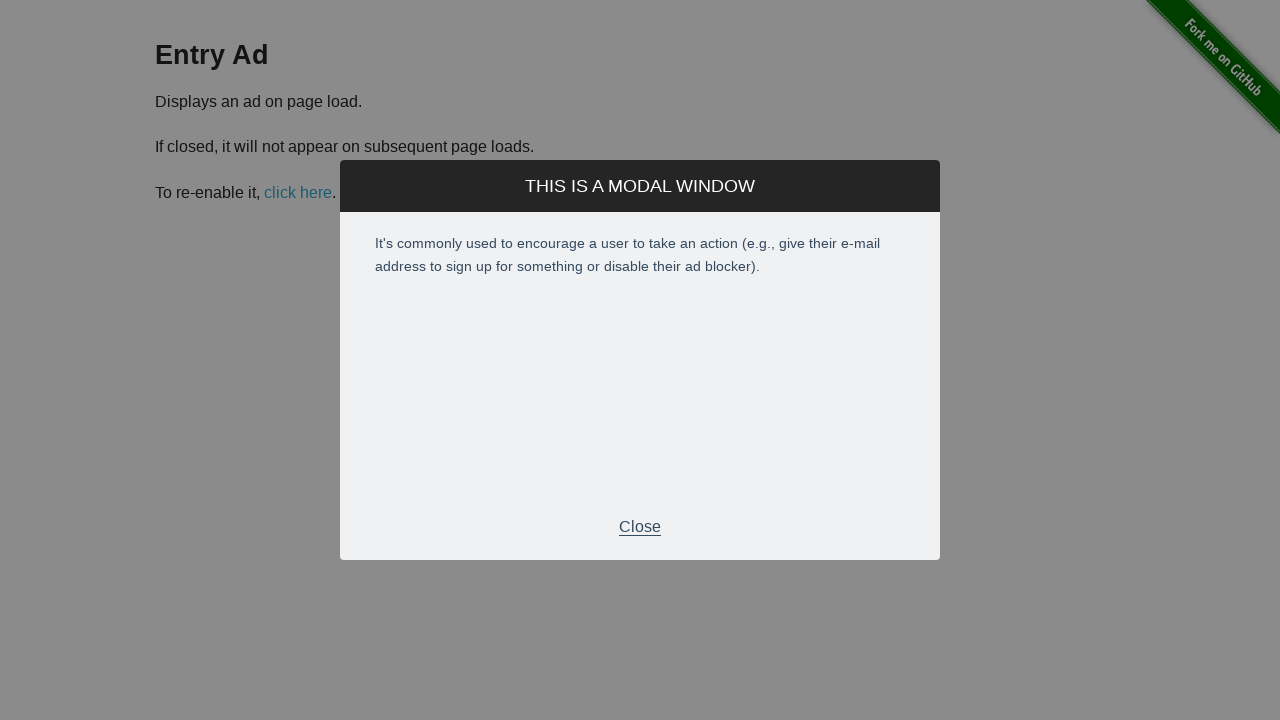

Clicked Close button to close popup (iteration 21) at (640, 527) on xpath=//div[@class='modal-footer']/p[.='Close']
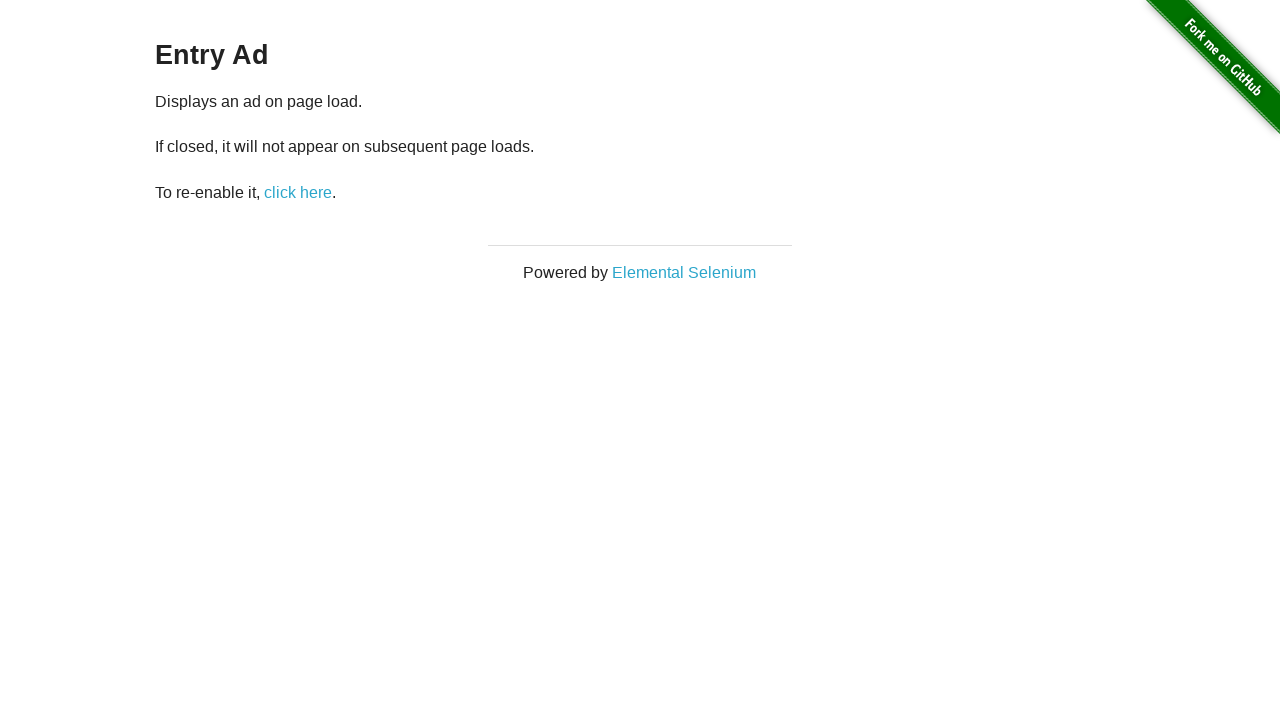

Page loaded after closing popup (iteration 21)
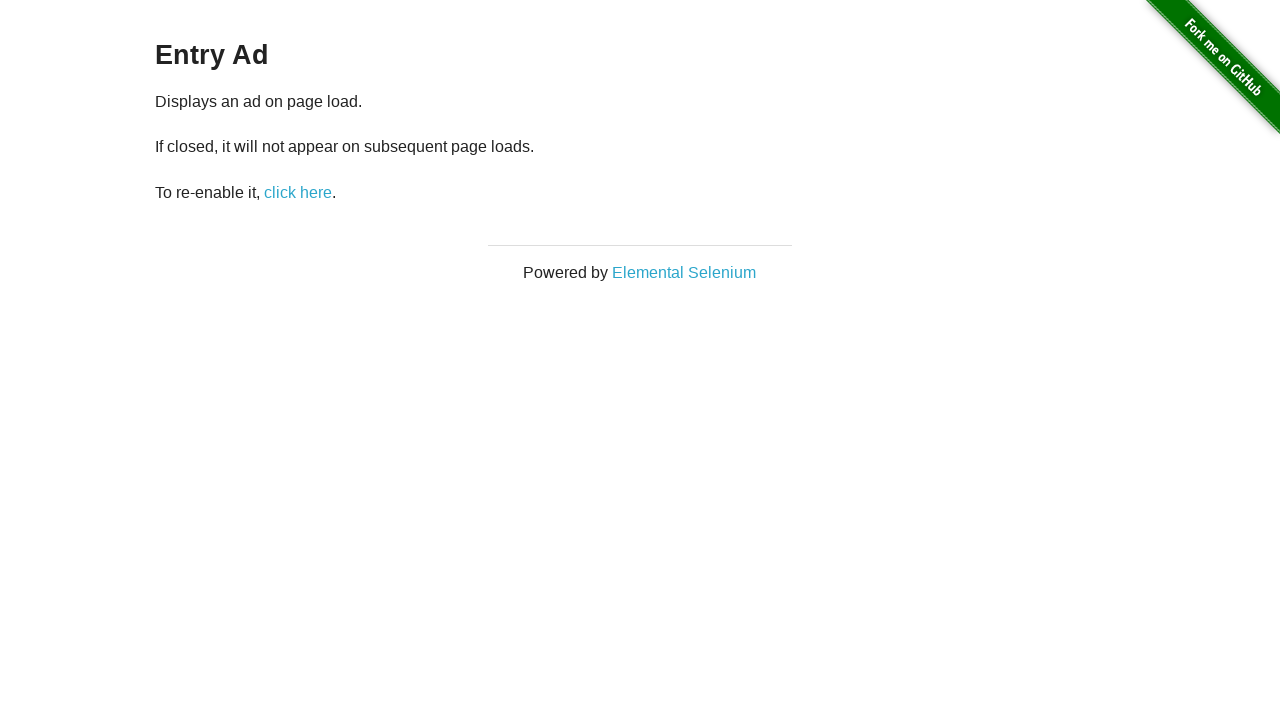

Waited 500ms after closing popup (iteration 21)
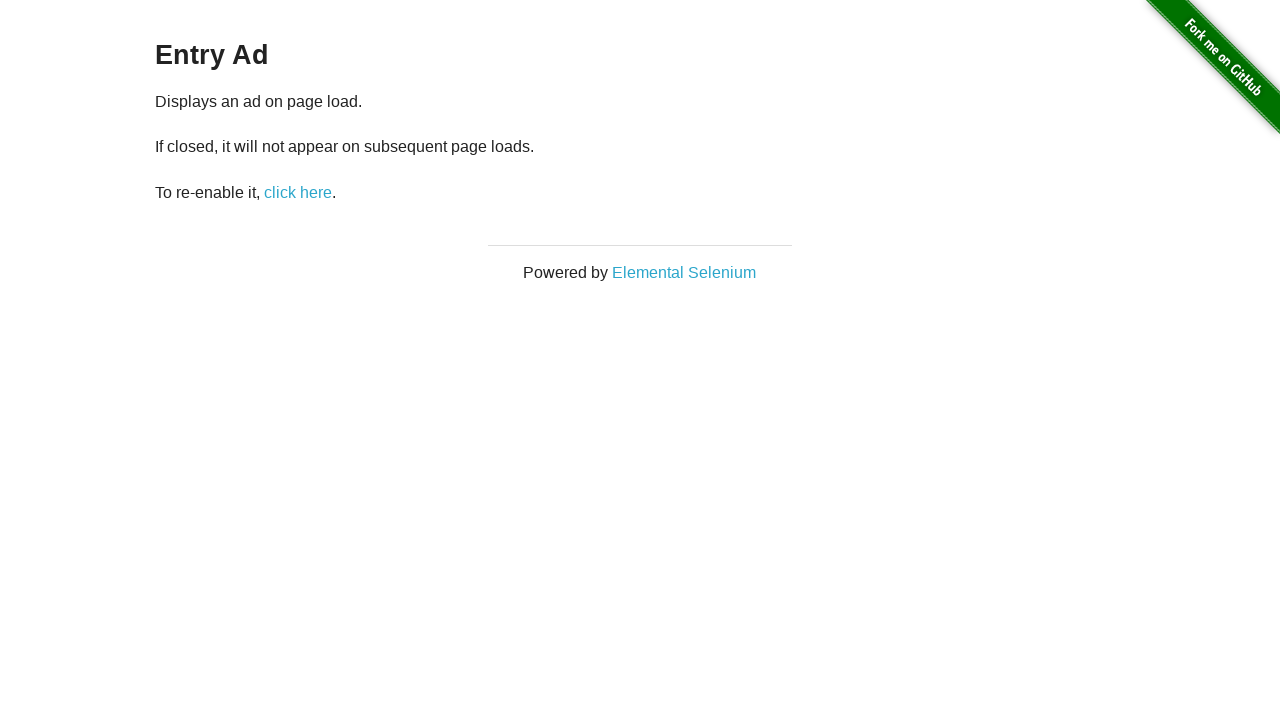

Clicked 'click here' to trigger popup (iteration 22) at (298, 192) on xpath=//a[.='click here']
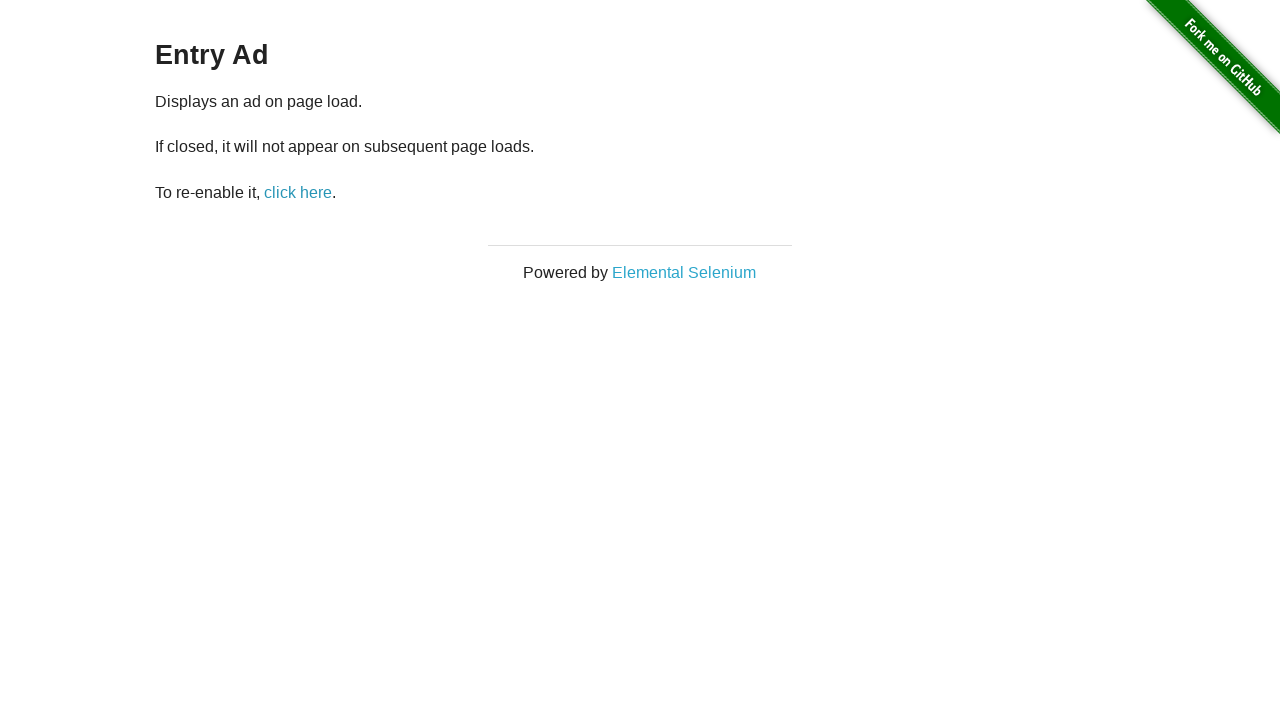

Page loaded after triggering popup (iteration 22)
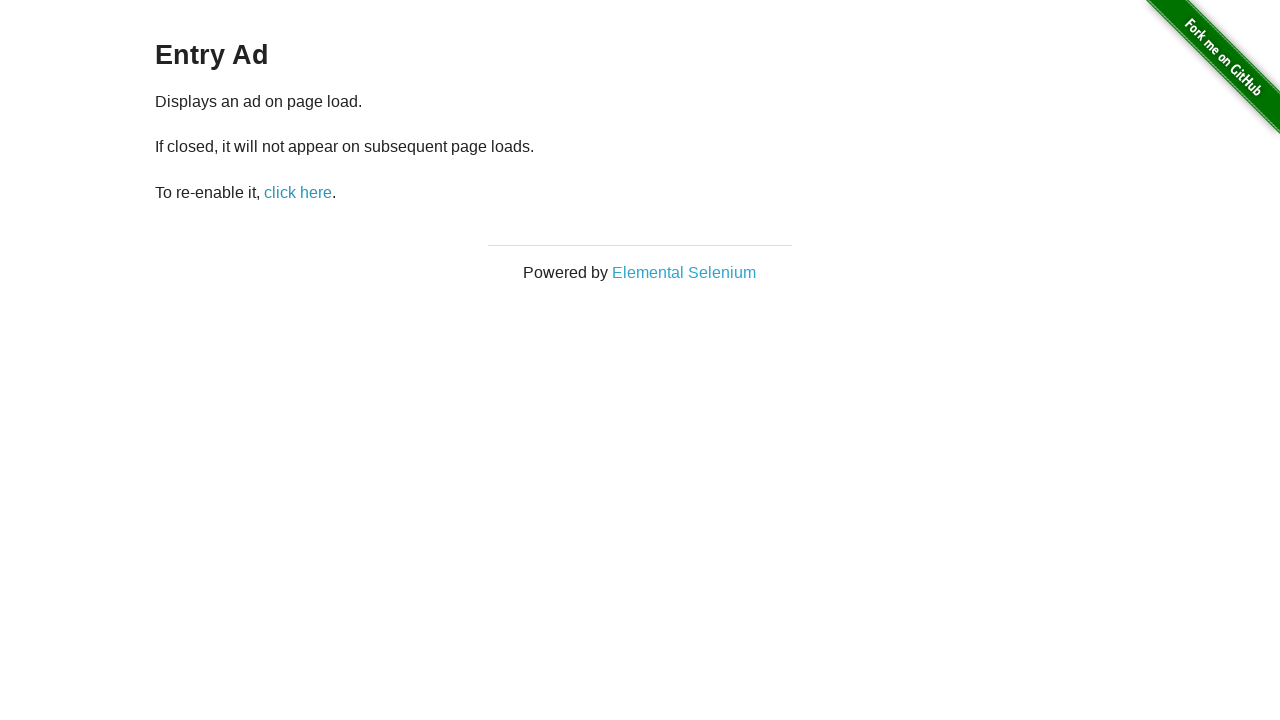

Waited 500ms after triggering popup (iteration 22)
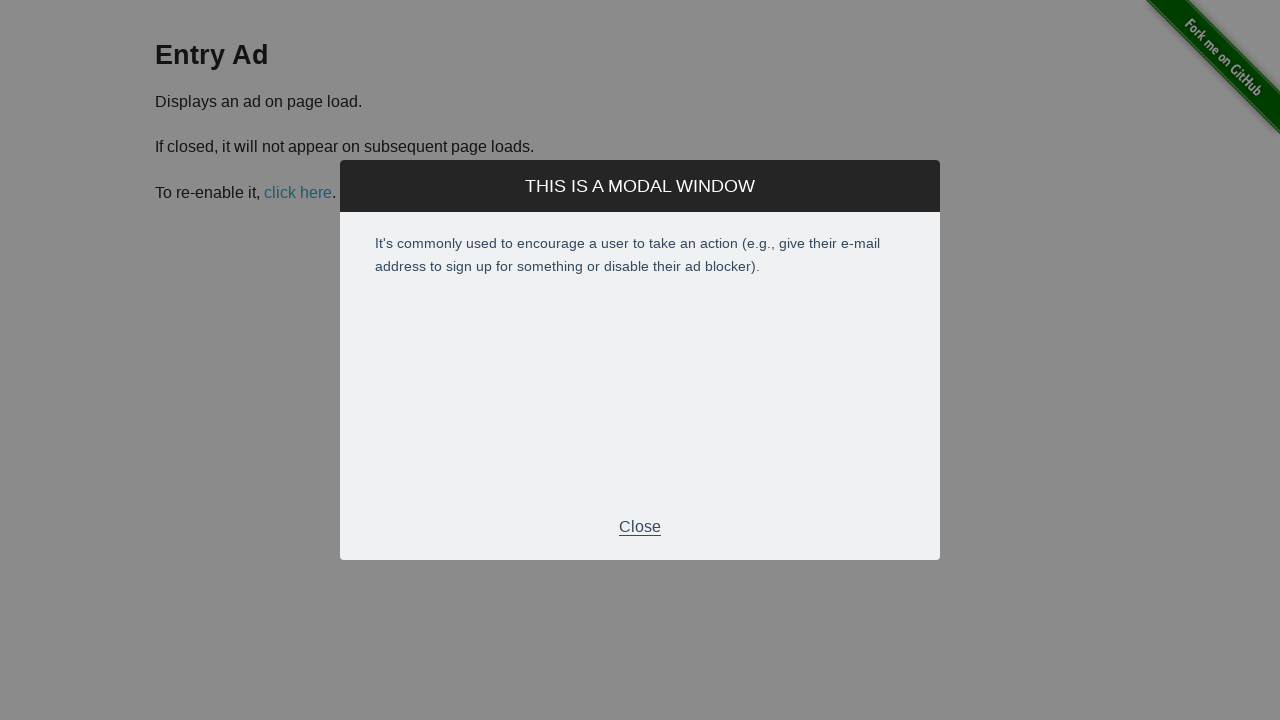

Clicked Close button to close popup (iteration 22) at (640, 527) on xpath=//div[@class='modal-footer']/p[.='Close']
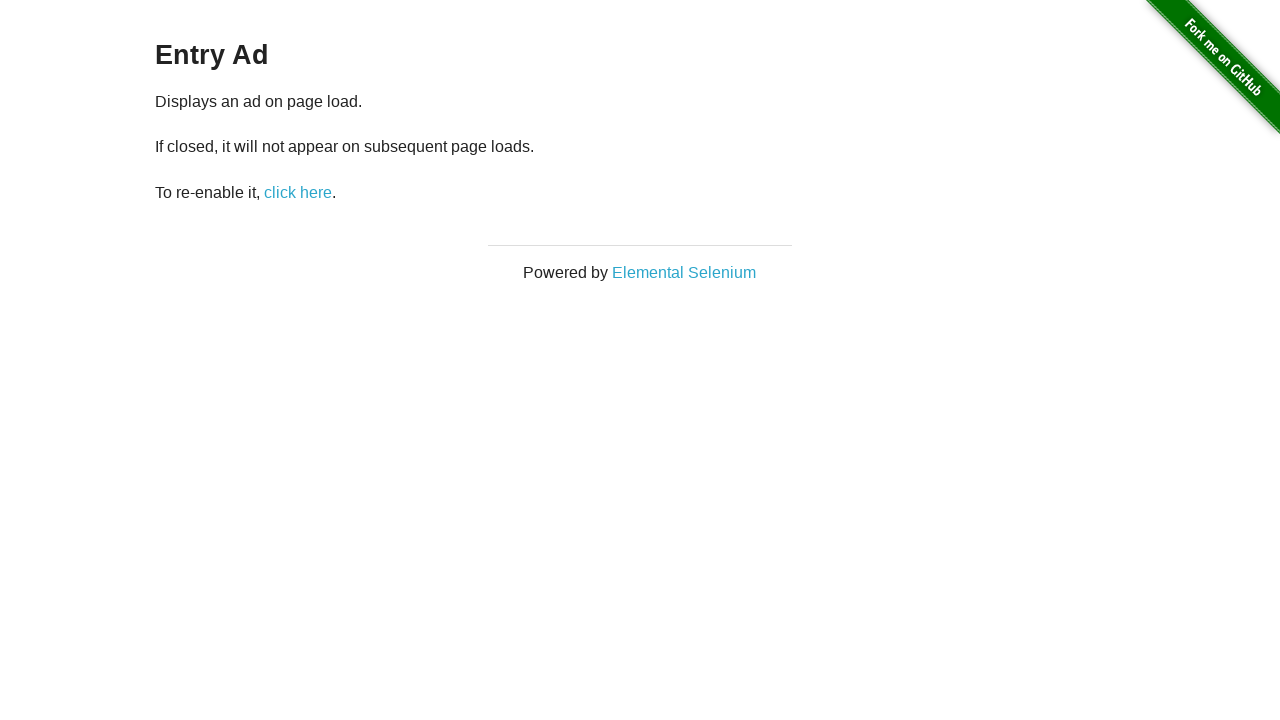

Page loaded after closing popup (iteration 22)
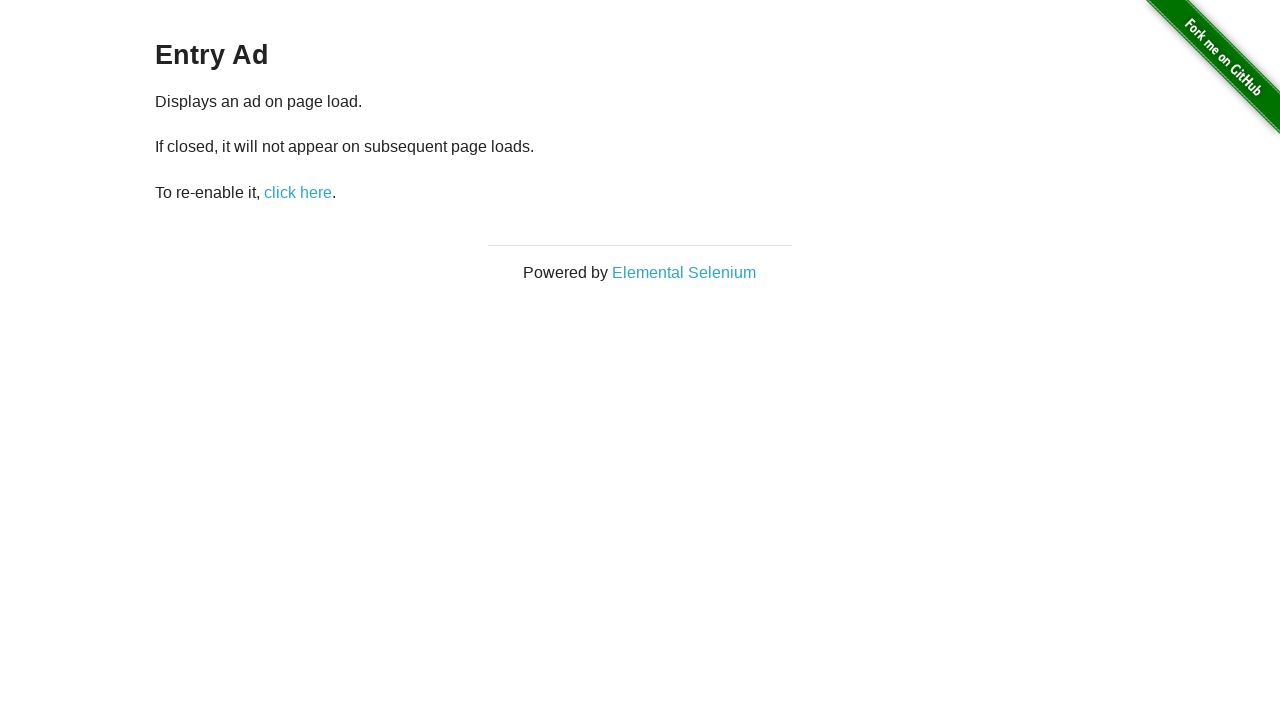

Waited 500ms after closing popup (iteration 22)
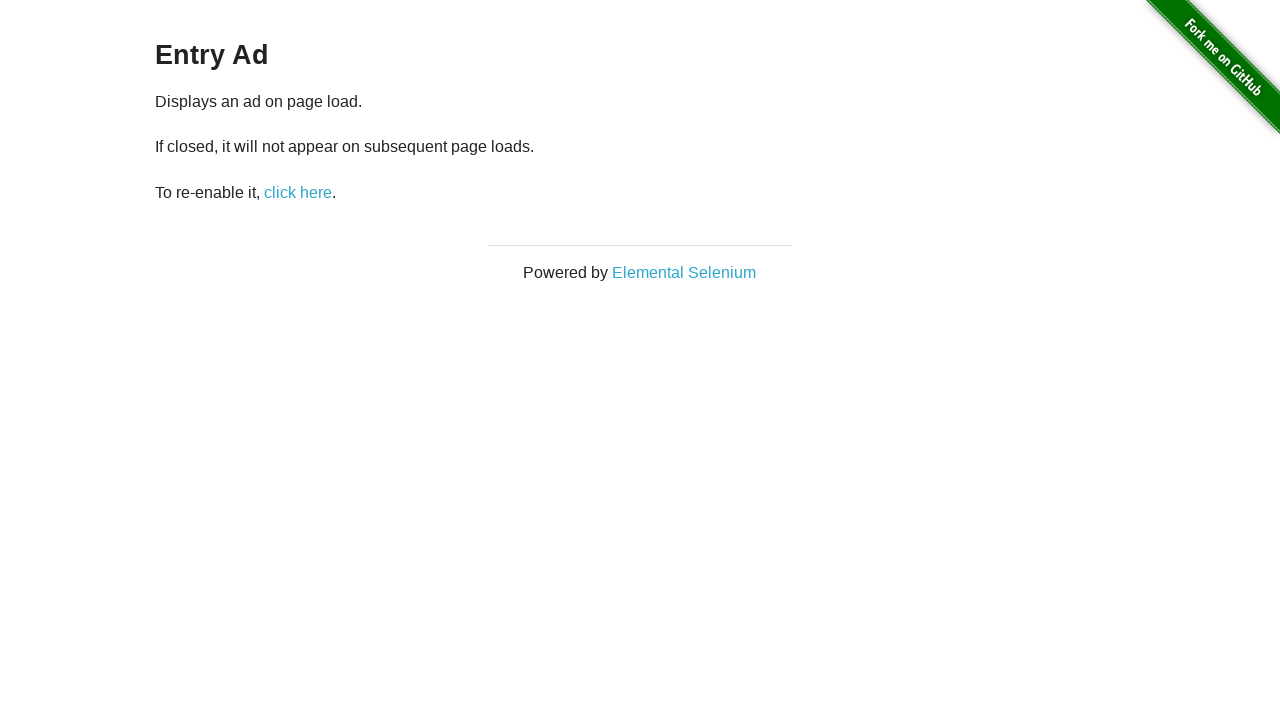

Clicked 'click here' to trigger popup (iteration 23) at (298, 192) on xpath=//a[.='click here']
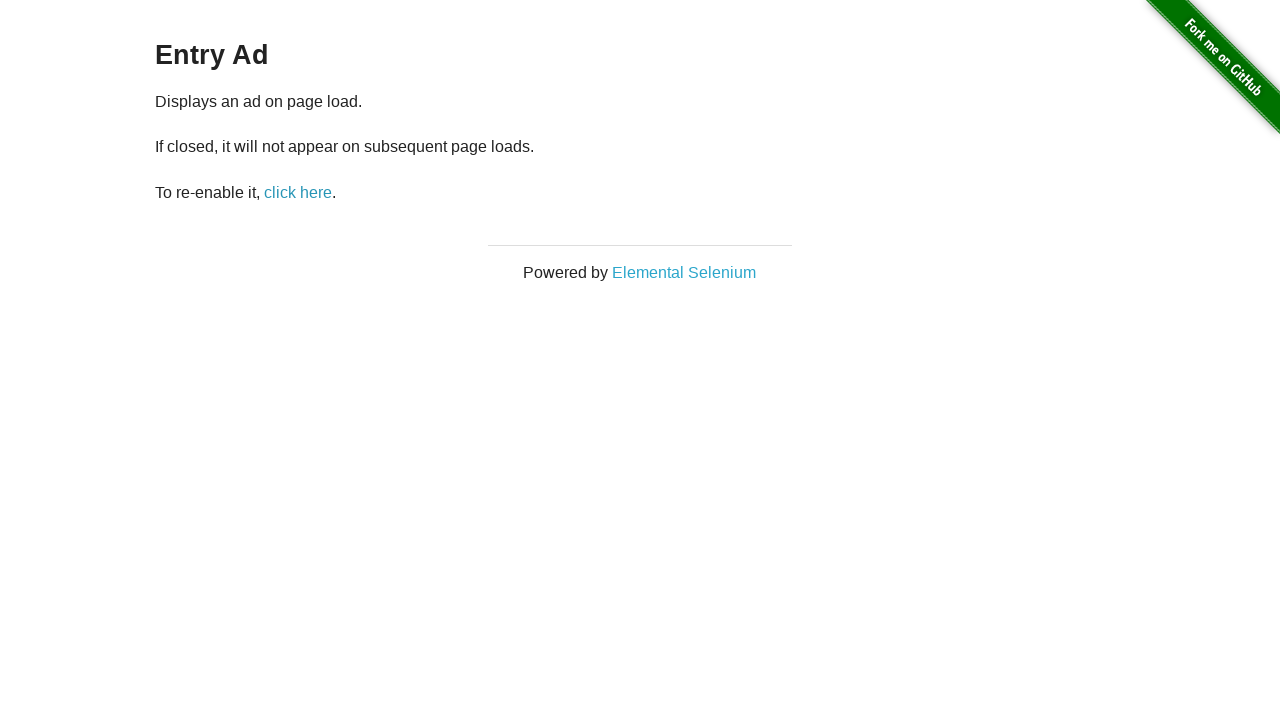

Page loaded after triggering popup (iteration 23)
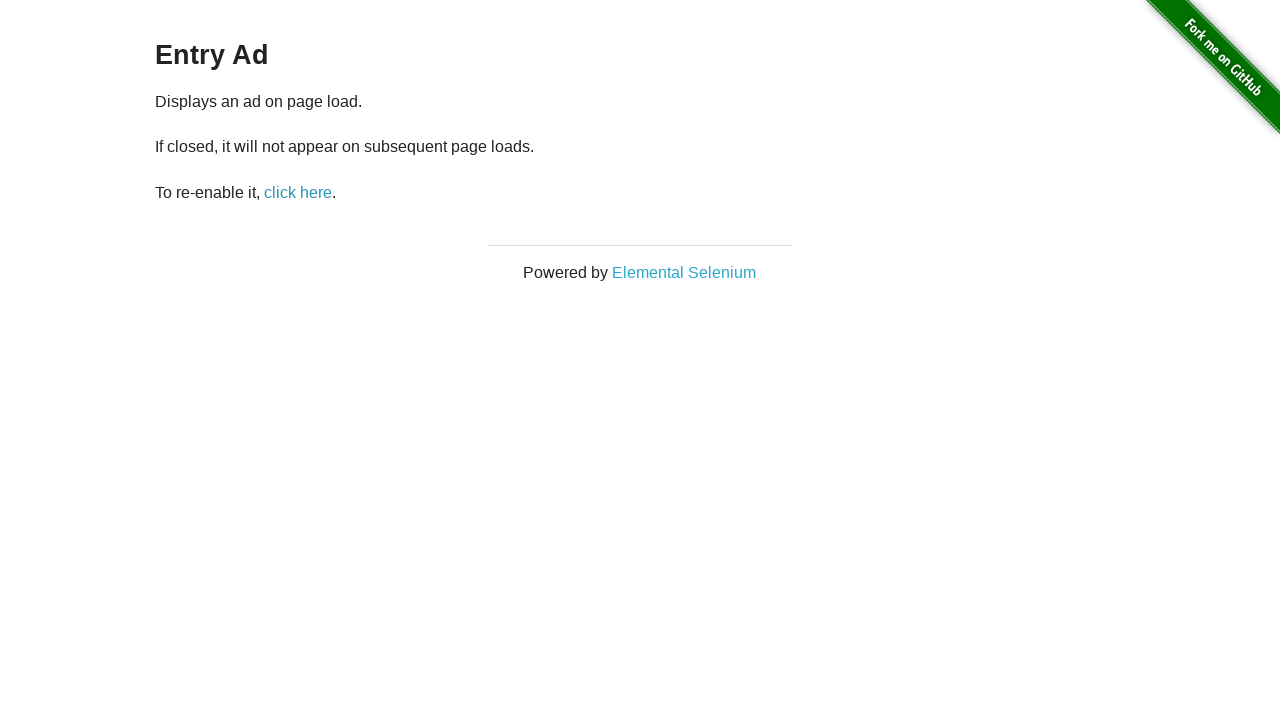

Waited 500ms after triggering popup (iteration 23)
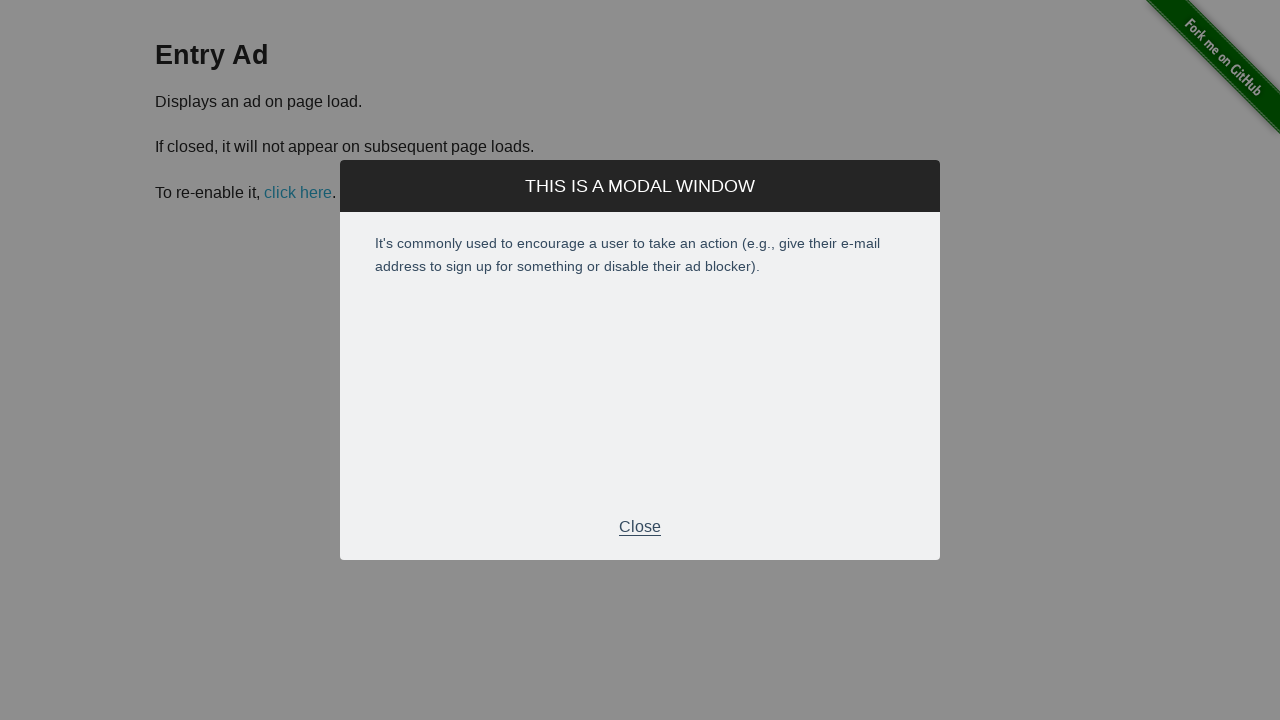

Clicked Close button to close popup (iteration 23) at (640, 527) on xpath=//div[@class='modal-footer']/p[.='Close']
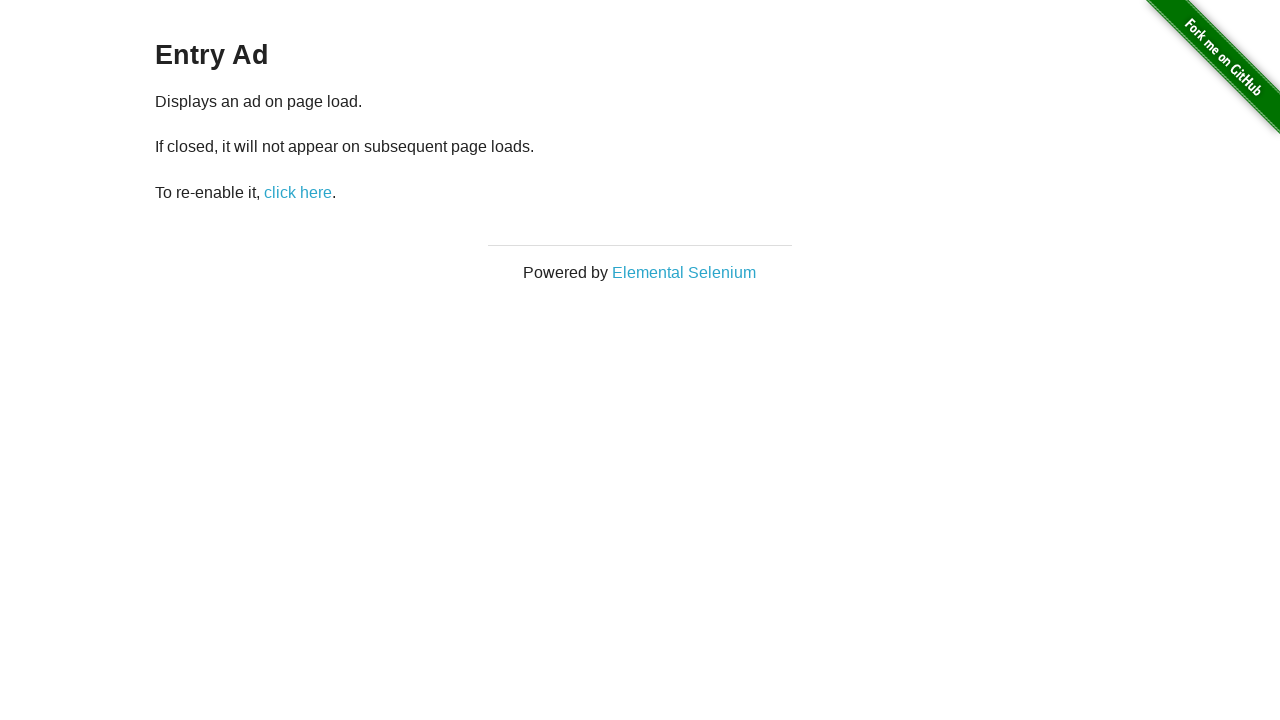

Page loaded after closing popup (iteration 23)
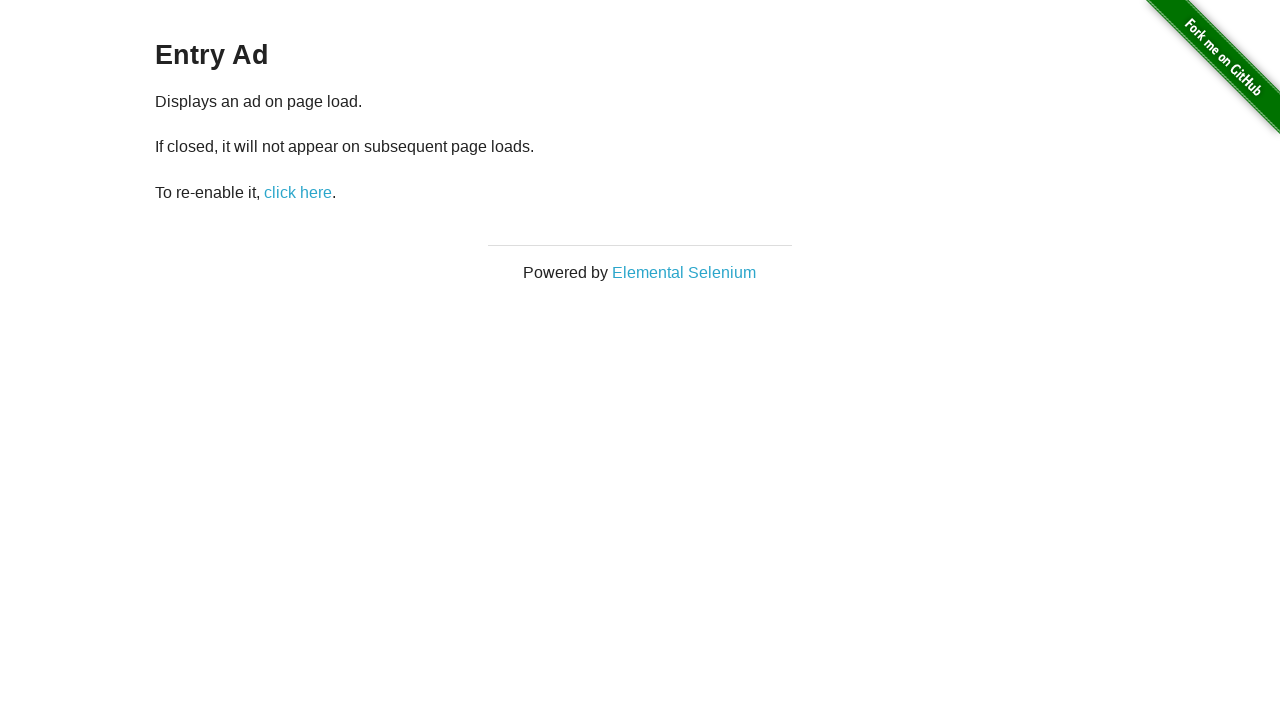

Waited 500ms after closing popup (iteration 23)
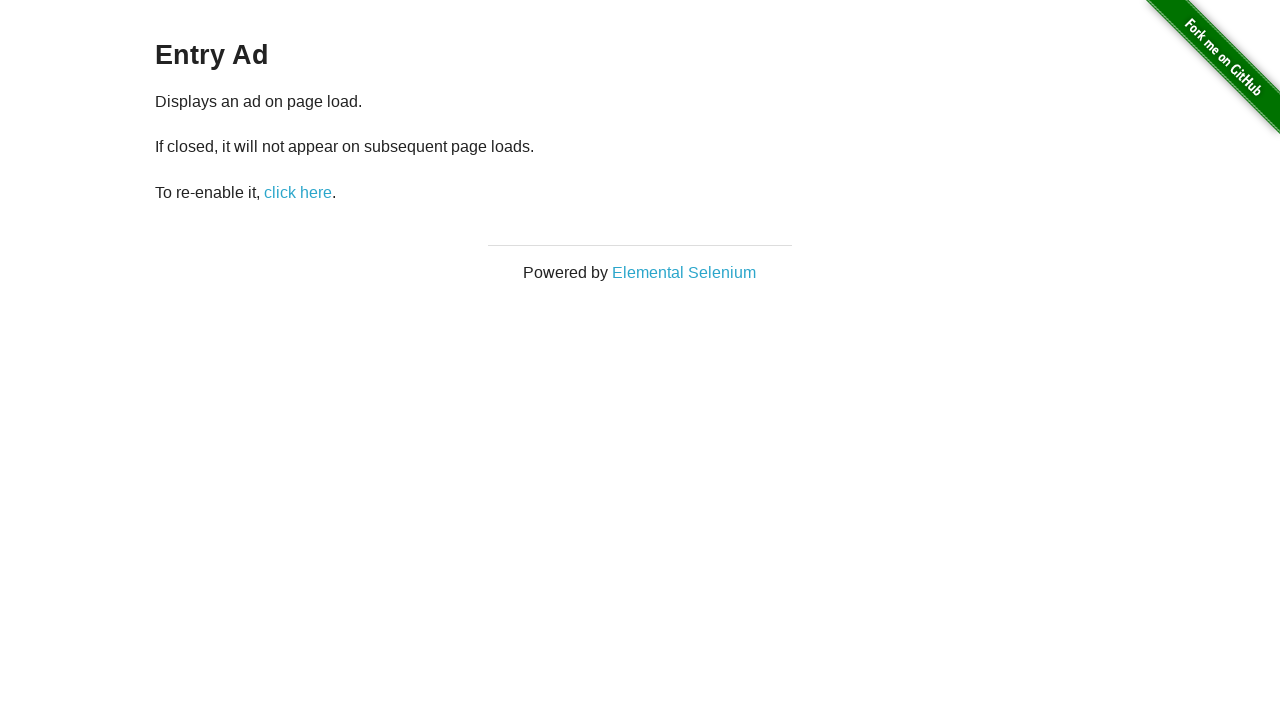

Clicked 'click here' to trigger popup (iteration 24) at (298, 192) on xpath=//a[.='click here']
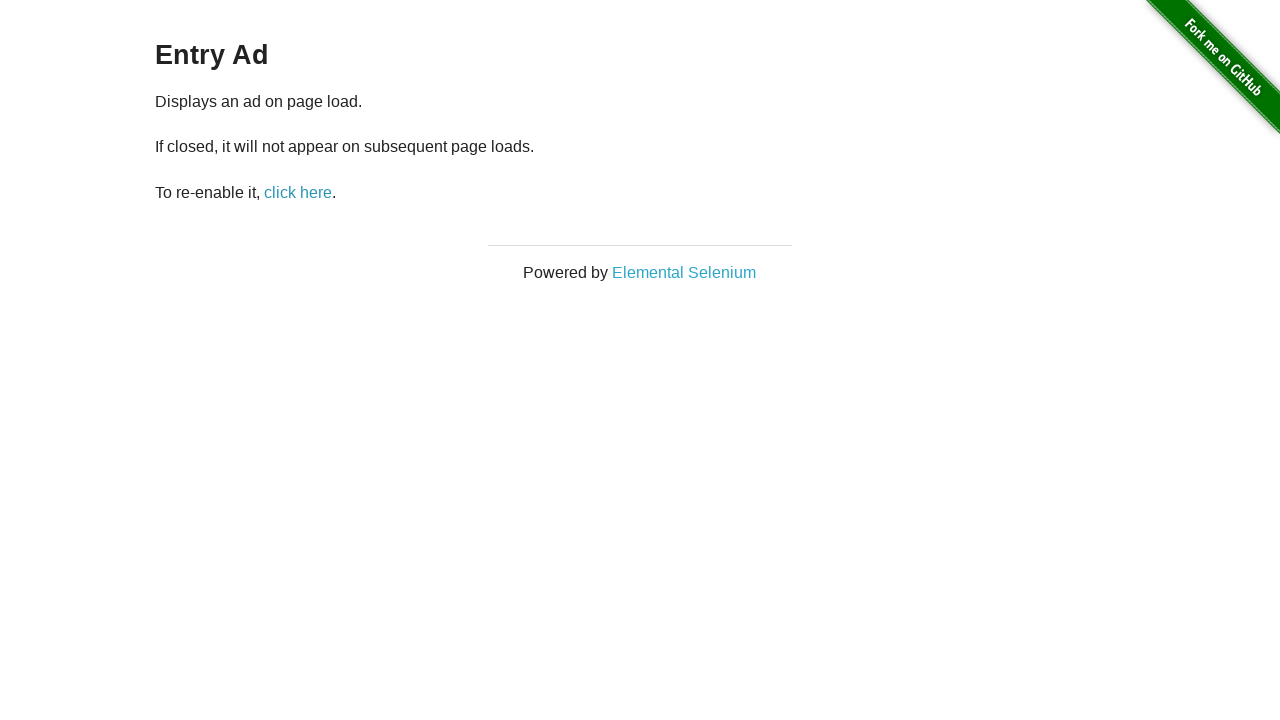

Page loaded after triggering popup (iteration 24)
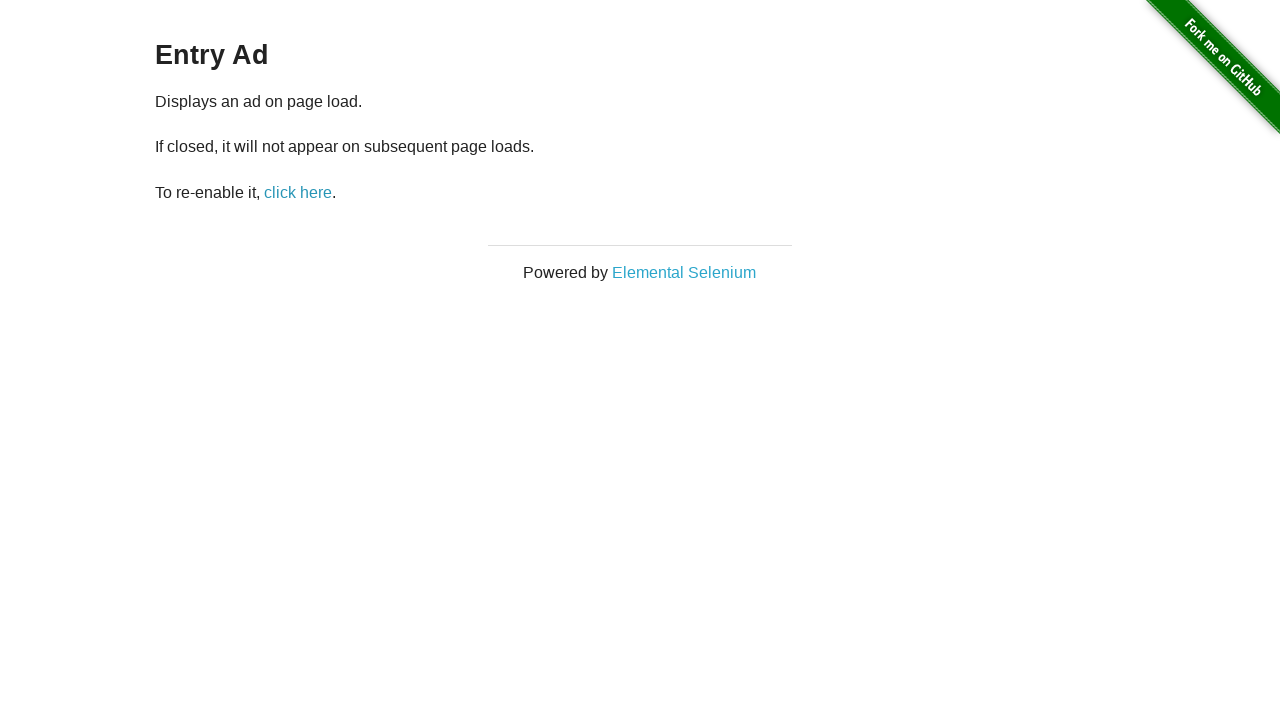

Waited 500ms after triggering popup (iteration 24)
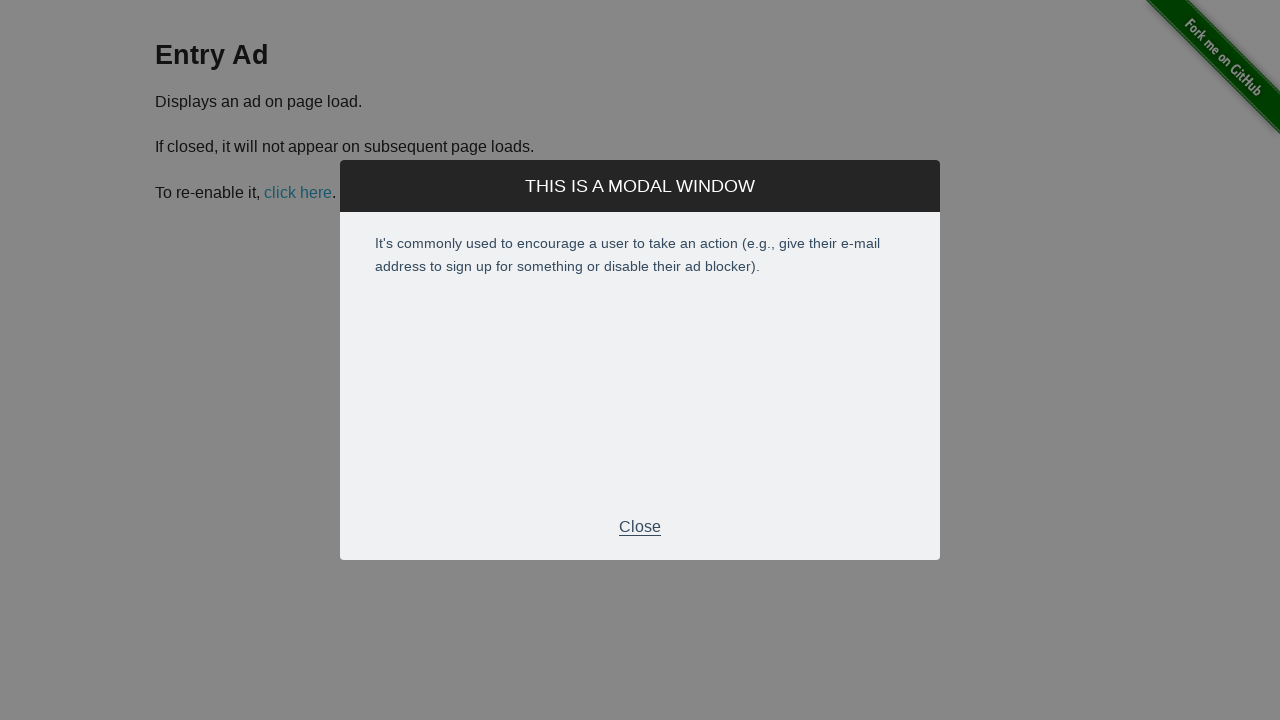

Clicked Close button to close popup (iteration 24) at (640, 527) on xpath=//div[@class='modal-footer']/p[.='Close']
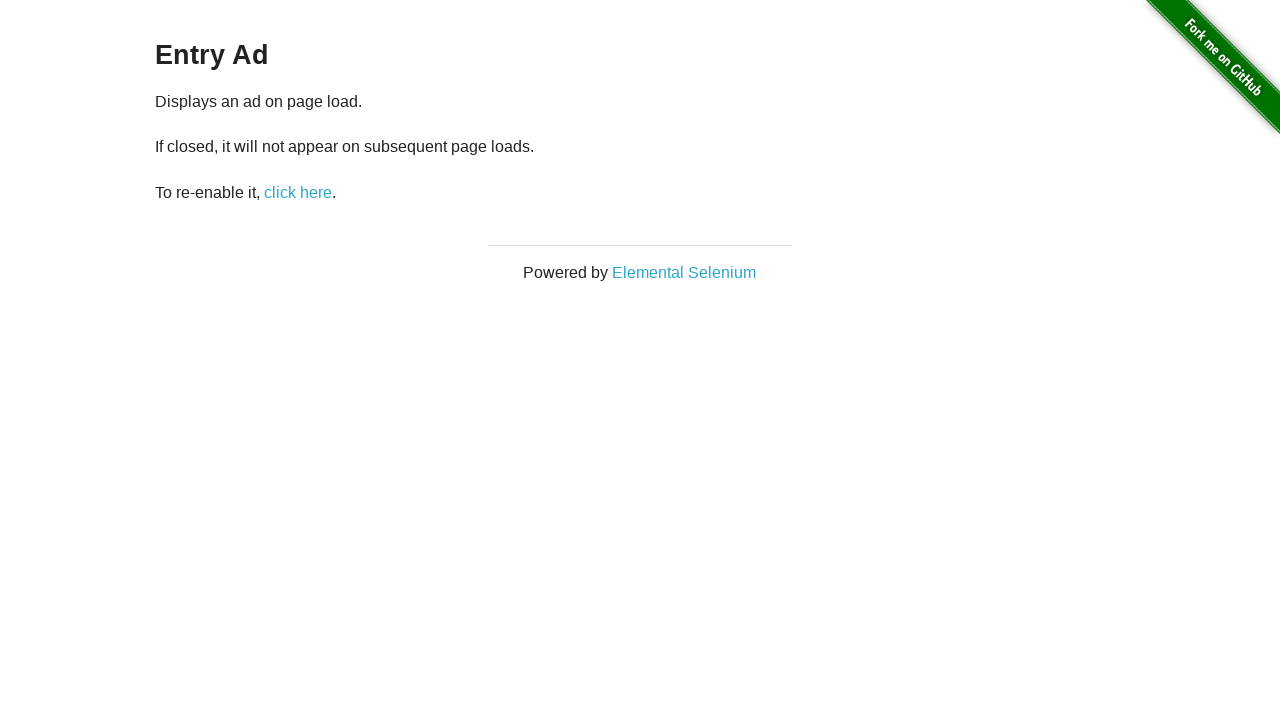

Page loaded after closing popup (iteration 24)
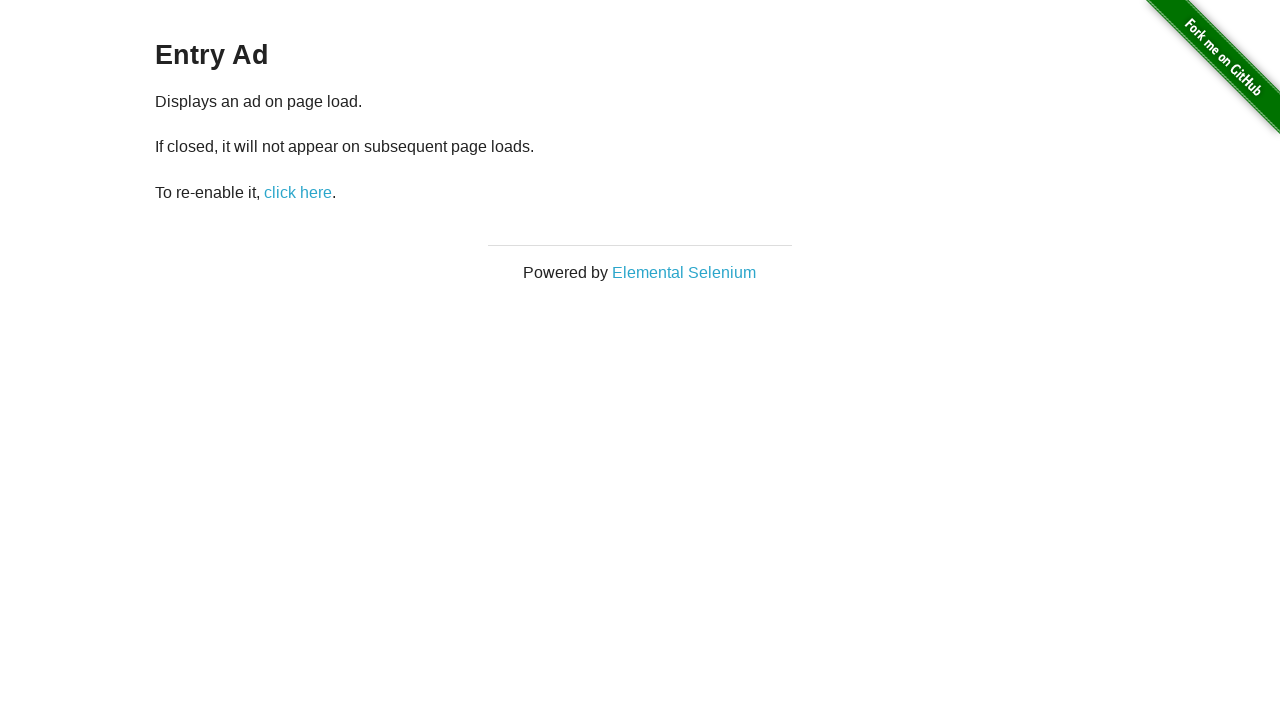

Waited 500ms after closing popup (iteration 24)
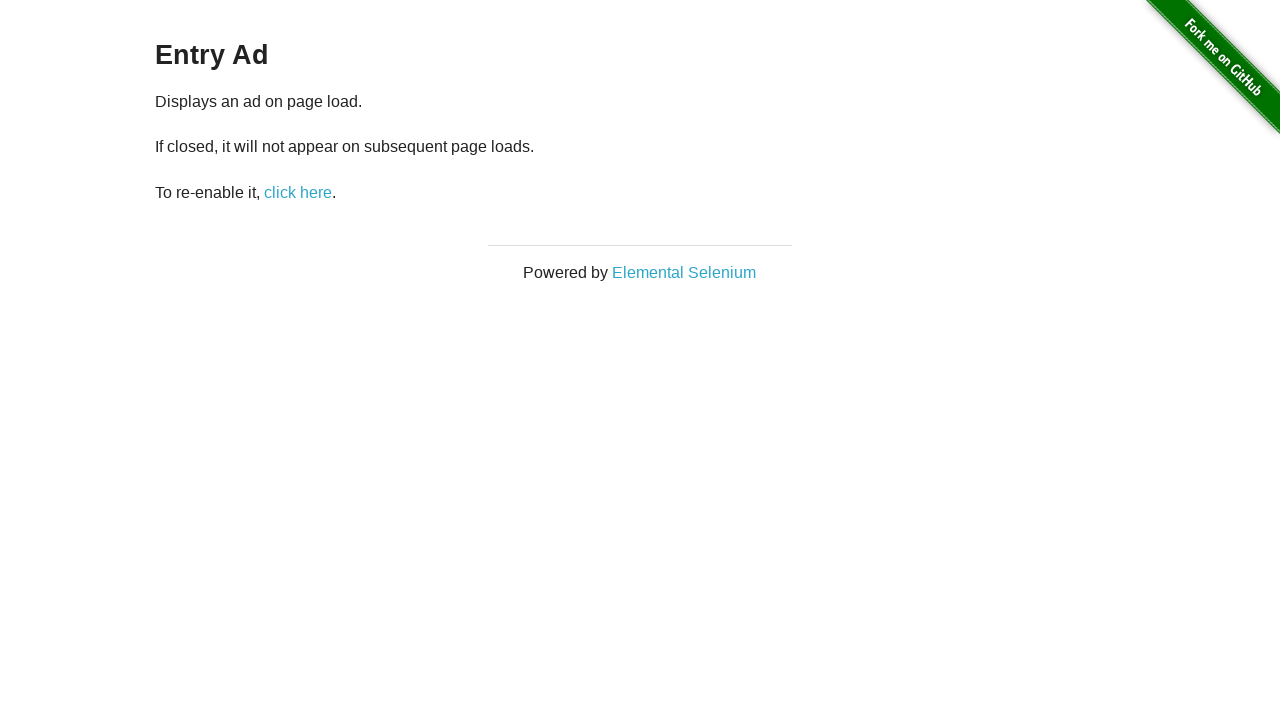

Clicked 'click here' to trigger popup (iteration 25) at (298, 192) on xpath=//a[.='click here']
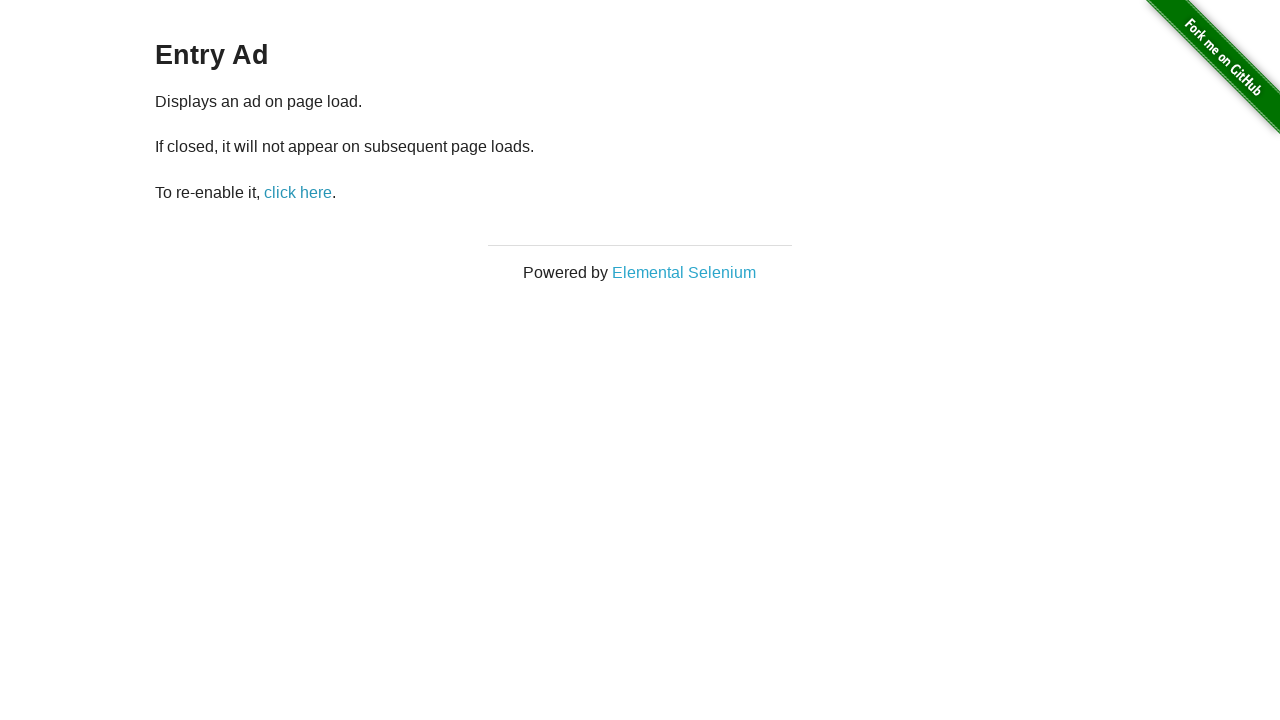

Page loaded after triggering popup (iteration 25)
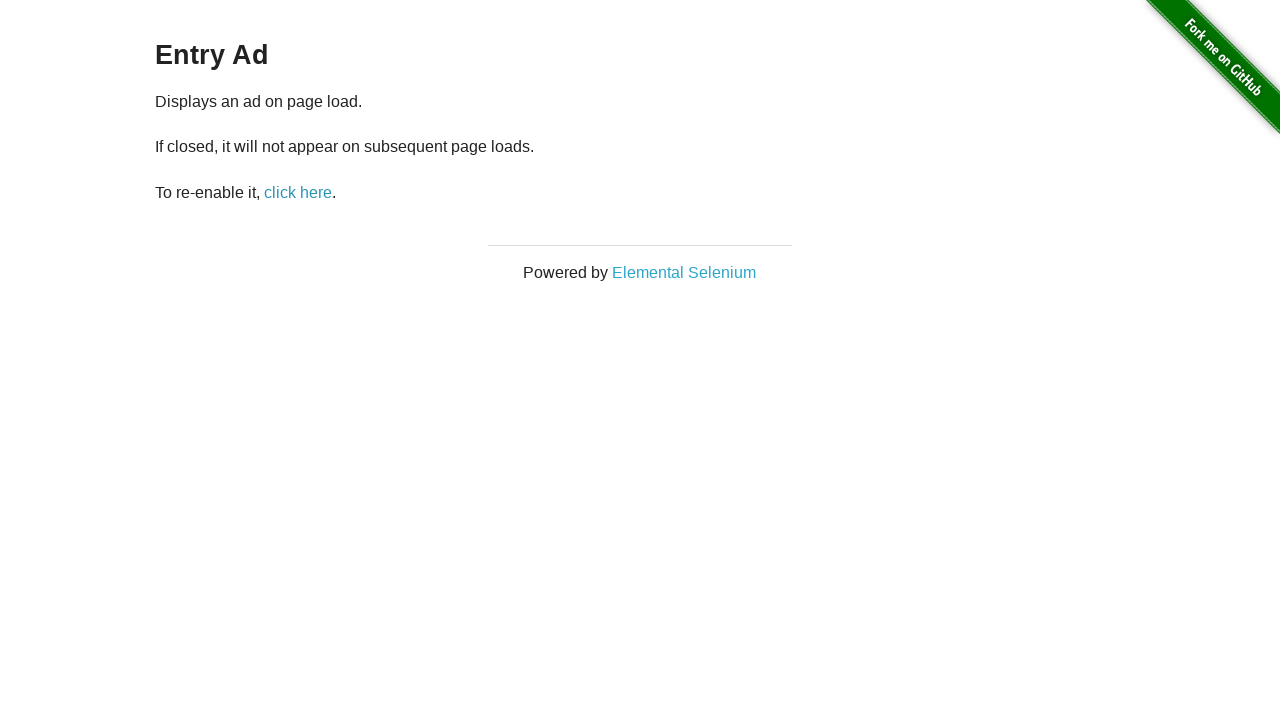

Waited 500ms after triggering popup (iteration 25)
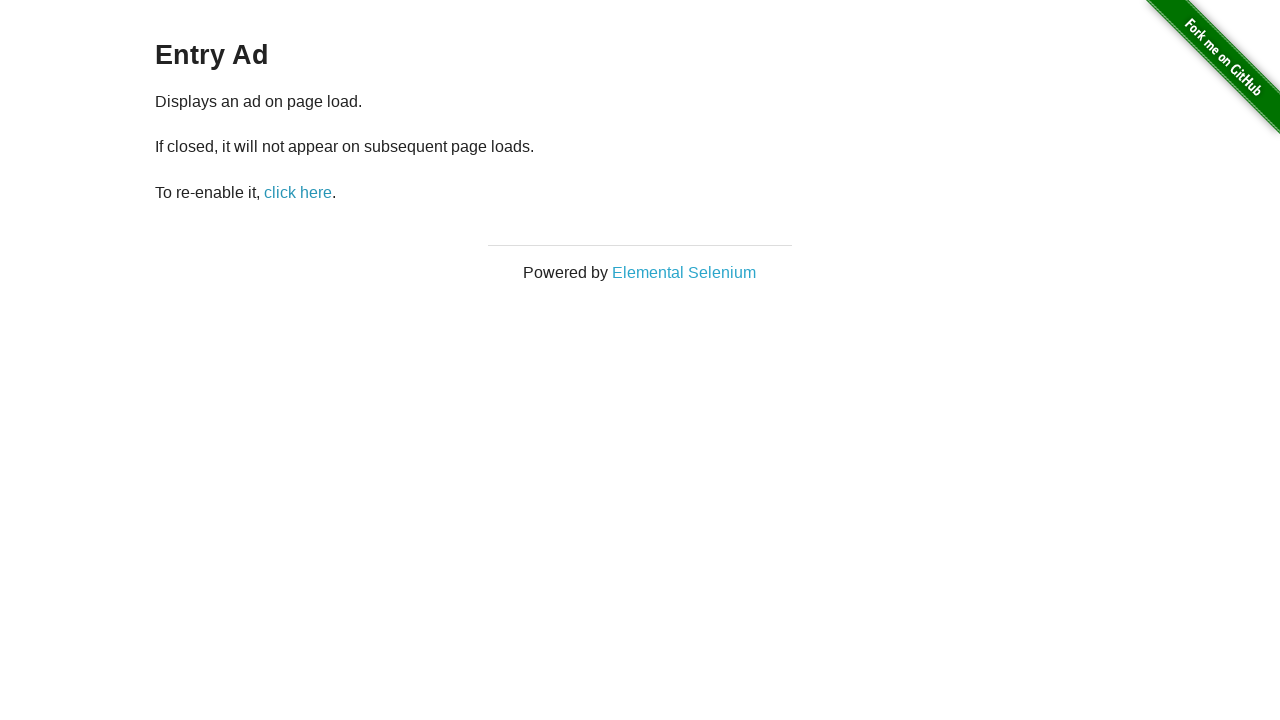

Clicked 'click here' to trigger popup again (iteration 25) at (298, 192) on xpath=//a[.='click here']
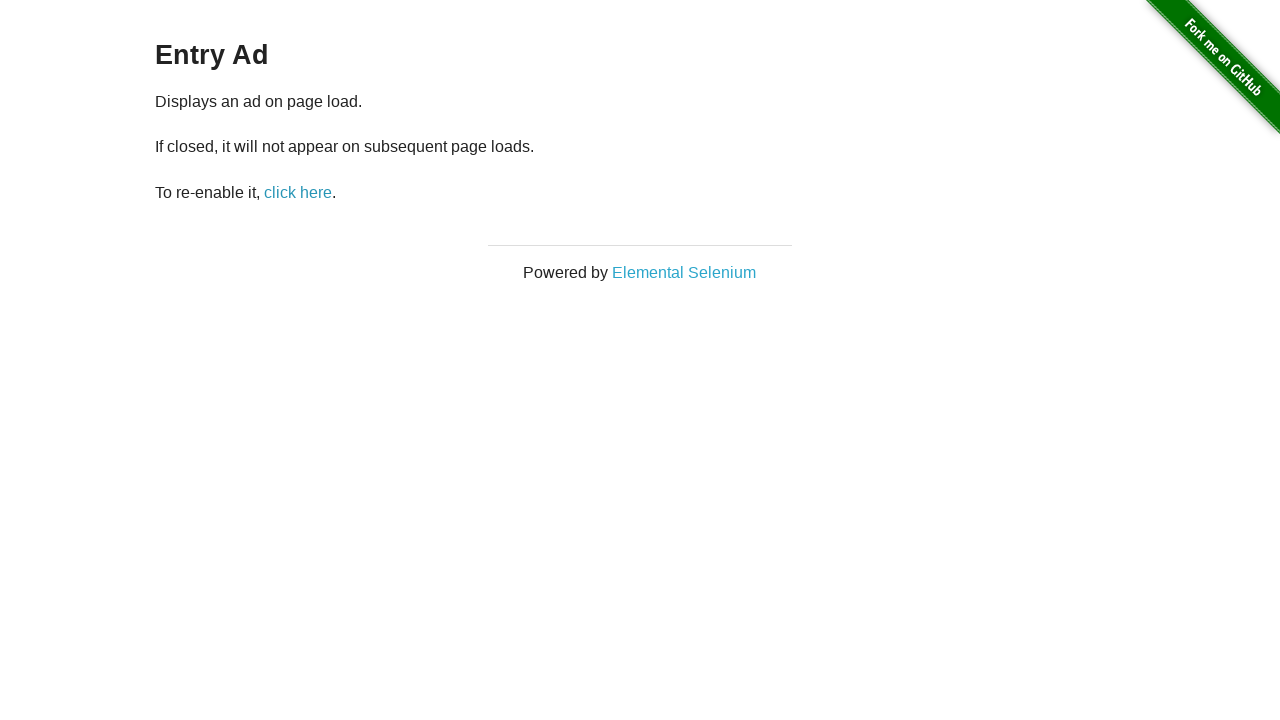

Page loaded after re-triggering popup (iteration 25)
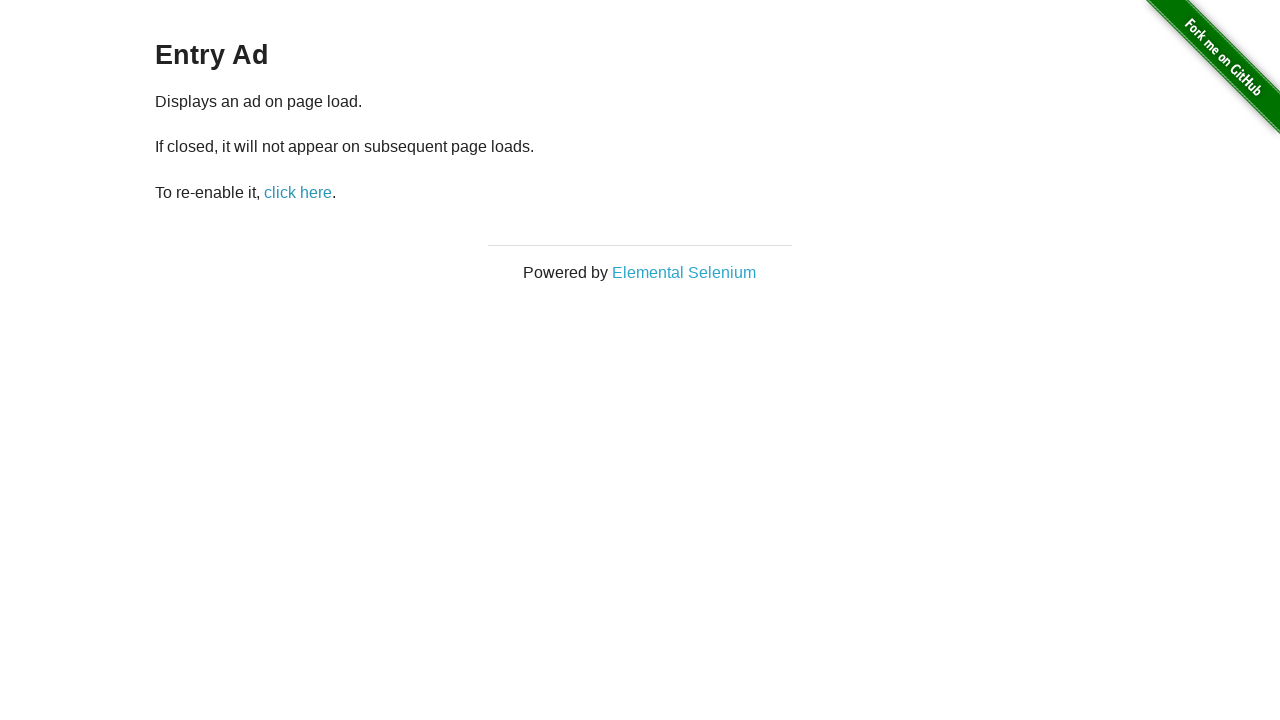

Waited 500ms after re-triggering popup (iteration 25)
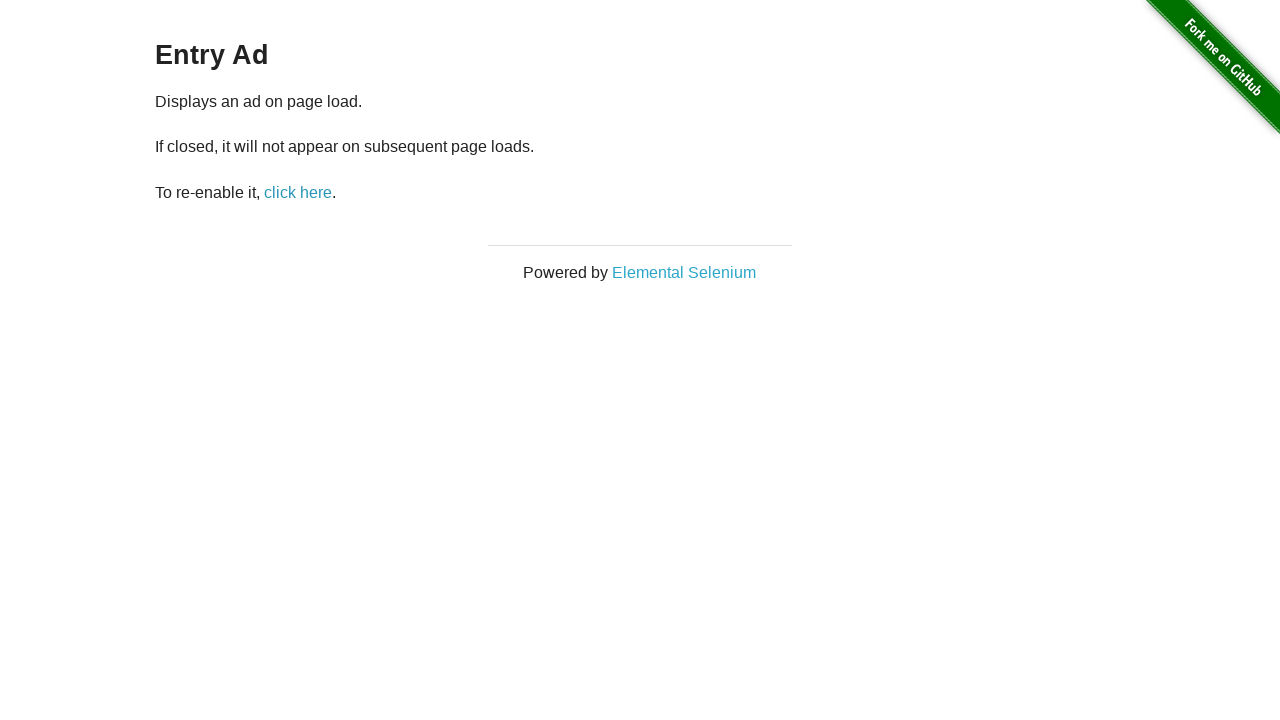

Clicked 'click here' to trigger popup again (iteration 26) at (298, 192) on xpath=//a[.='click here']
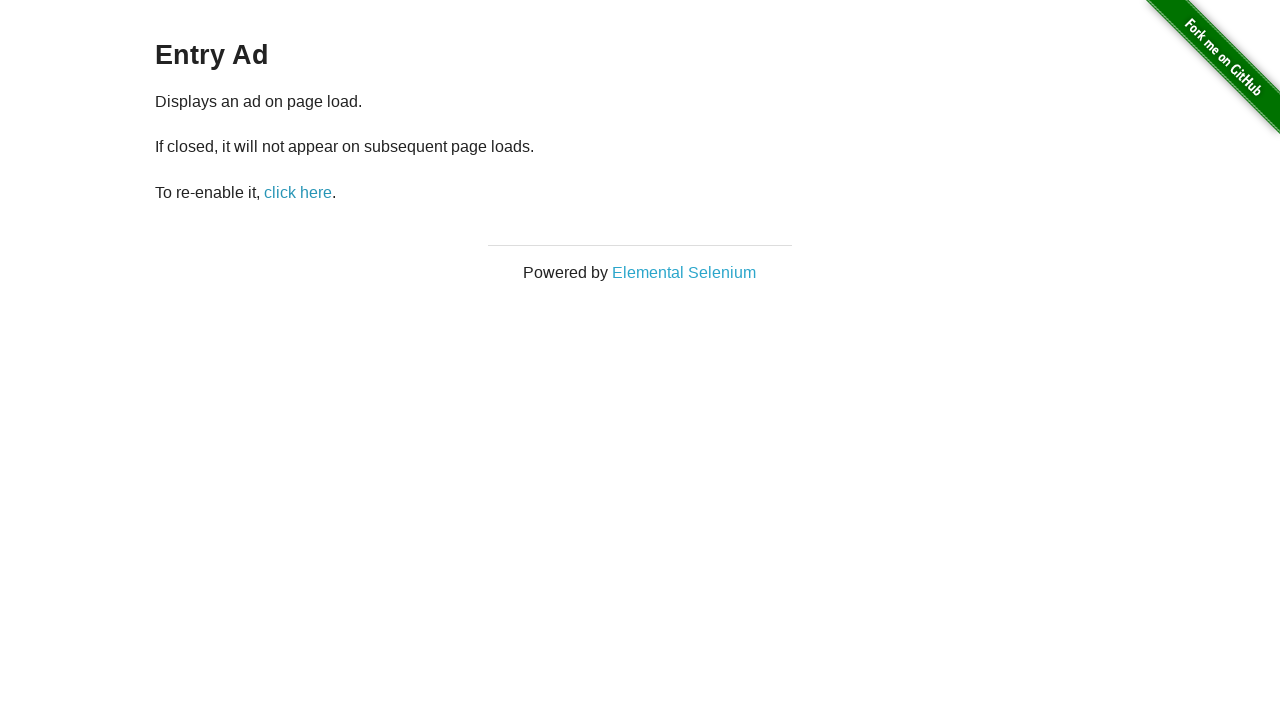

Page loaded after re-triggering popup (iteration 26)
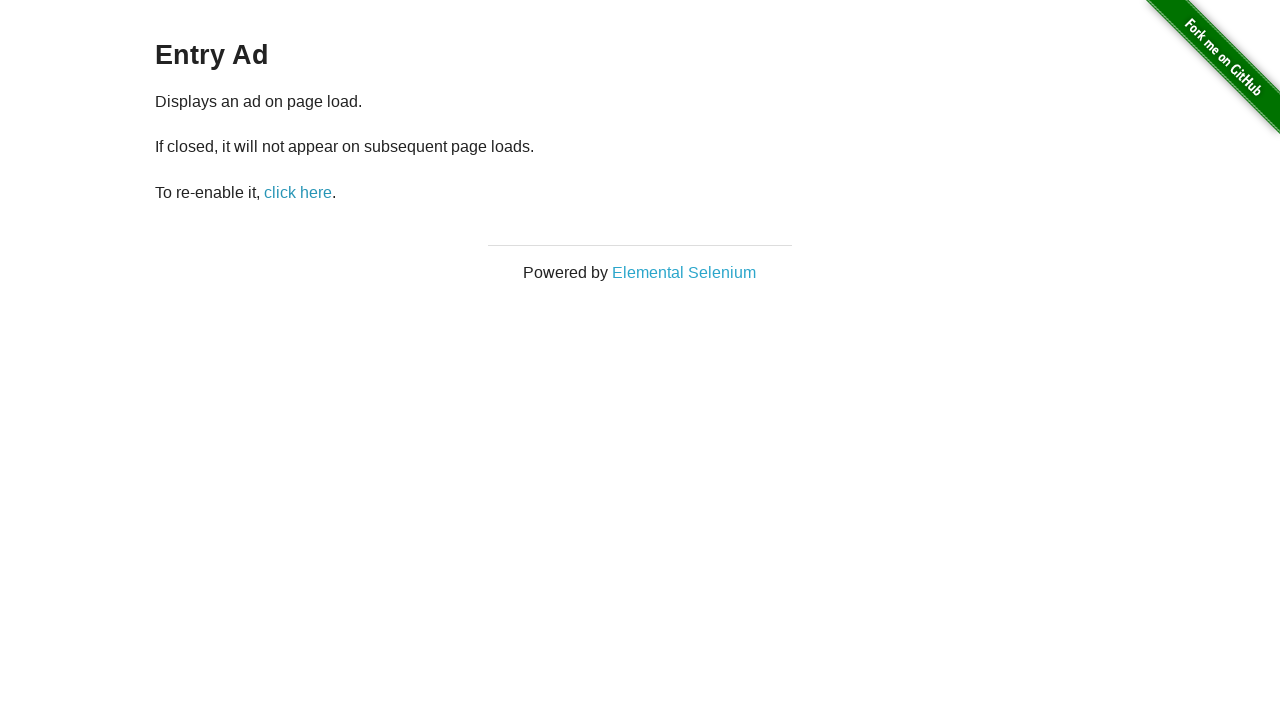

Waited 500ms after re-triggering popup (iteration 26)
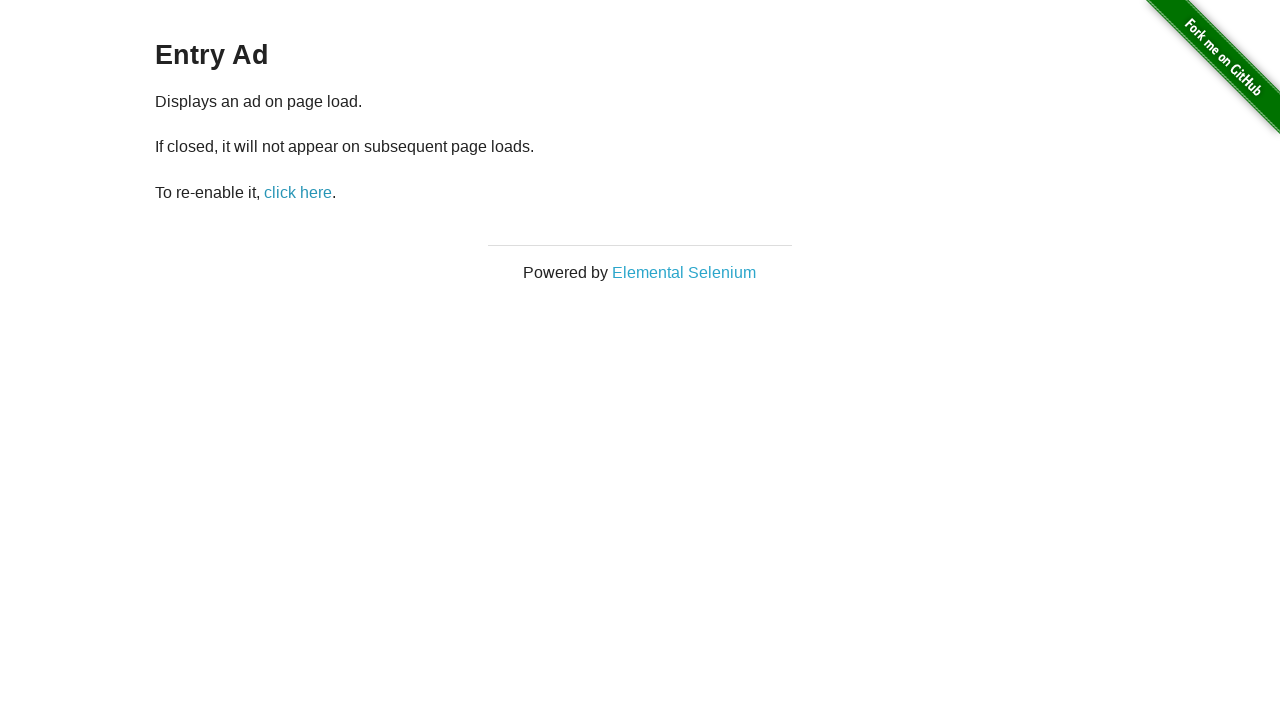

Clicked 'click here' to trigger popup again (iteration 27) at (298, 192) on xpath=//a[.='click here']
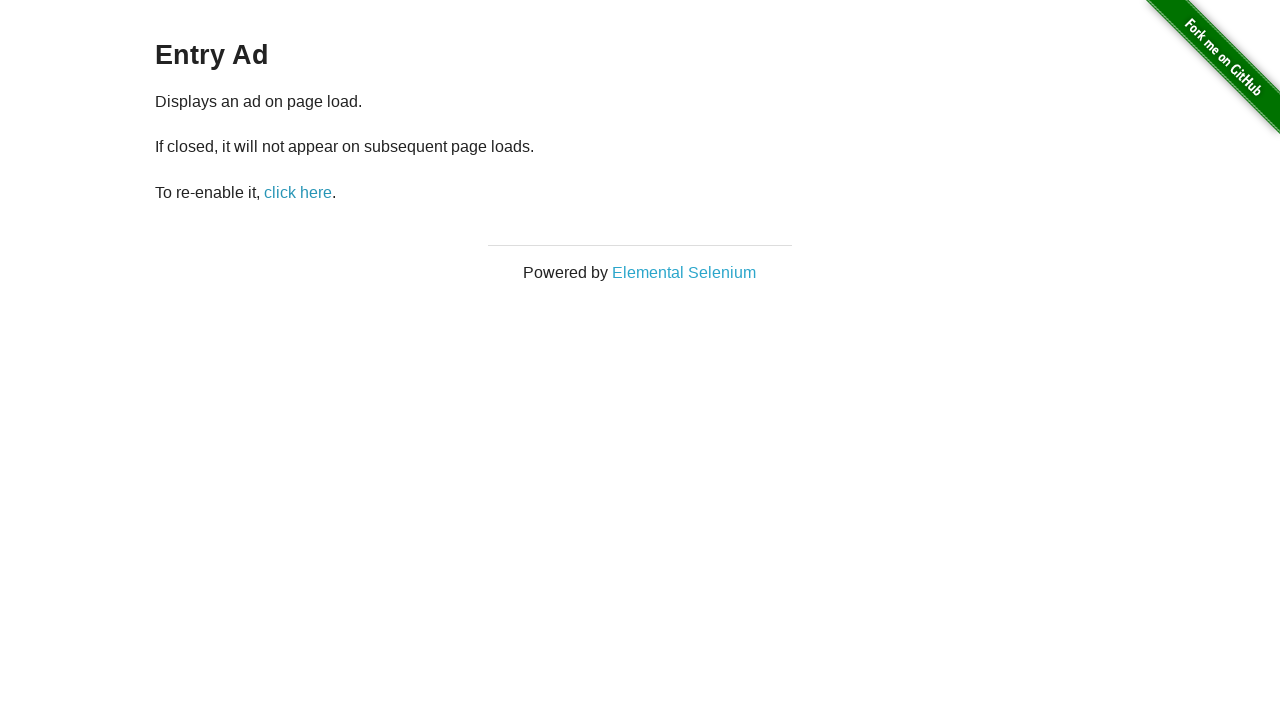

Page loaded after re-triggering popup (iteration 27)
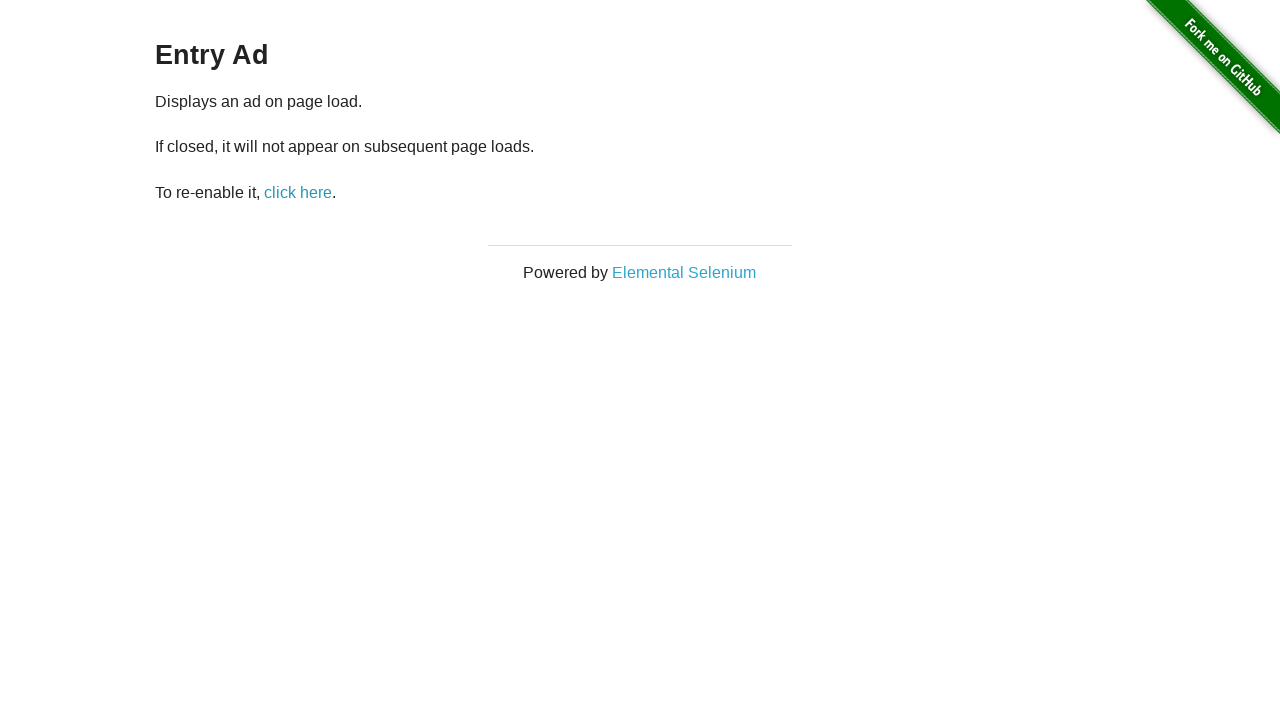

Waited 500ms after re-triggering popup (iteration 27)
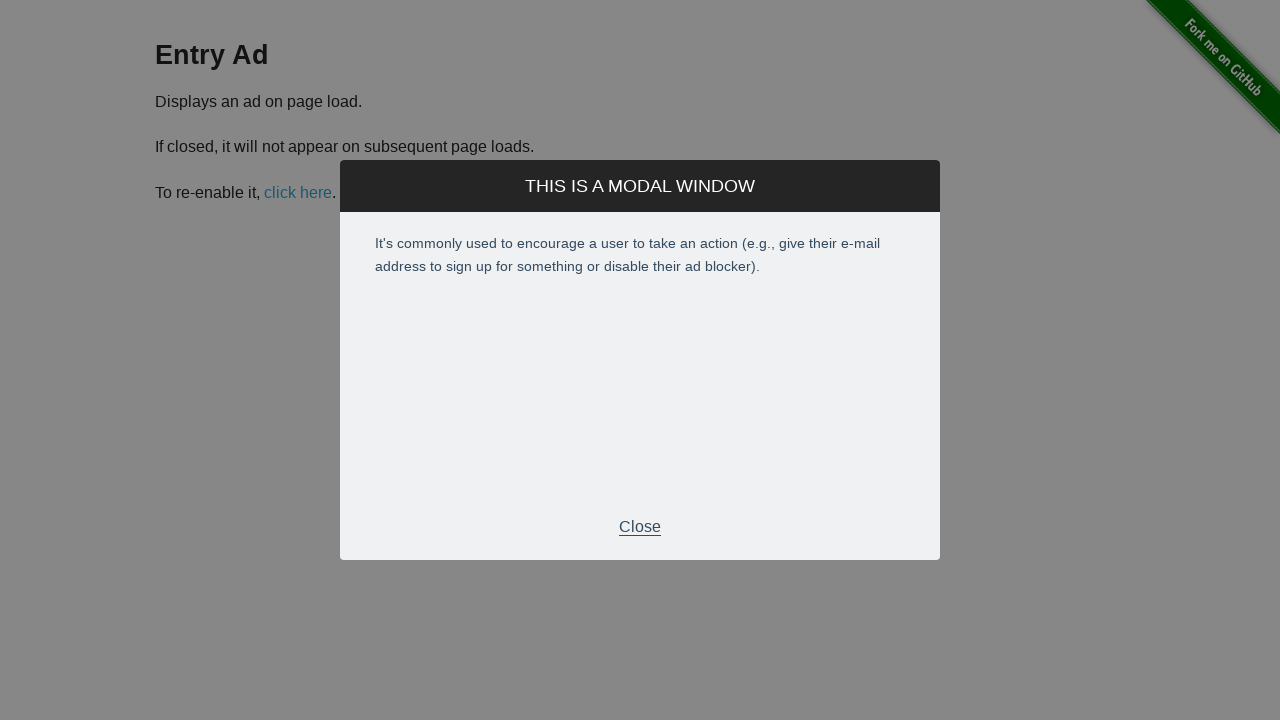

Clicked Close button to close popup (iteration 28) at (640, 527) on xpath=//div[@class='modal-footer']/p[.='Close']
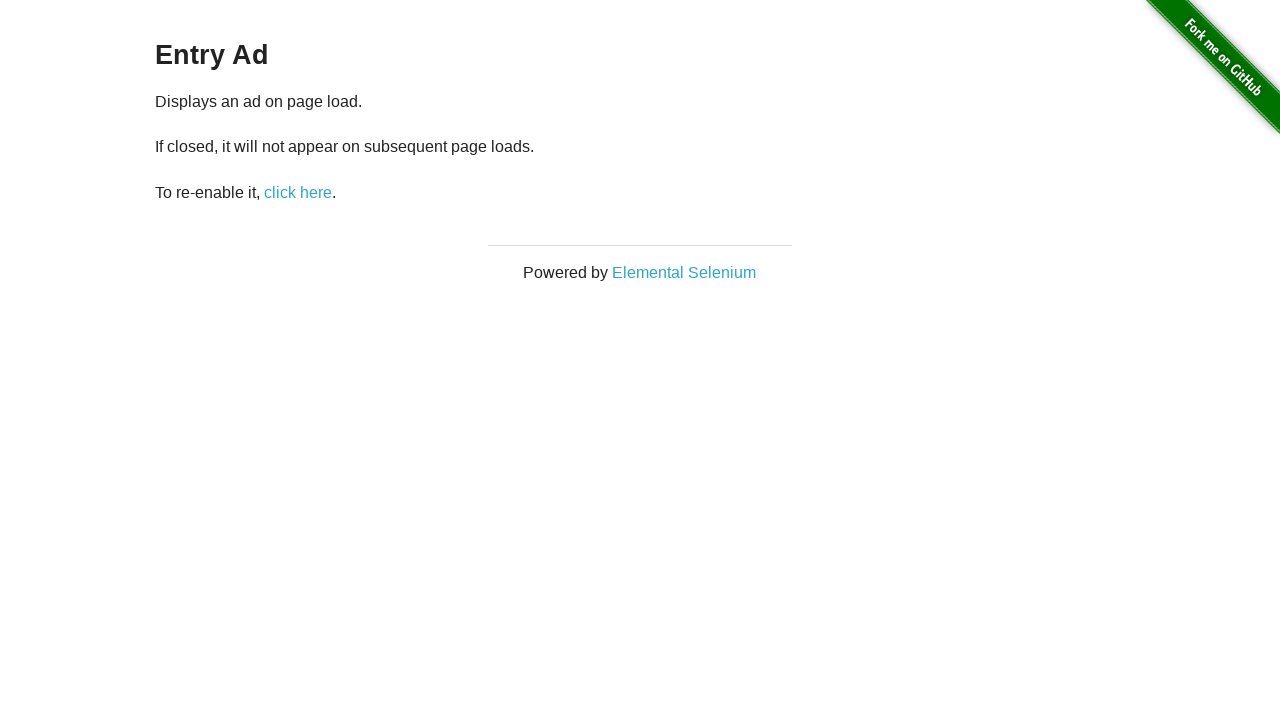

Page loaded after closing popup (iteration 28)
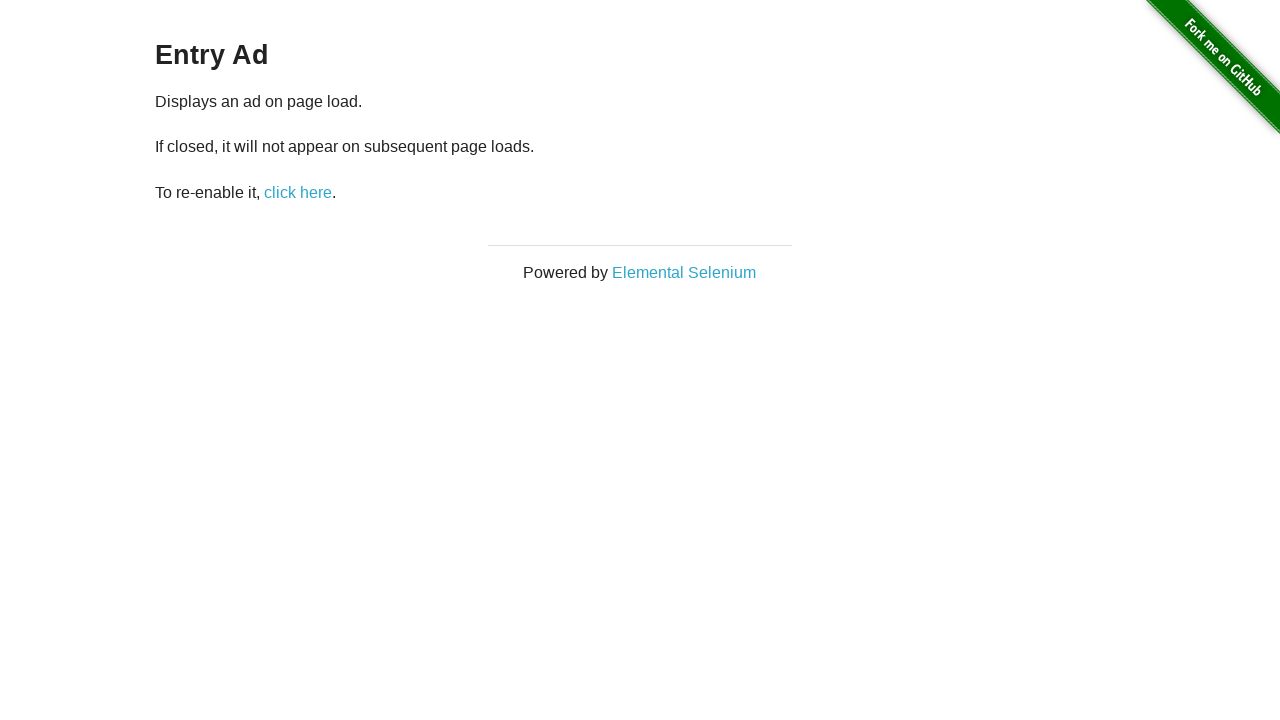

Waited 500ms after closing popup (iteration 28)
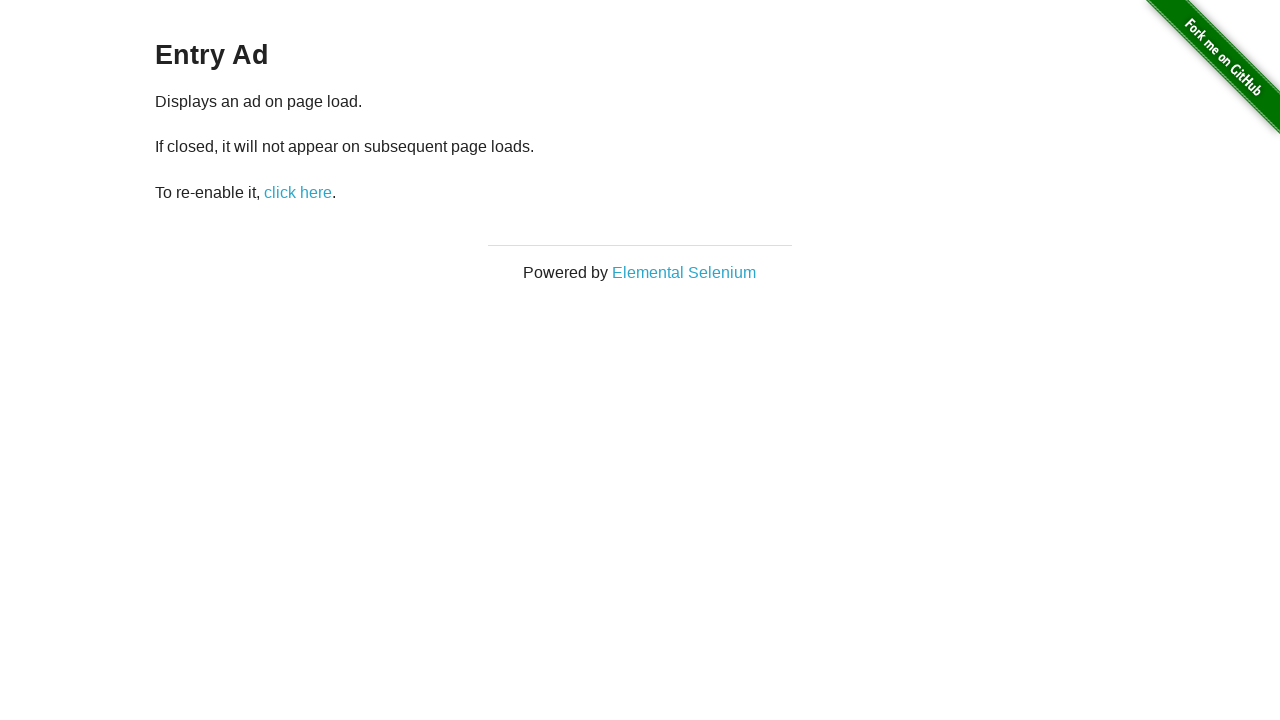

Clicked 'click here' to trigger popup (iteration 29) at (298, 192) on xpath=//a[.='click here']
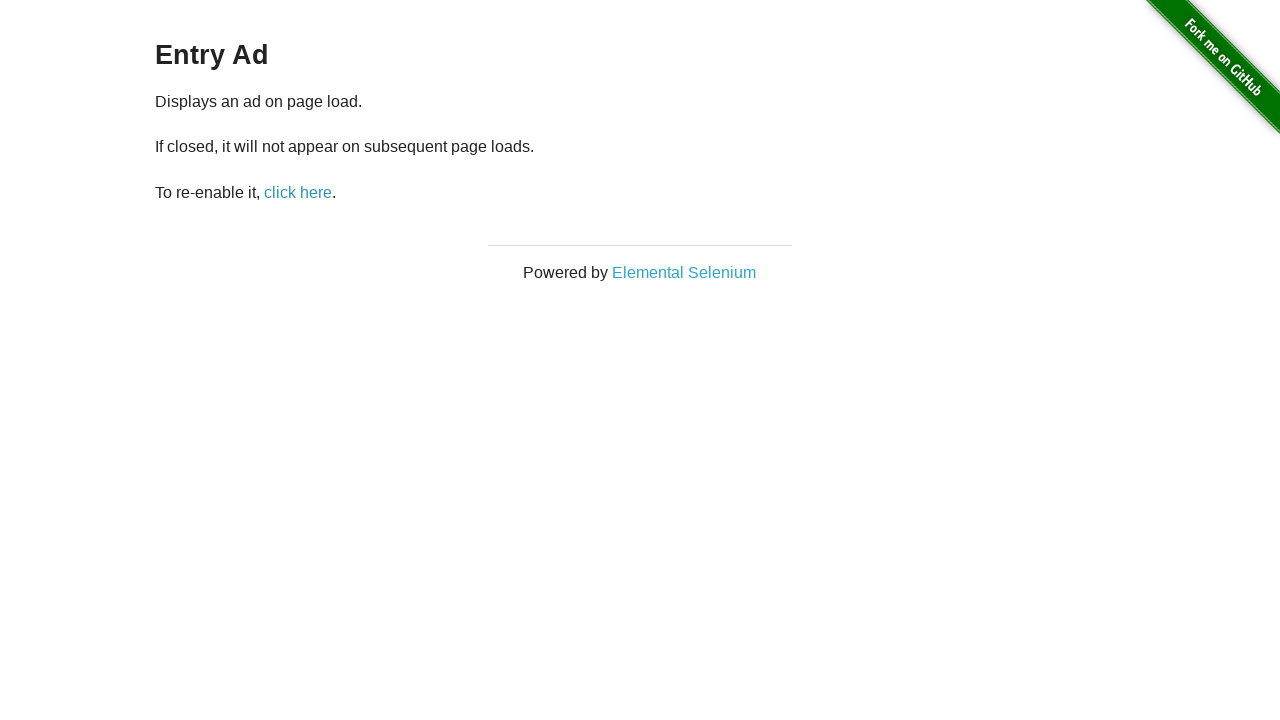

Page loaded after triggering popup (iteration 29)
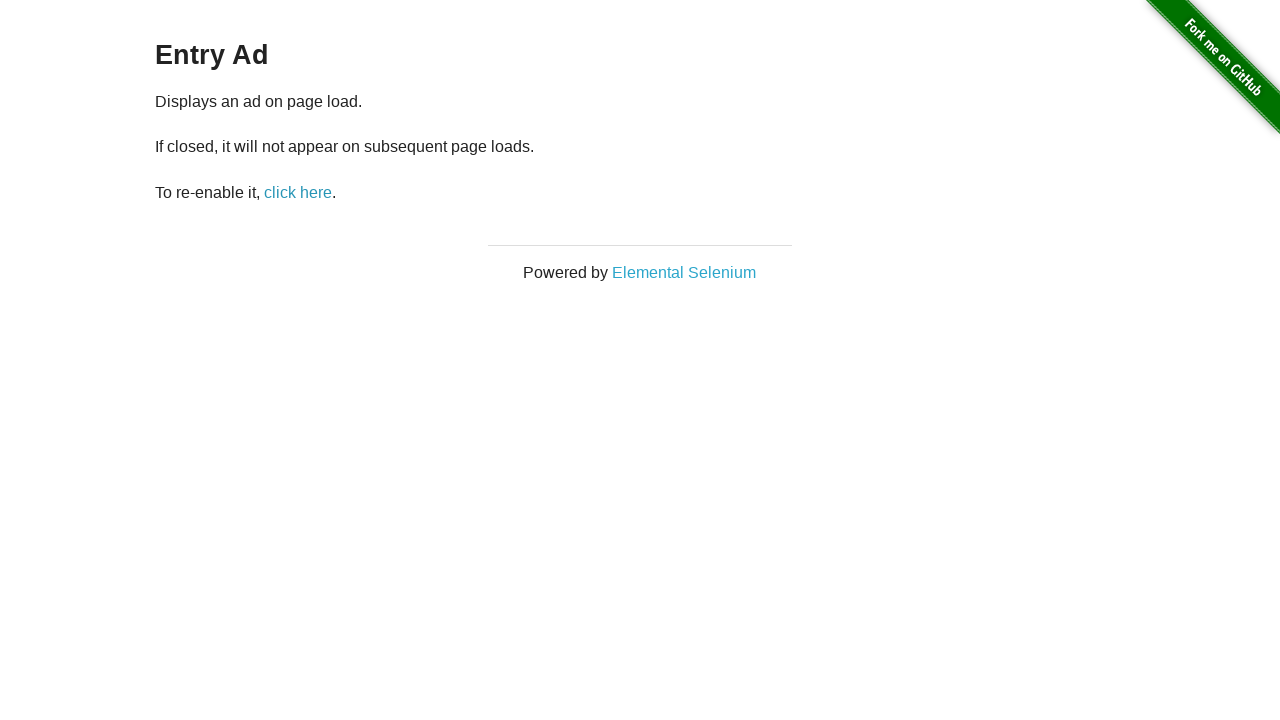

Waited 500ms after triggering popup (iteration 29)
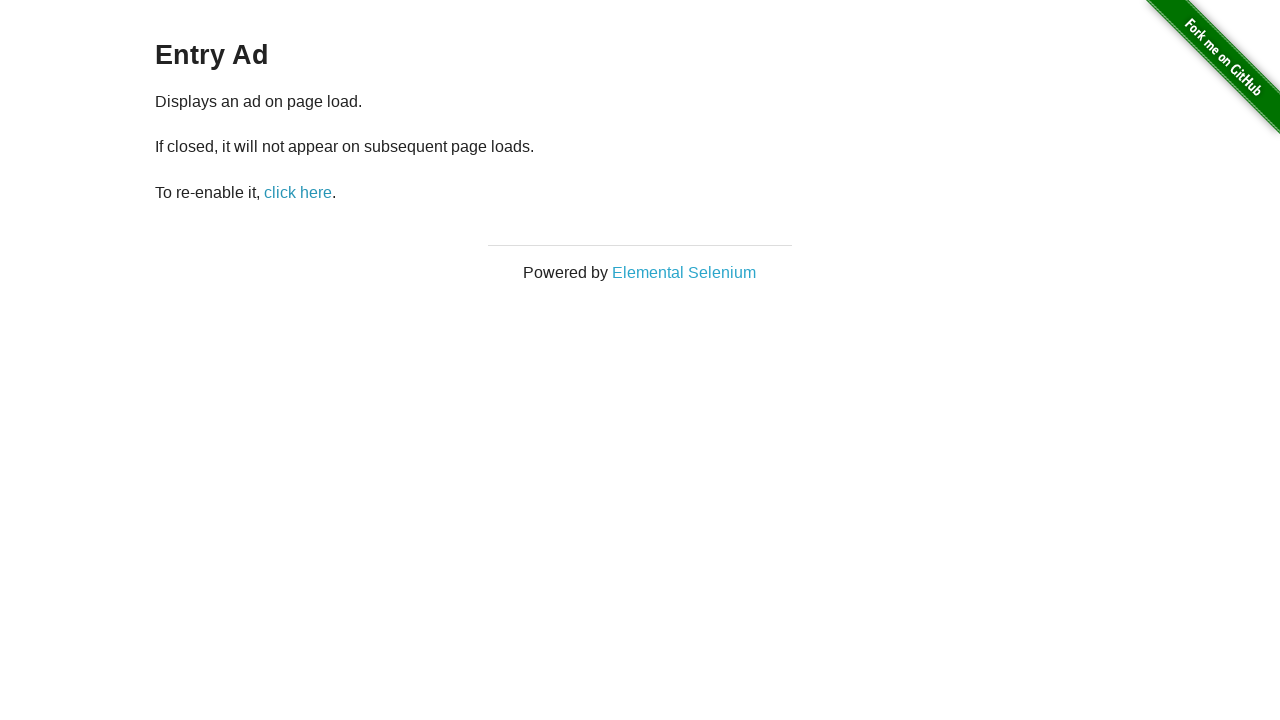

Clicked 'click here' to trigger popup again (iteration 29) at (298, 192) on xpath=//a[.='click here']
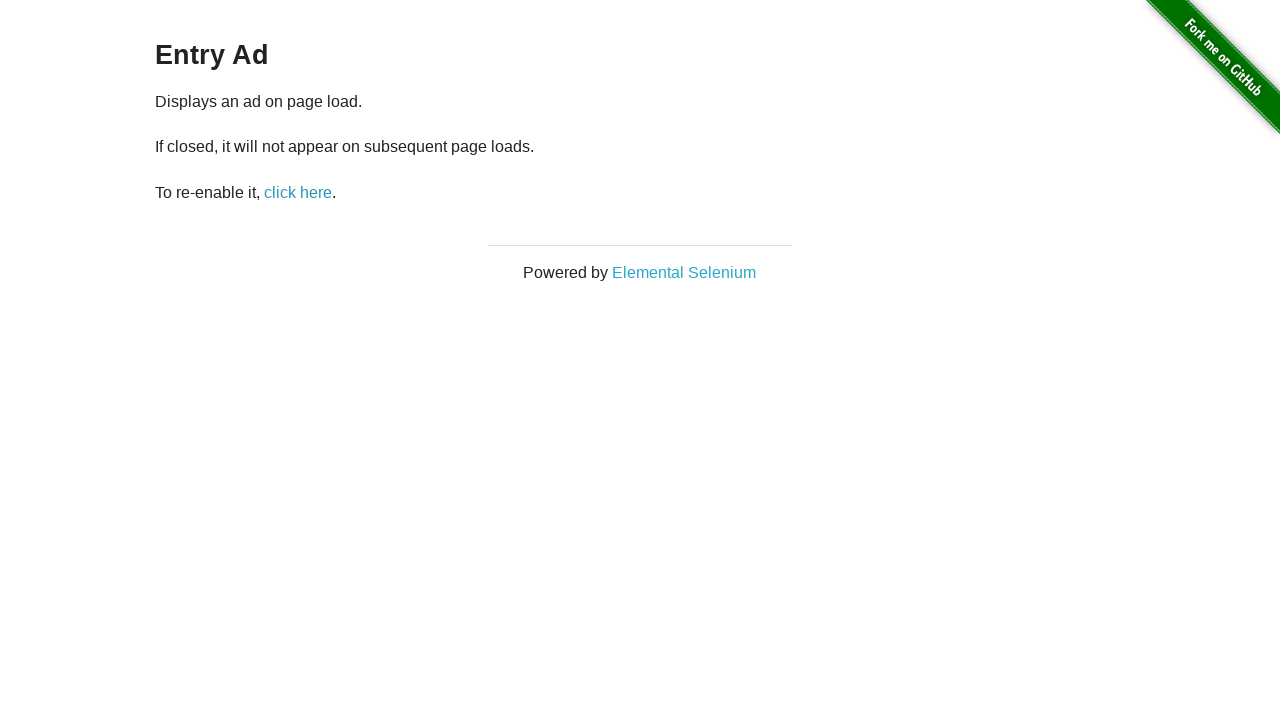

Page loaded after re-triggering popup (iteration 29)
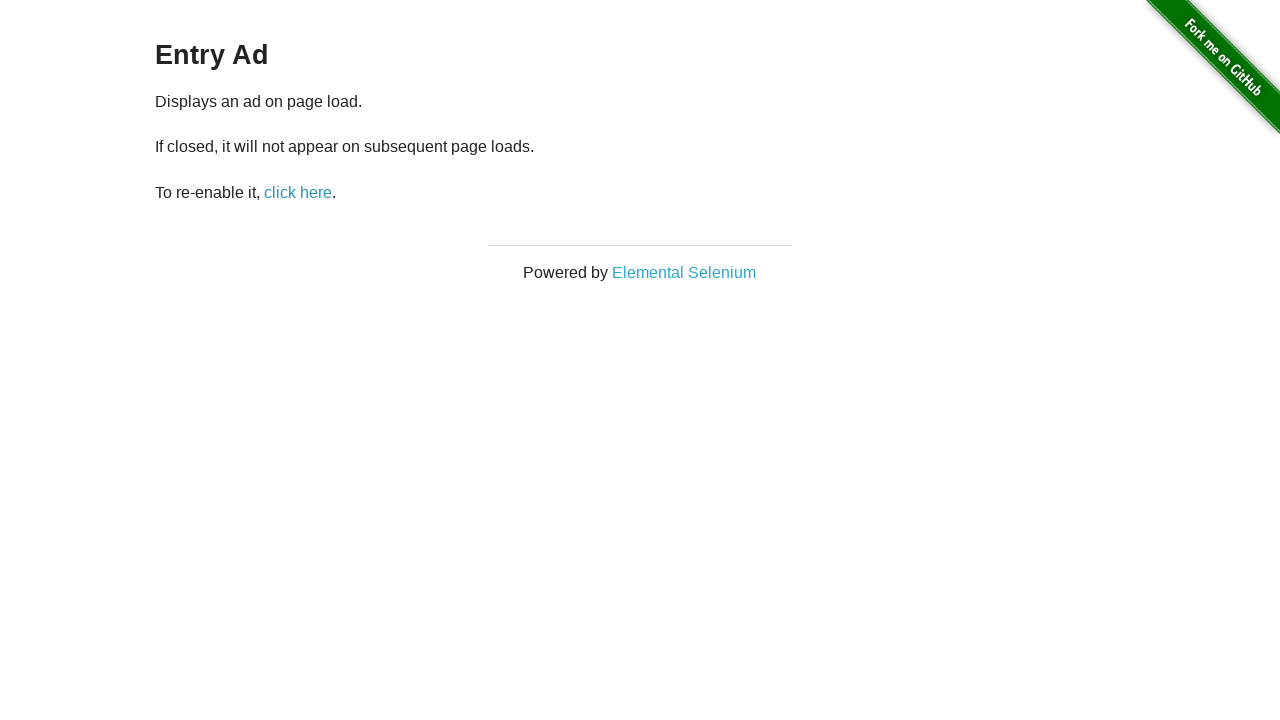

Waited 500ms after re-triggering popup (iteration 29)
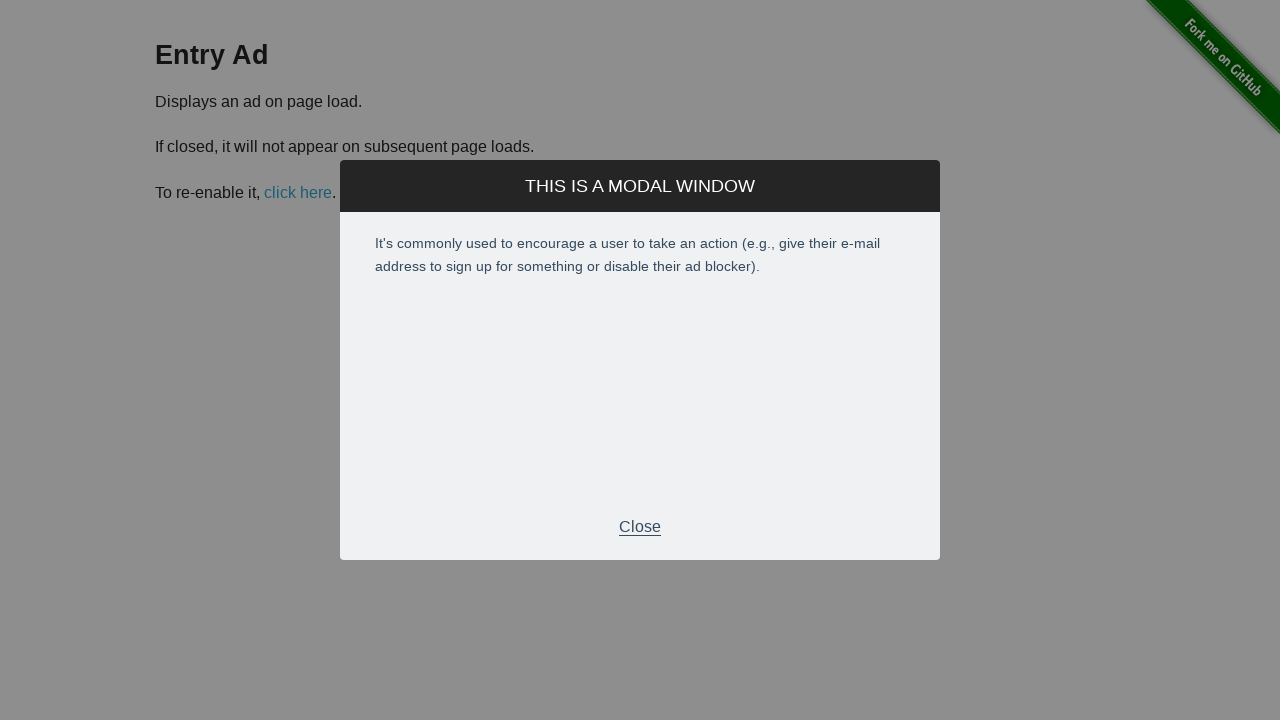

Clicked Close button to close popup (iteration 30) at (640, 527) on xpath=//div[@class='modal-footer']/p[.='Close']
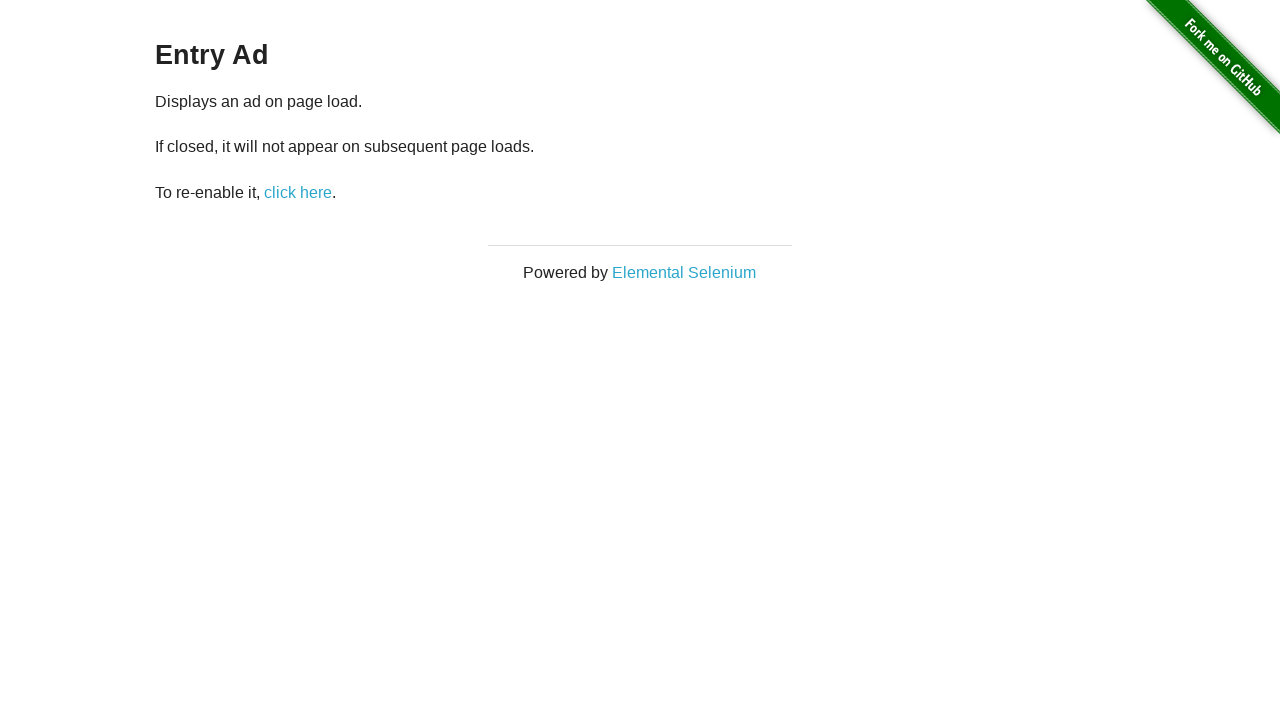

Page loaded after closing popup (iteration 30)
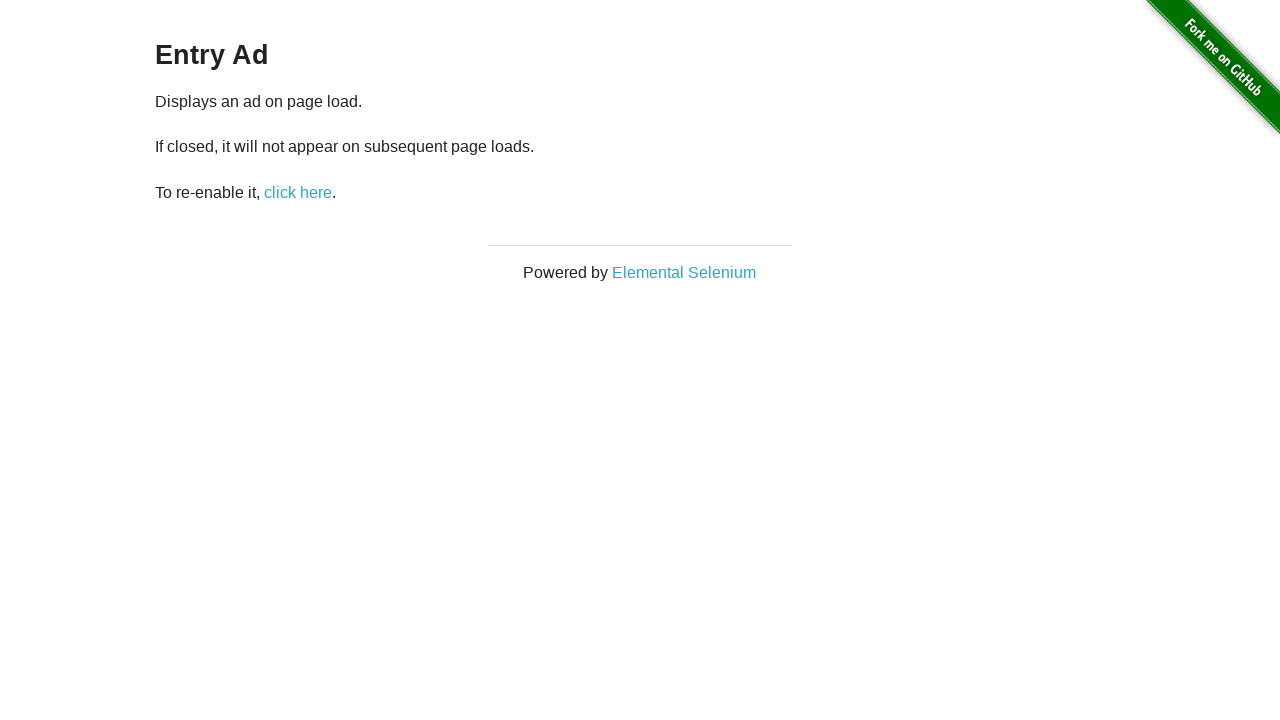

Waited 500ms after closing popup (iteration 30)
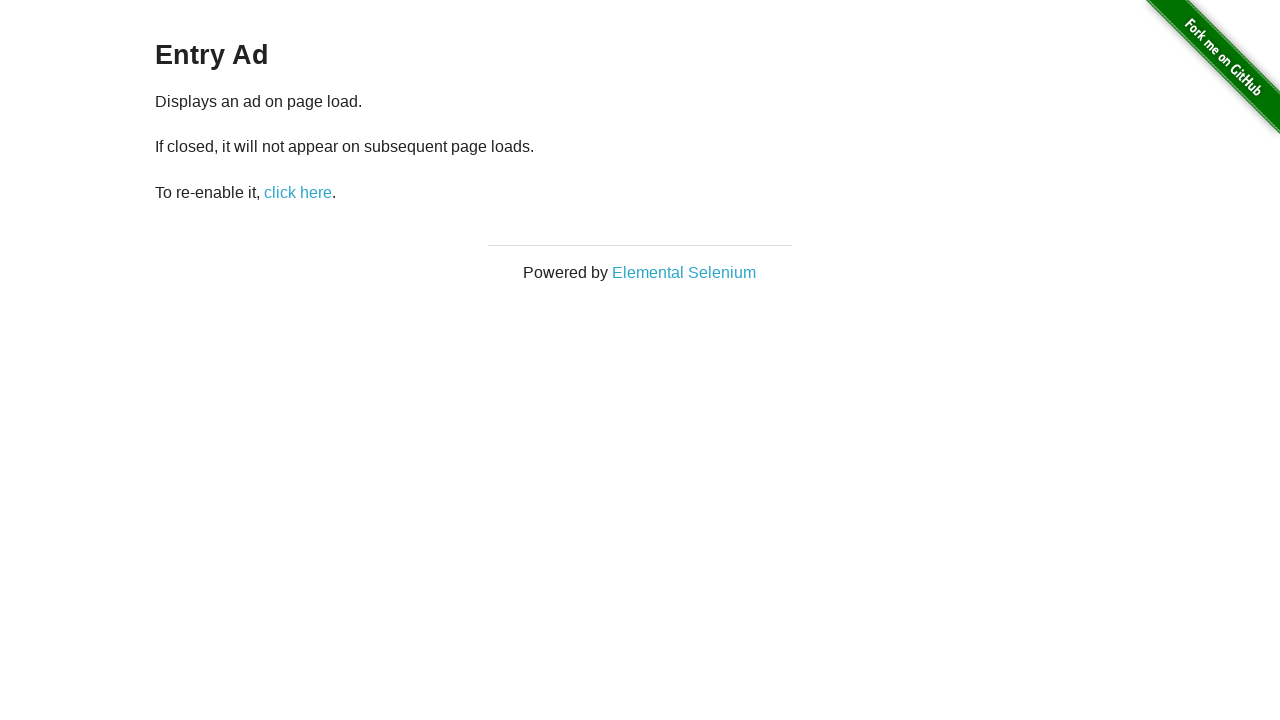

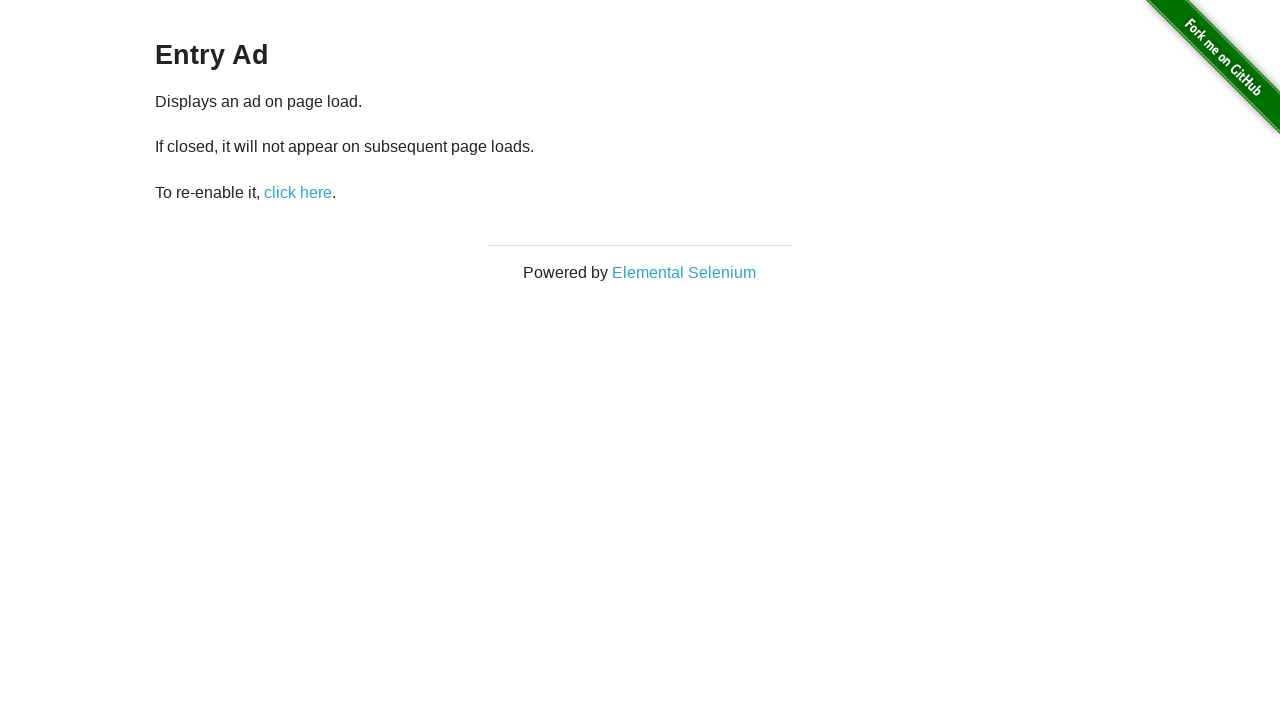